Fills all input fields on a form with many fields and submits it

Starting URL: http://suninjuly.github.io/huge_form.html

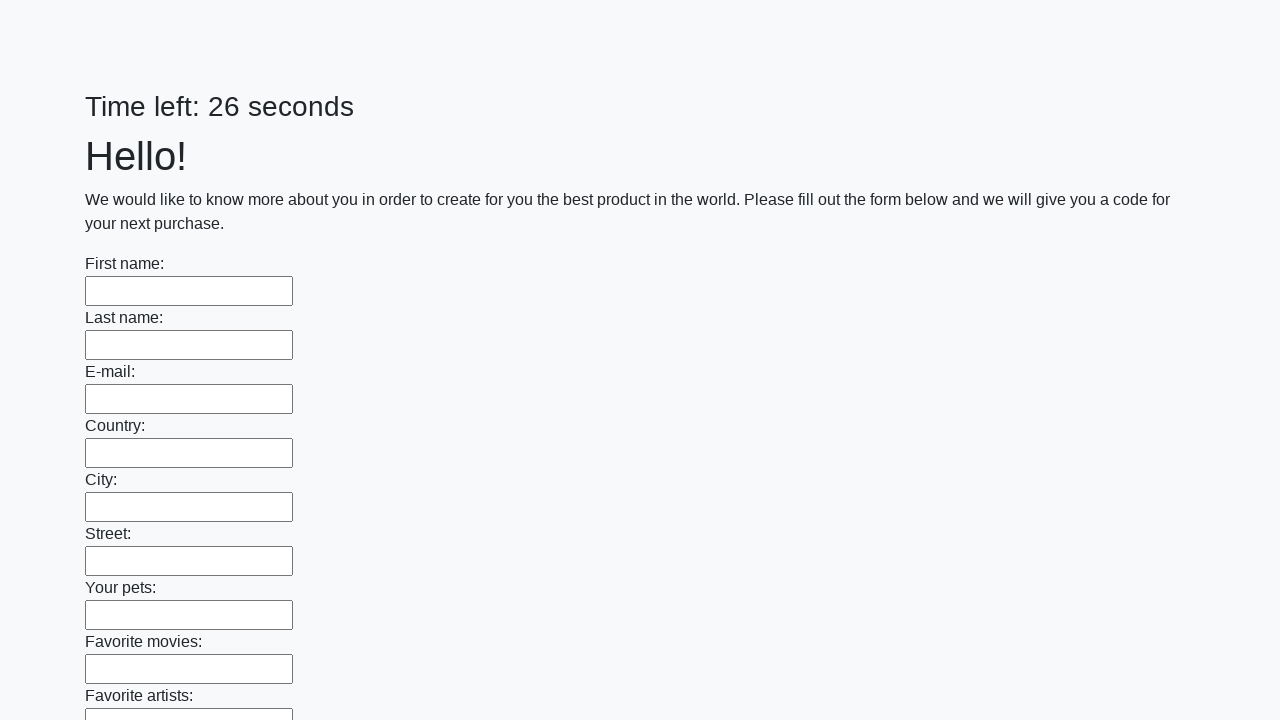

Located all input fields on the form
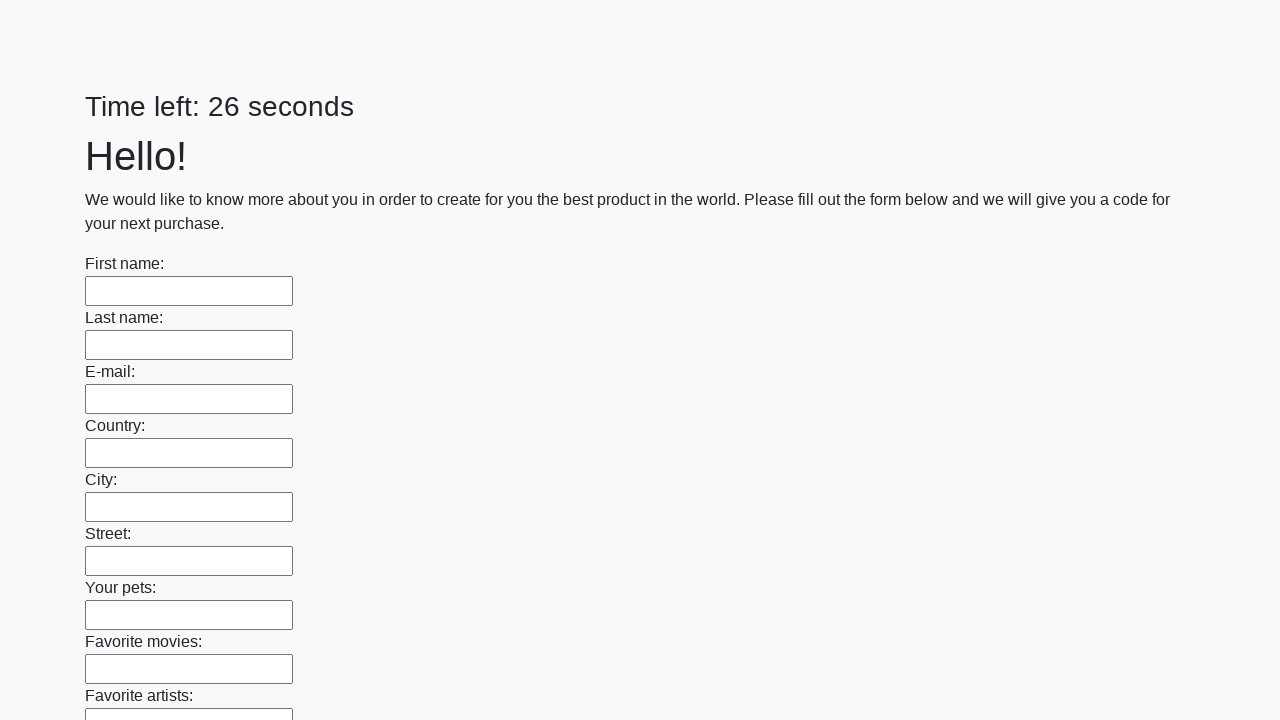

Filled input field with 'ответ' on input >> nth=0
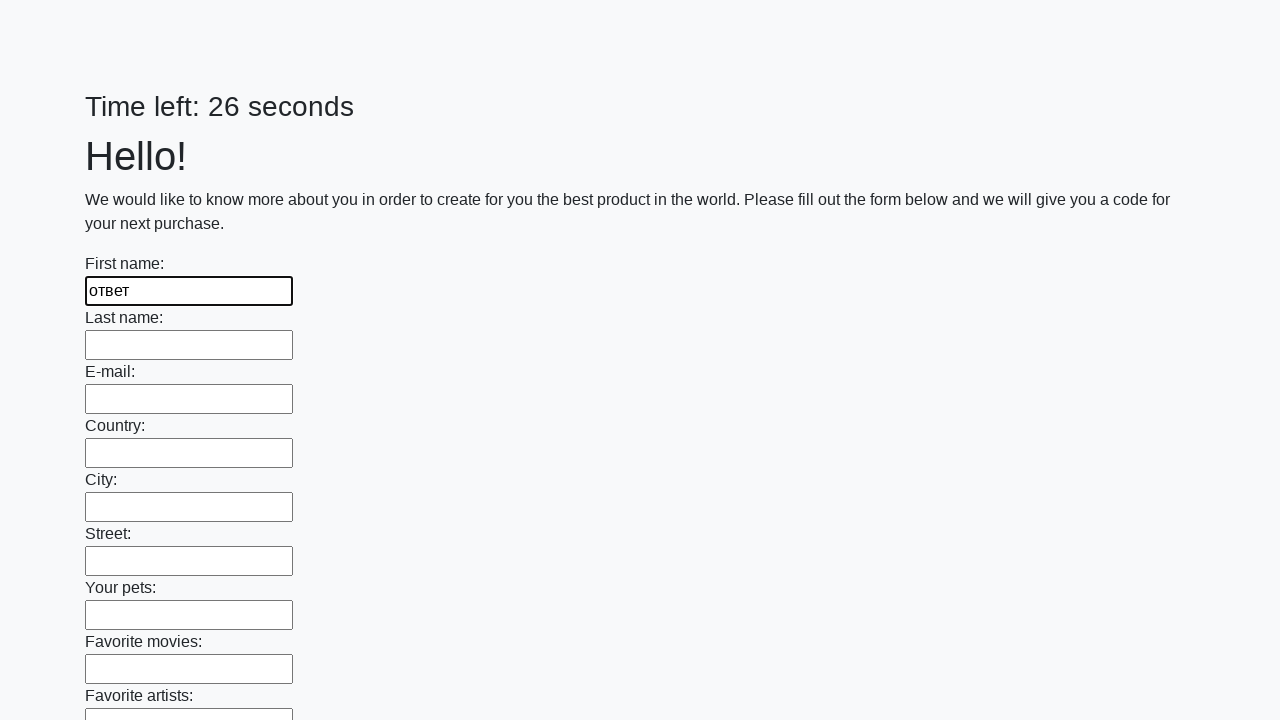

Filled input field with 'ответ' on input >> nth=1
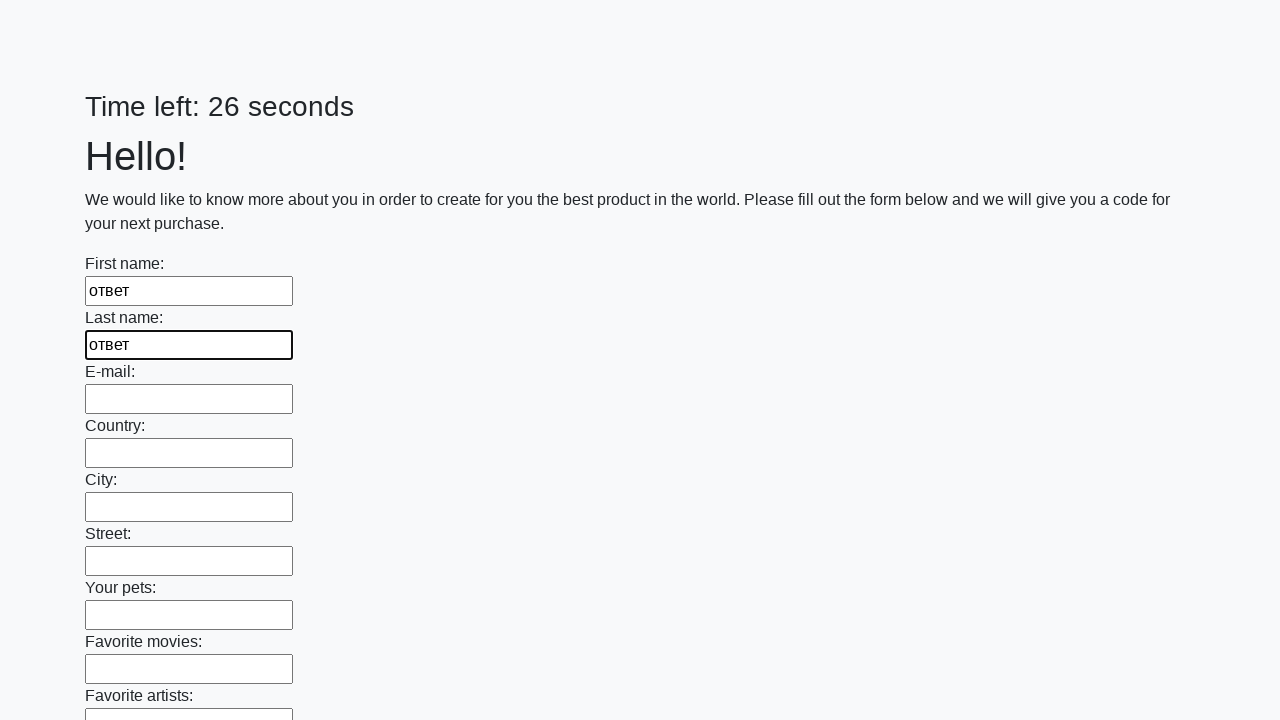

Filled input field with 'ответ' on input >> nth=2
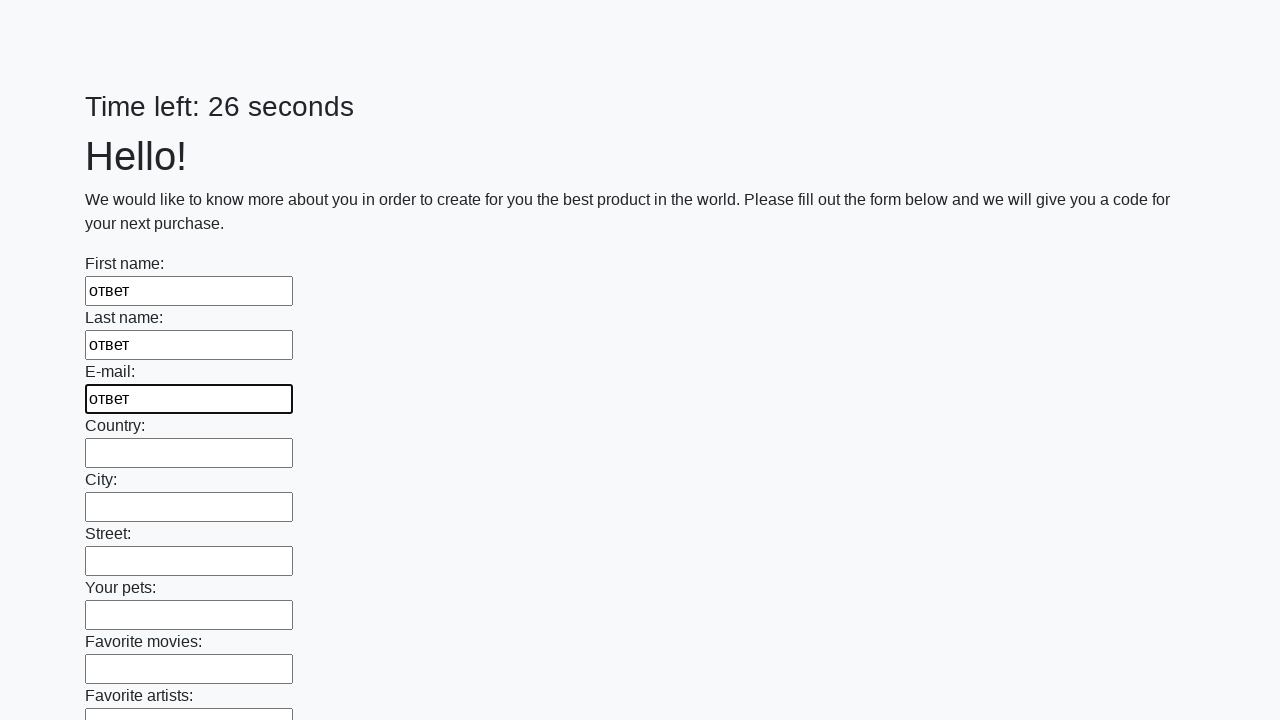

Filled input field with 'ответ' on input >> nth=3
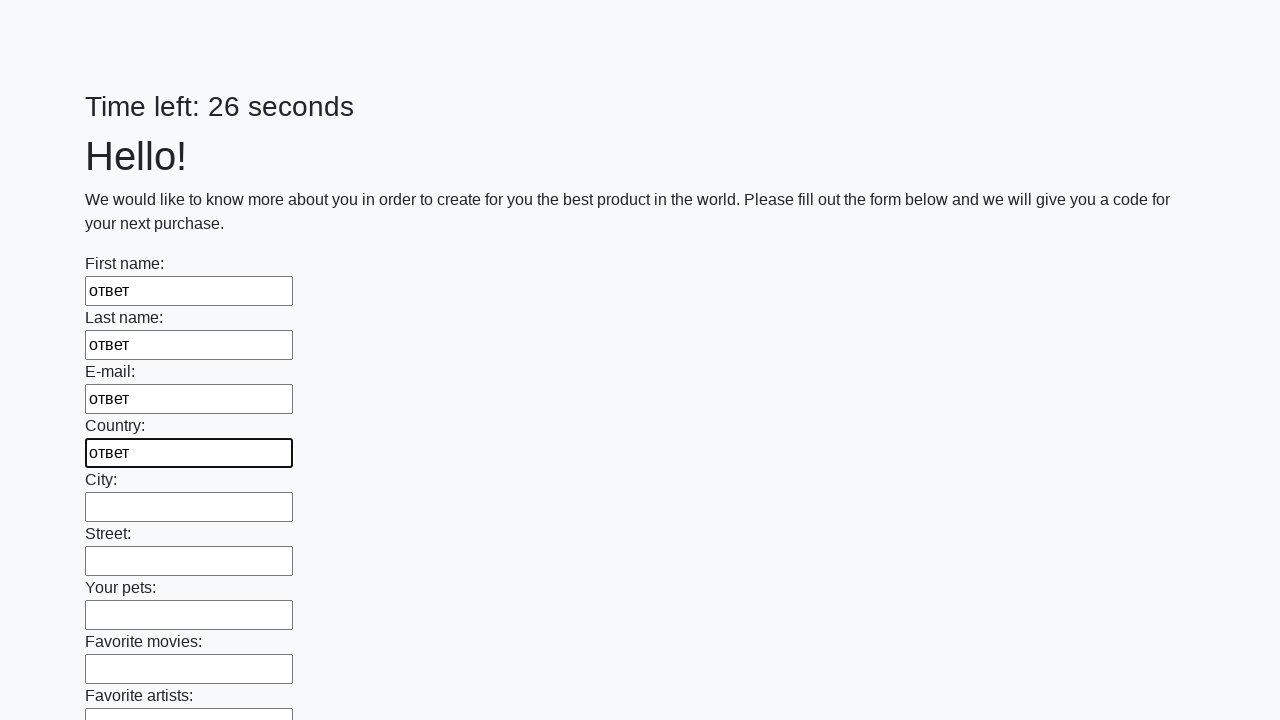

Filled input field with 'ответ' on input >> nth=4
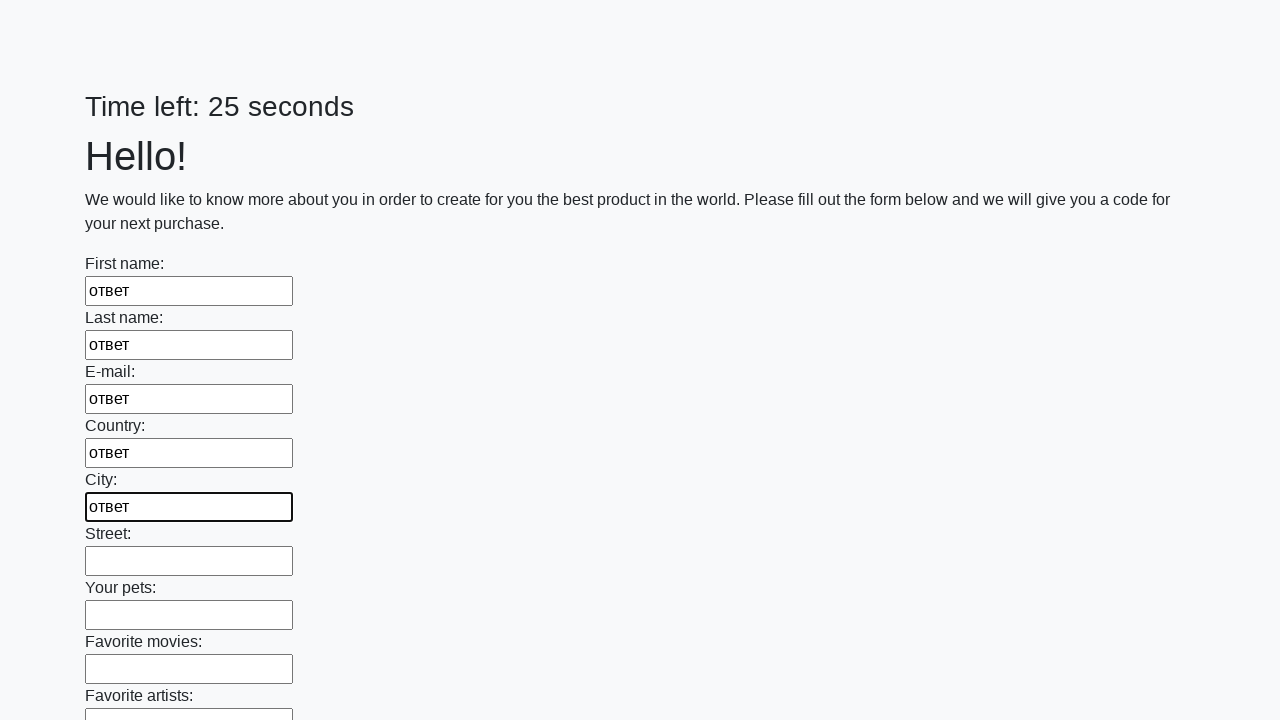

Filled input field with 'ответ' on input >> nth=5
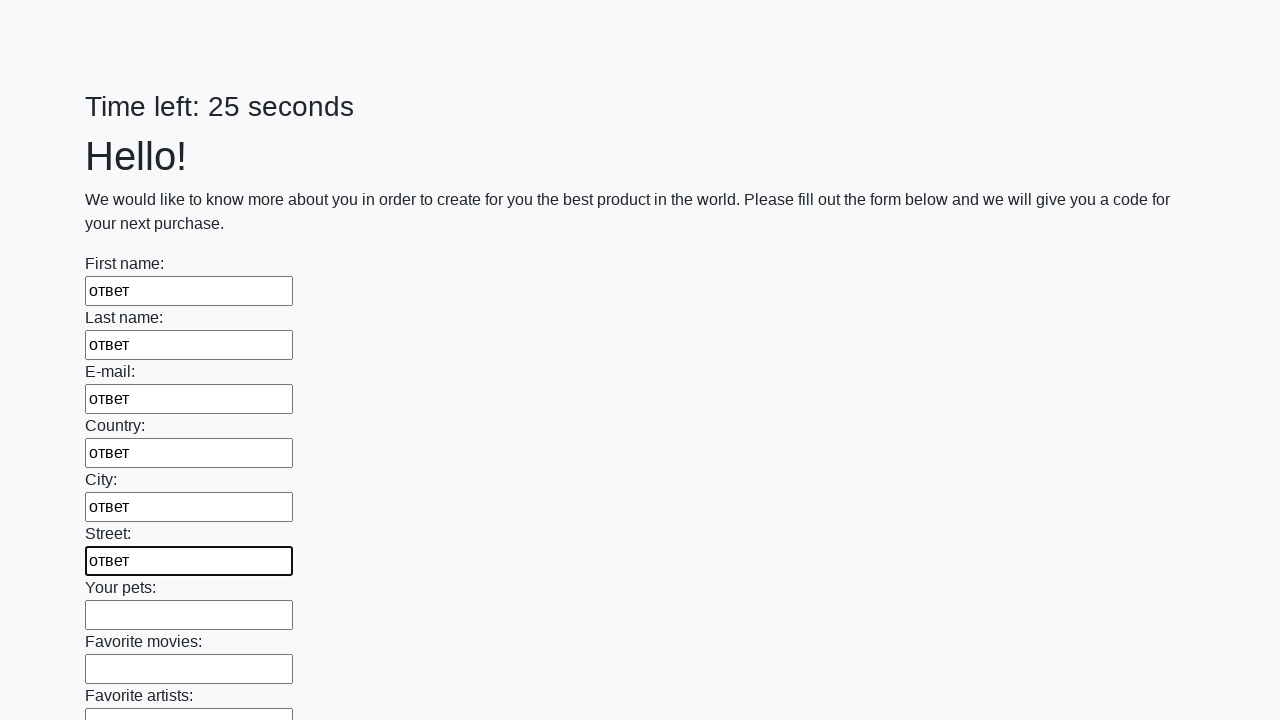

Filled input field with 'ответ' on input >> nth=6
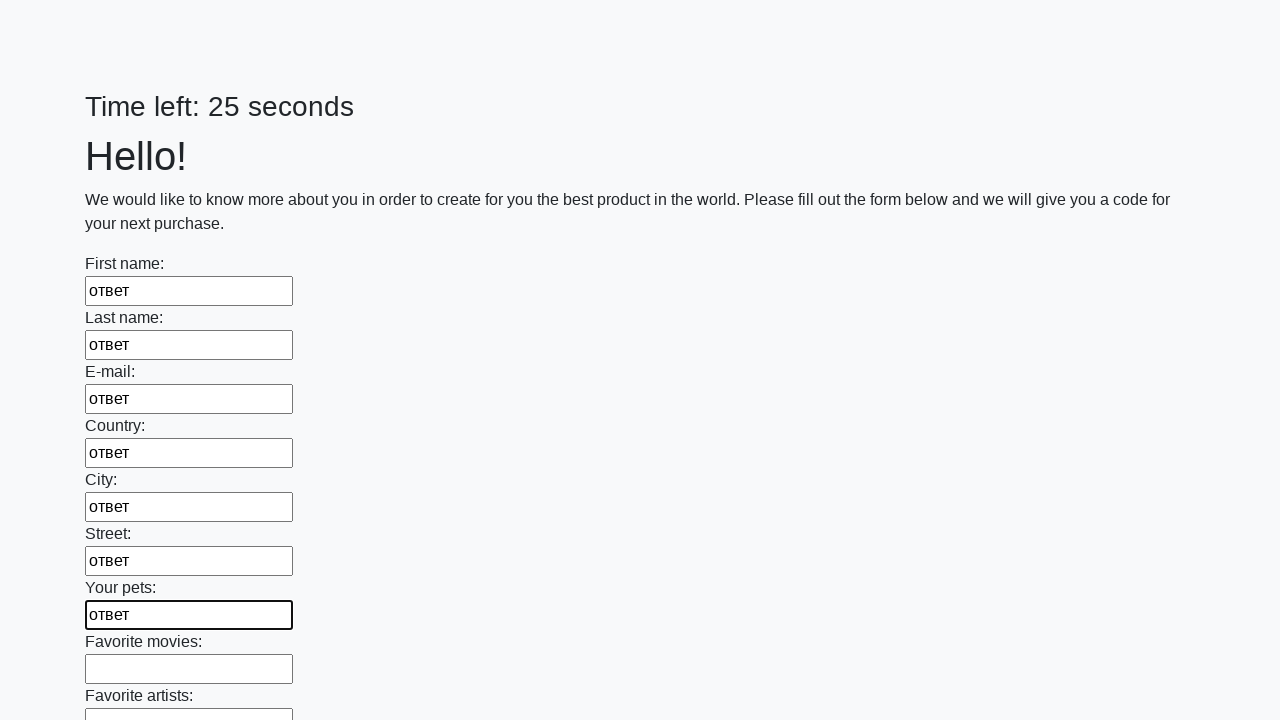

Filled input field with 'ответ' on input >> nth=7
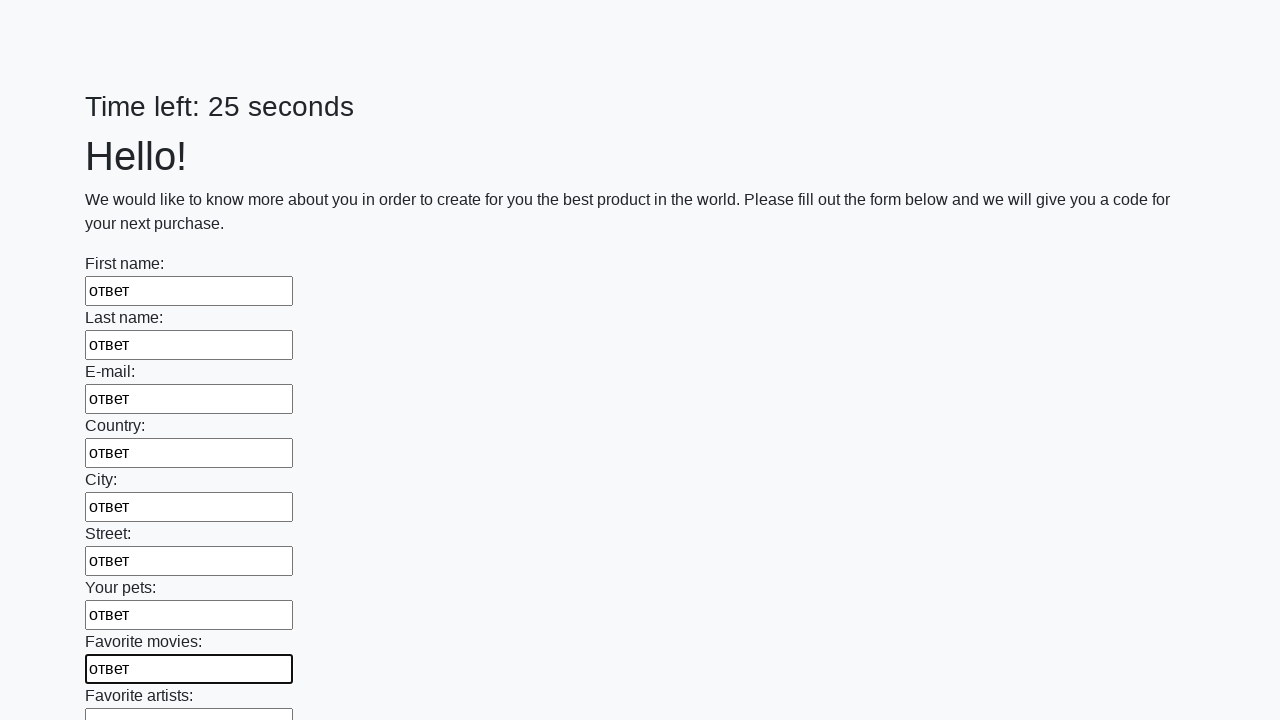

Filled input field with 'ответ' on input >> nth=8
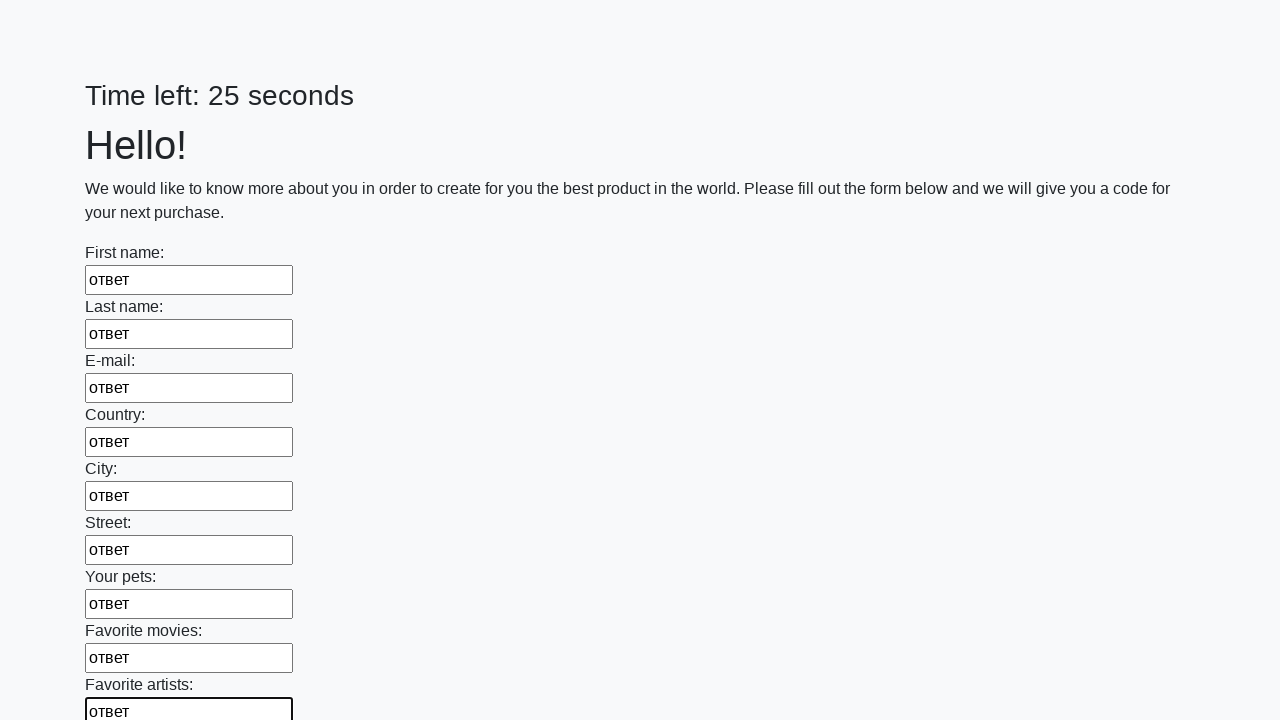

Filled input field with 'ответ' on input >> nth=9
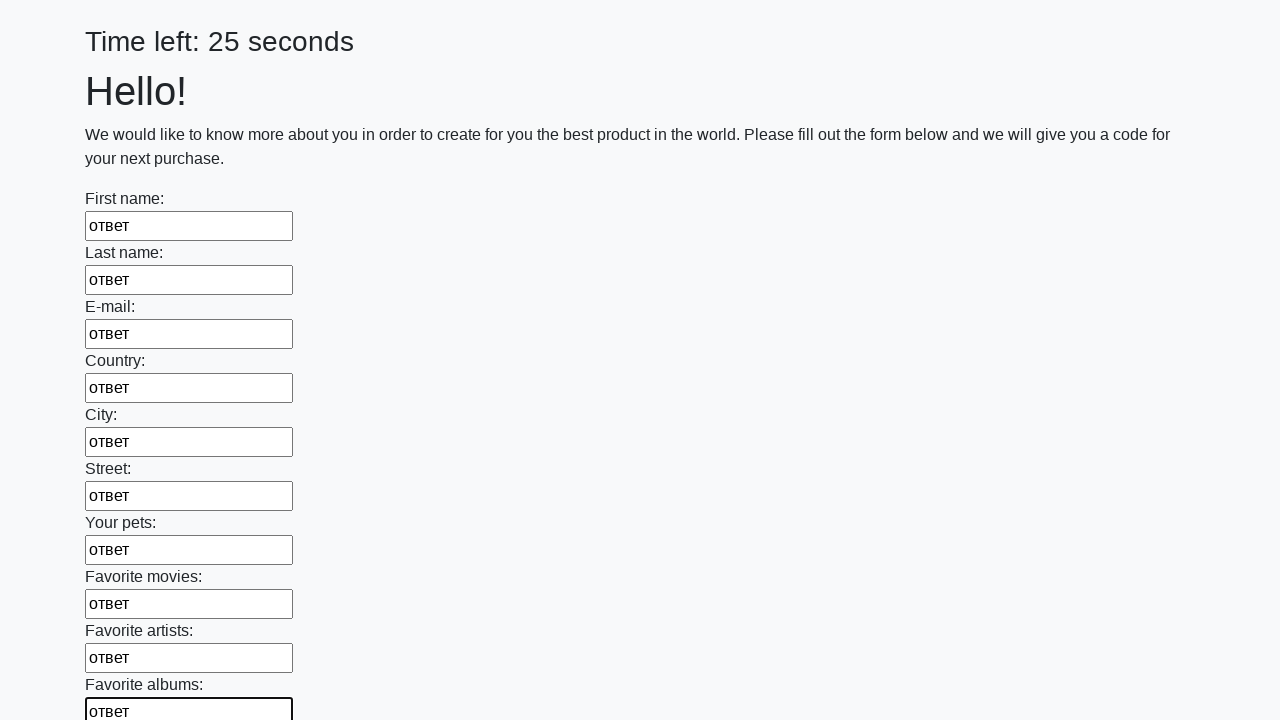

Filled input field with 'ответ' on input >> nth=10
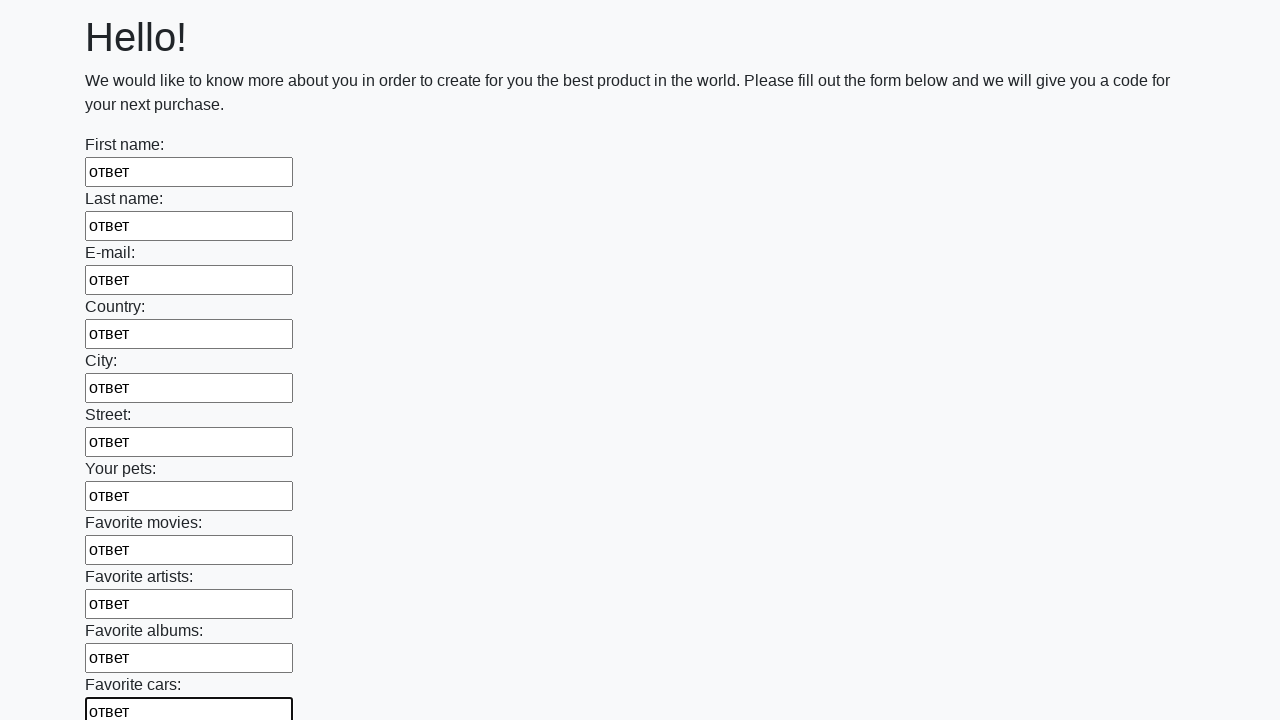

Filled input field with 'ответ' on input >> nth=11
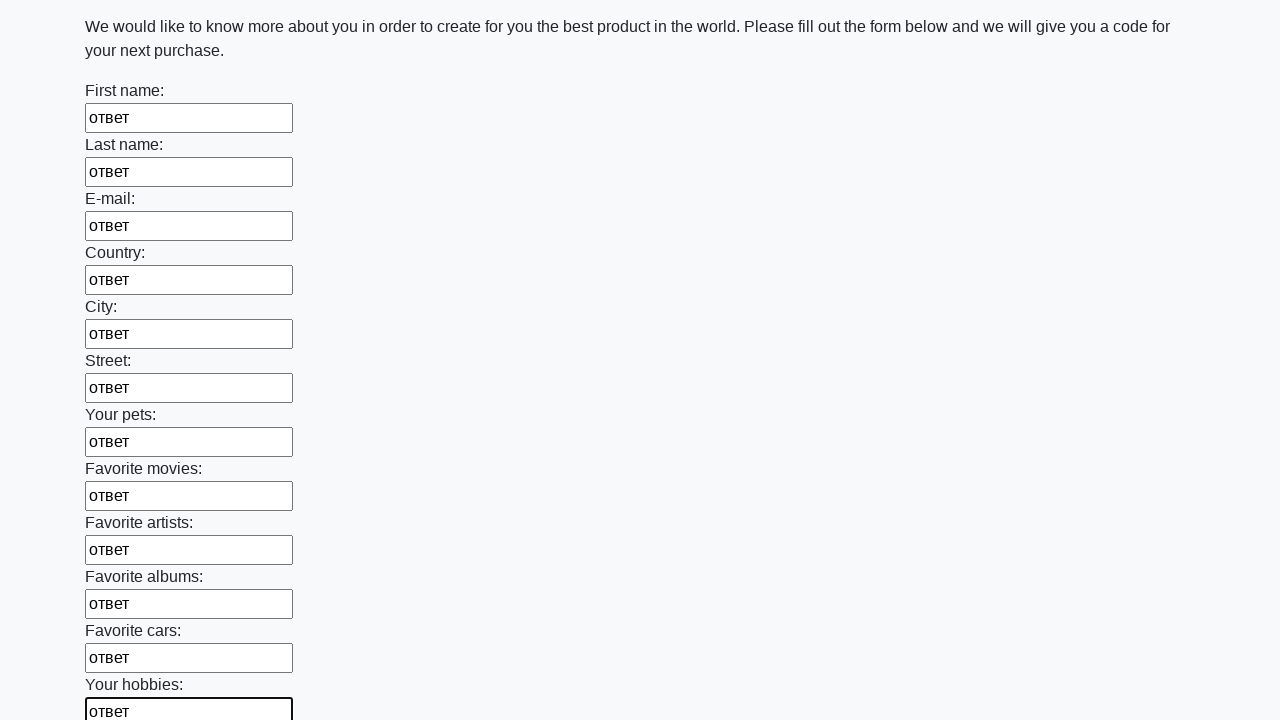

Filled input field with 'ответ' on input >> nth=12
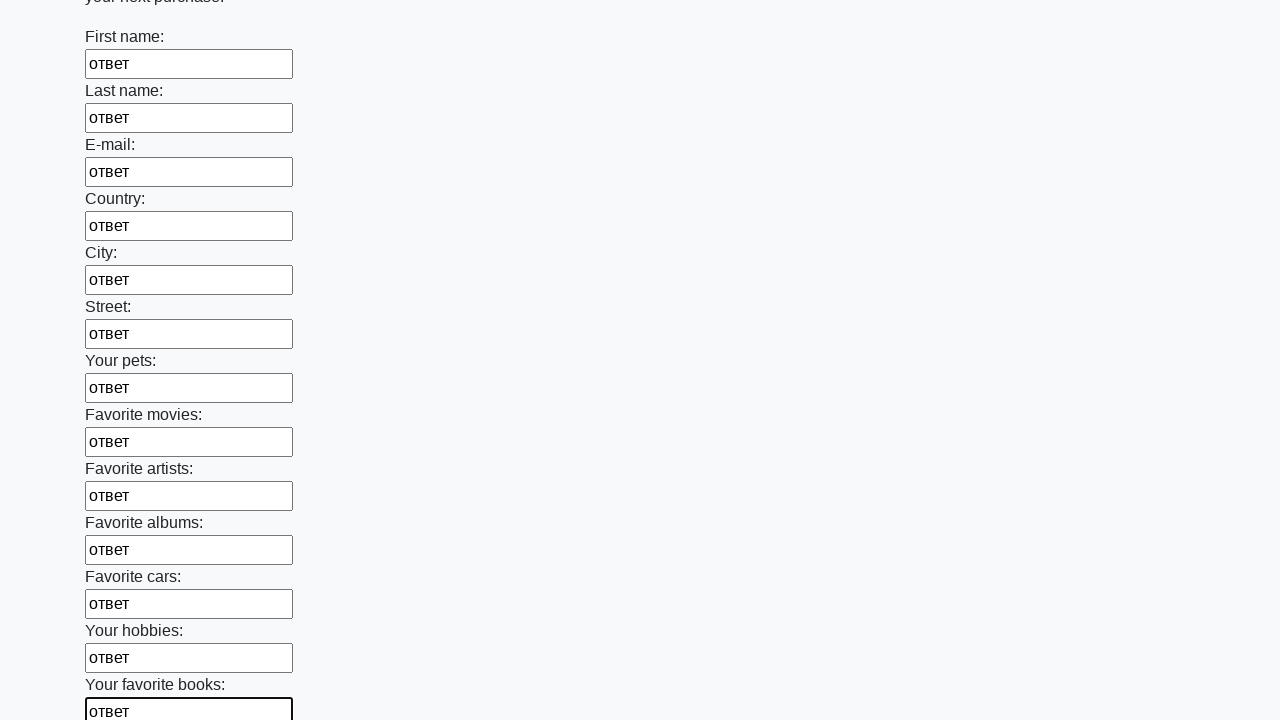

Filled input field with 'ответ' on input >> nth=13
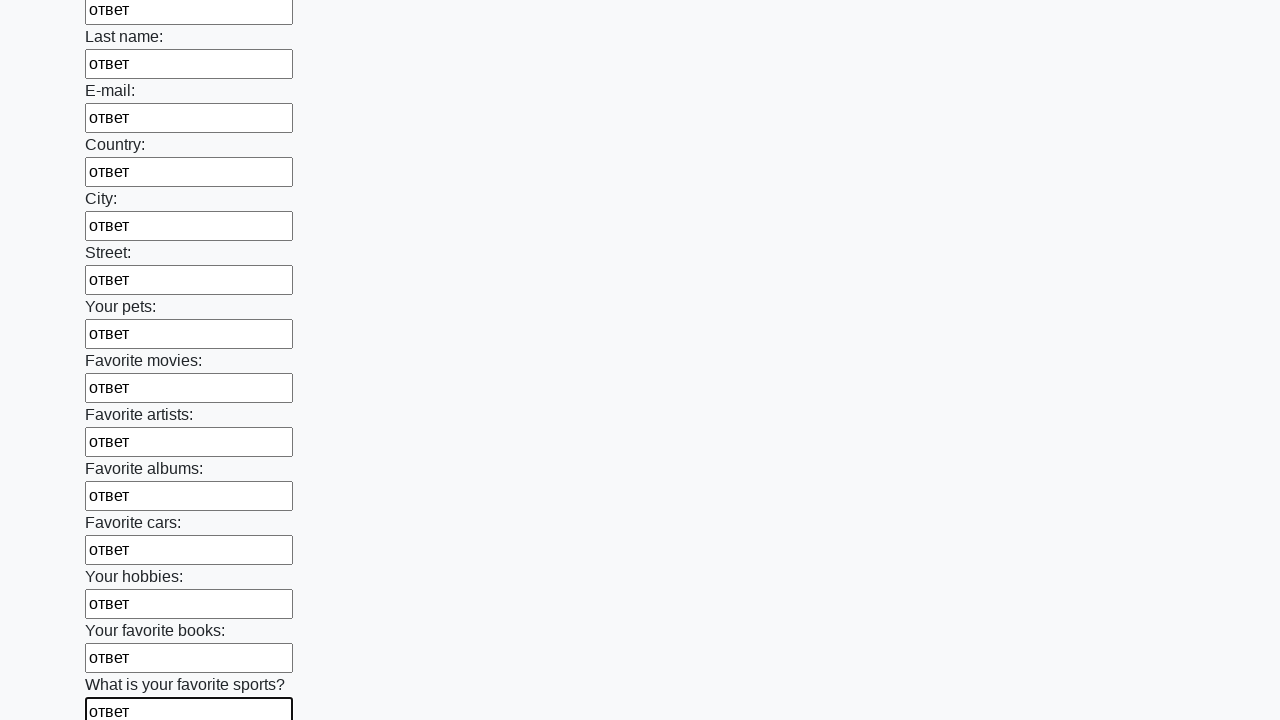

Filled input field with 'ответ' on input >> nth=14
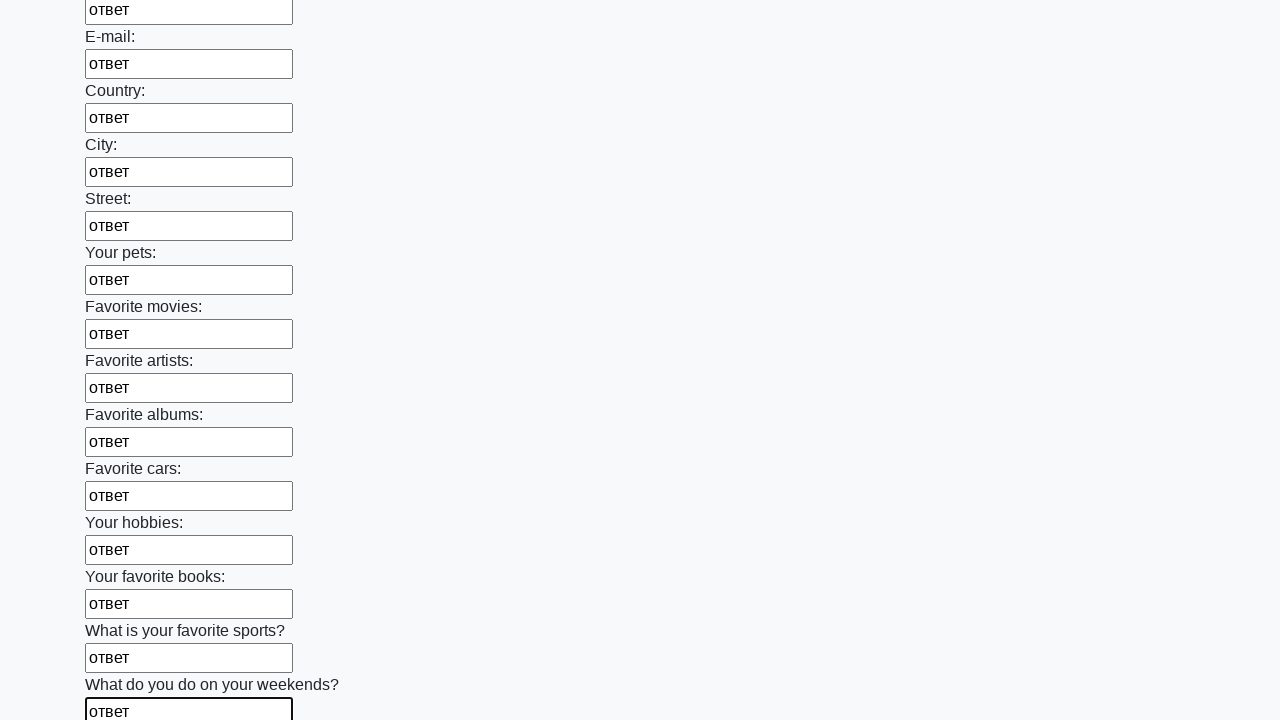

Filled input field with 'ответ' on input >> nth=15
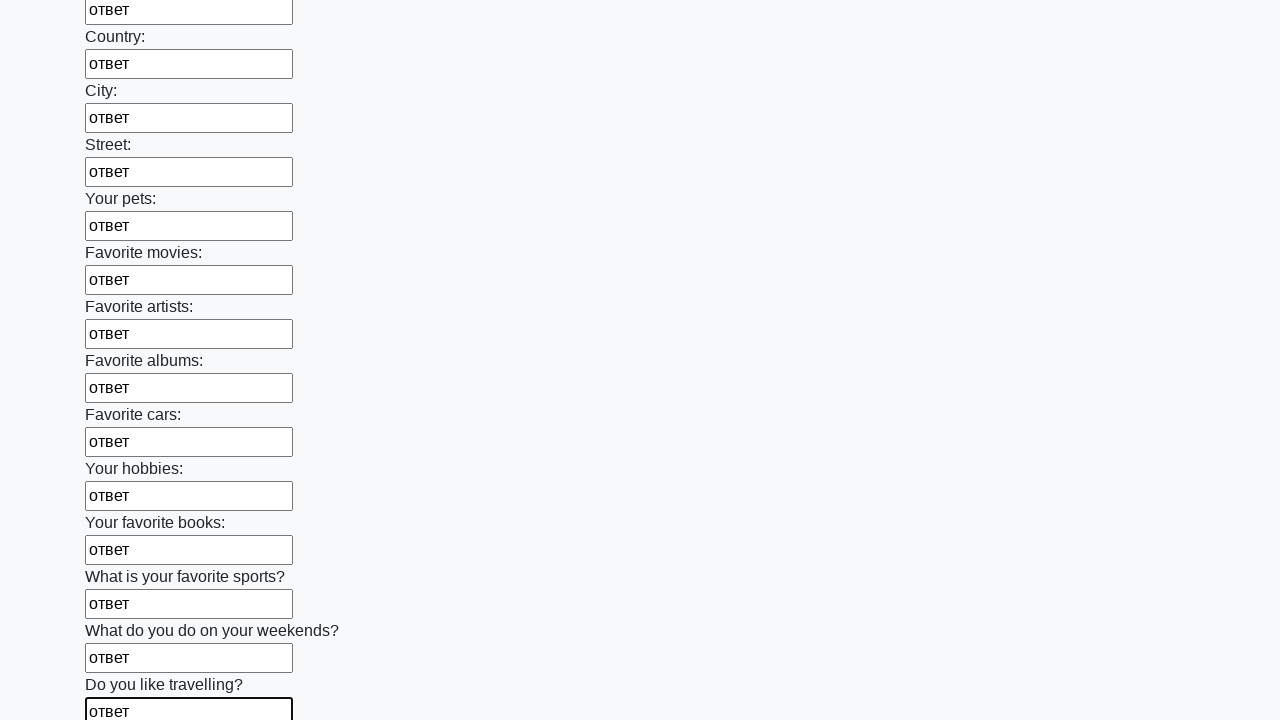

Filled input field with 'ответ' on input >> nth=16
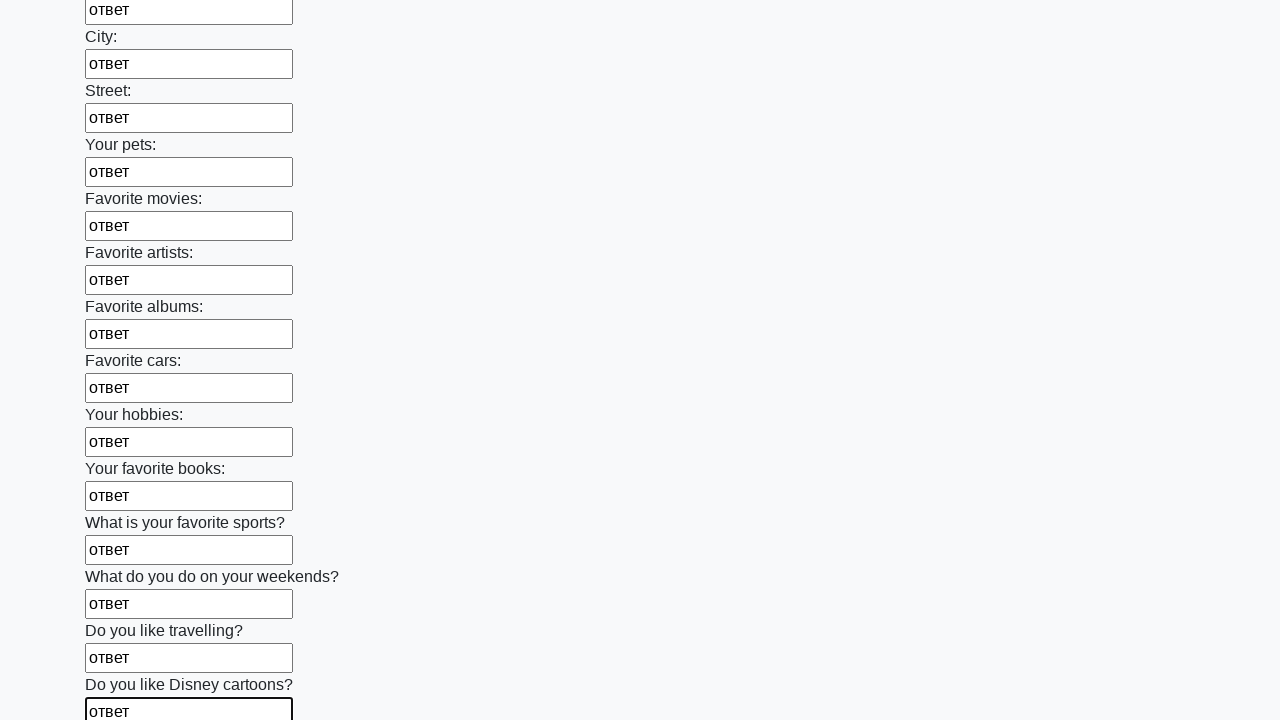

Filled input field with 'ответ' on input >> nth=17
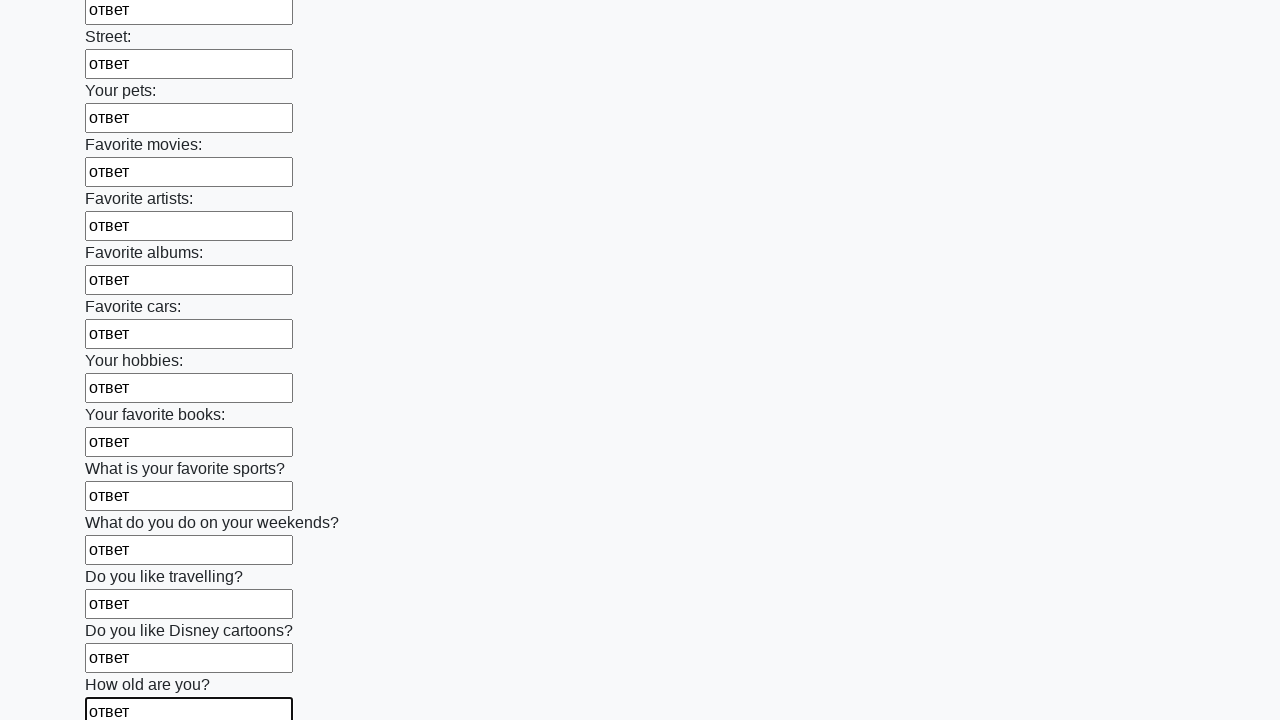

Filled input field with 'ответ' on input >> nth=18
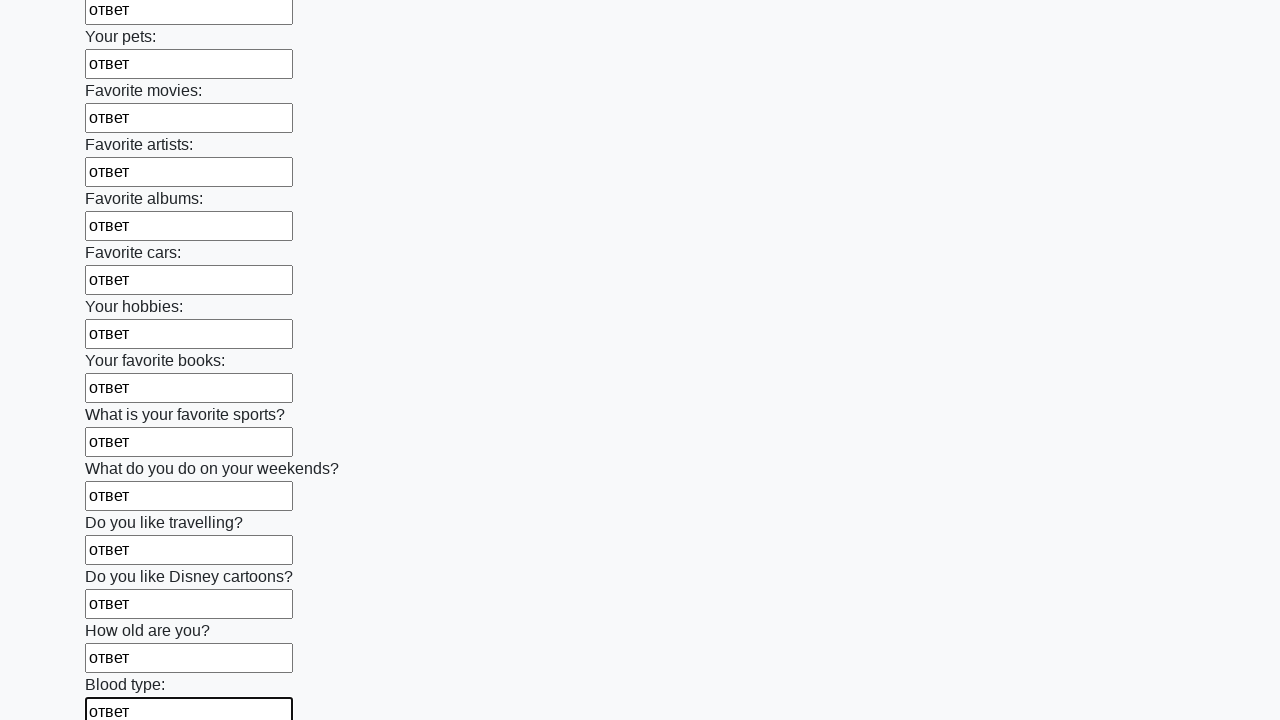

Filled input field with 'ответ' on input >> nth=19
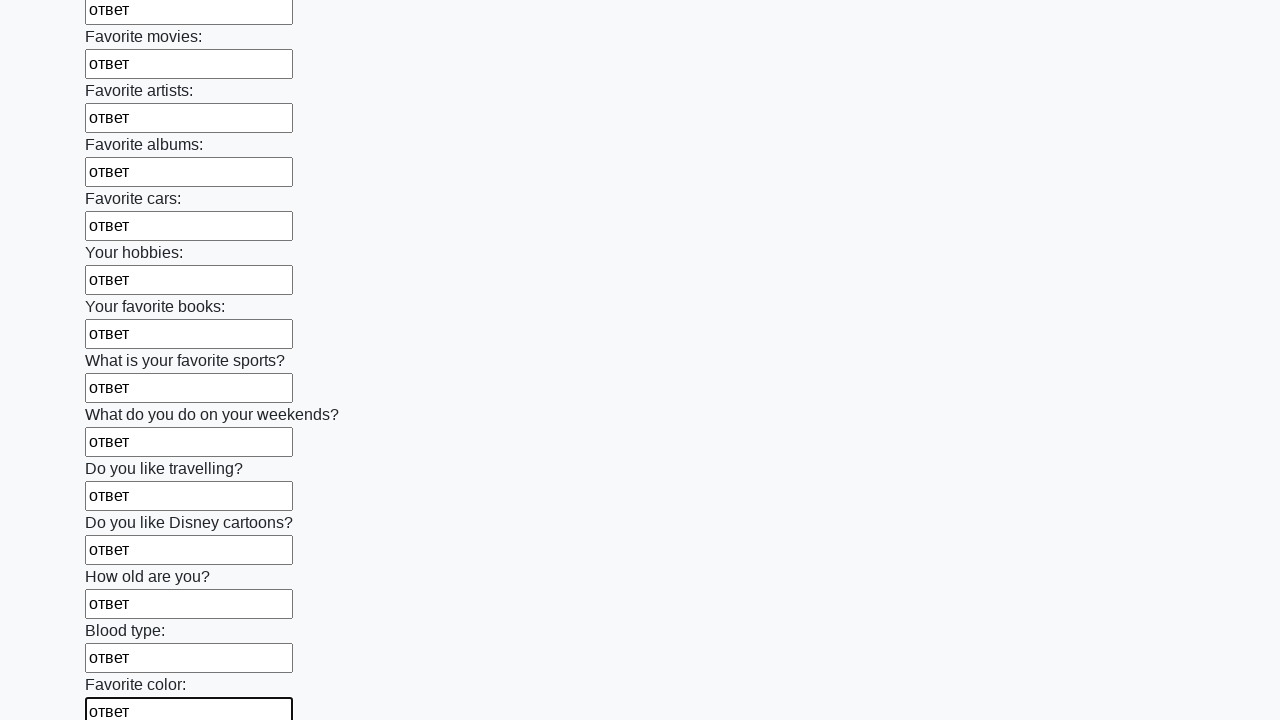

Filled input field with 'ответ' on input >> nth=20
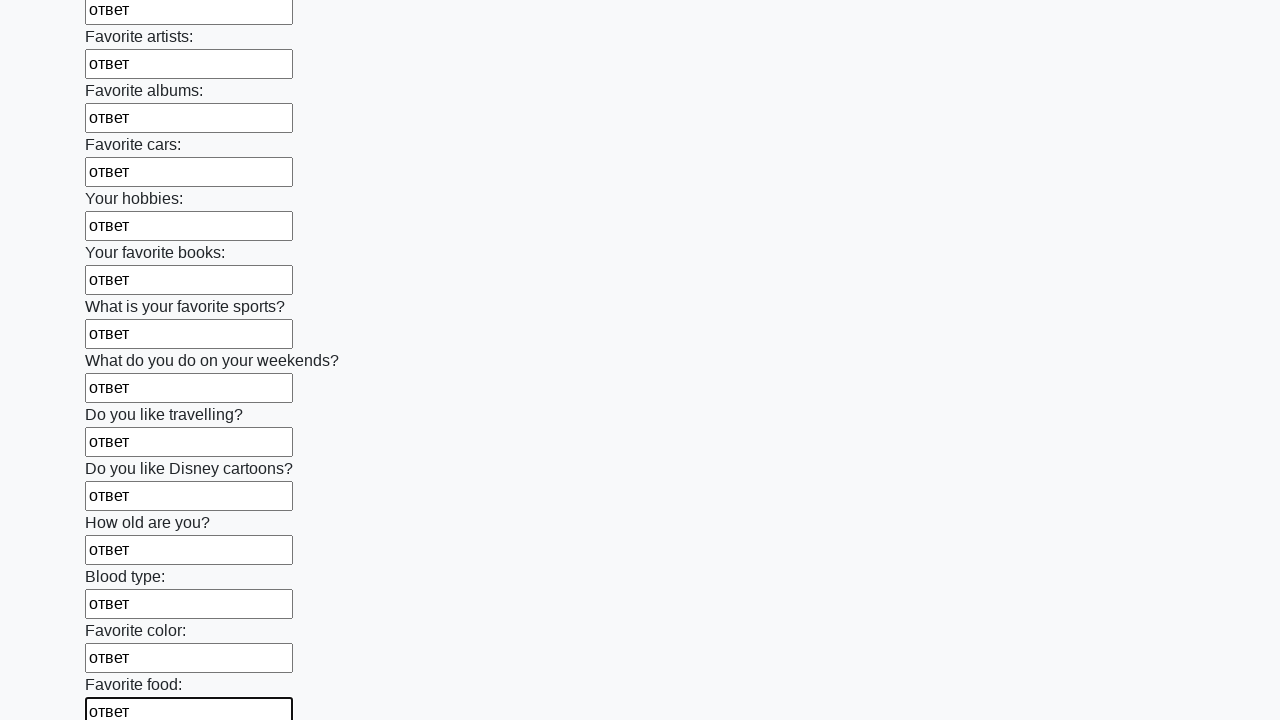

Filled input field with 'ответ' on input >> nth=21
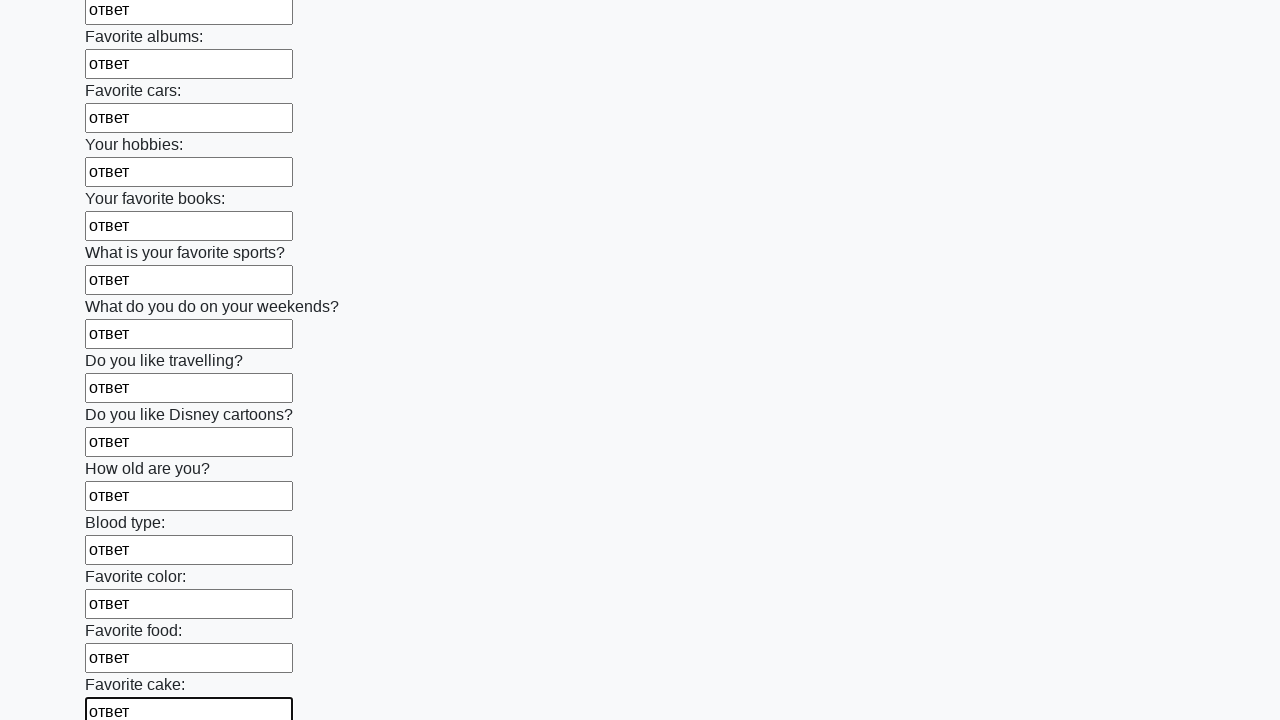

Filled input field with 'ответ' on input >> nth=22
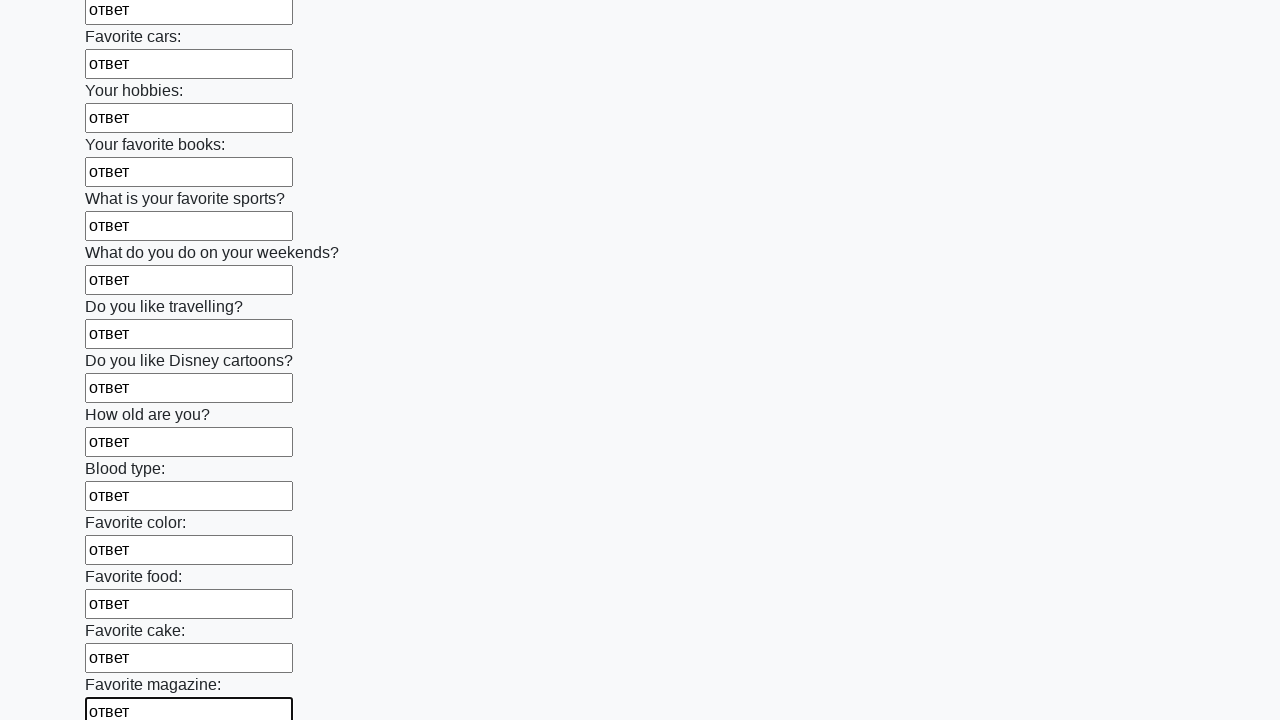

Filled input field with 'ответ' on input >> nth=23
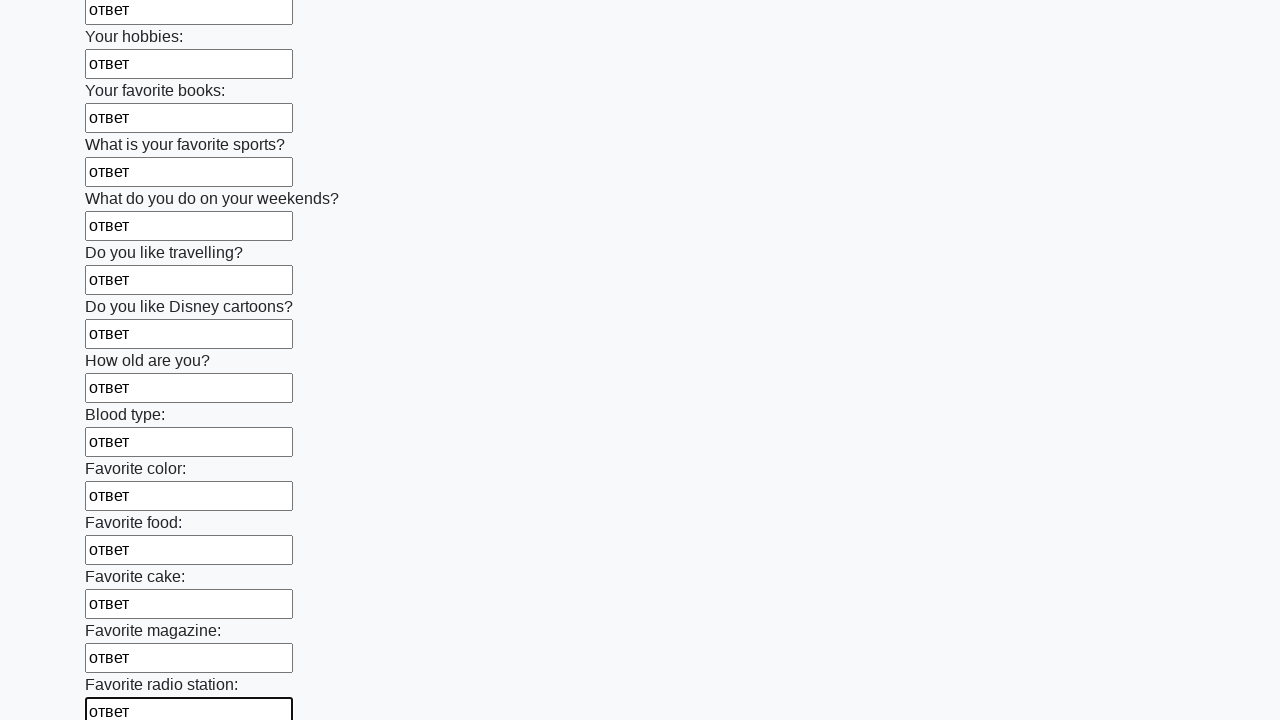

Filled input field with 'ответ' on input >> nth=24
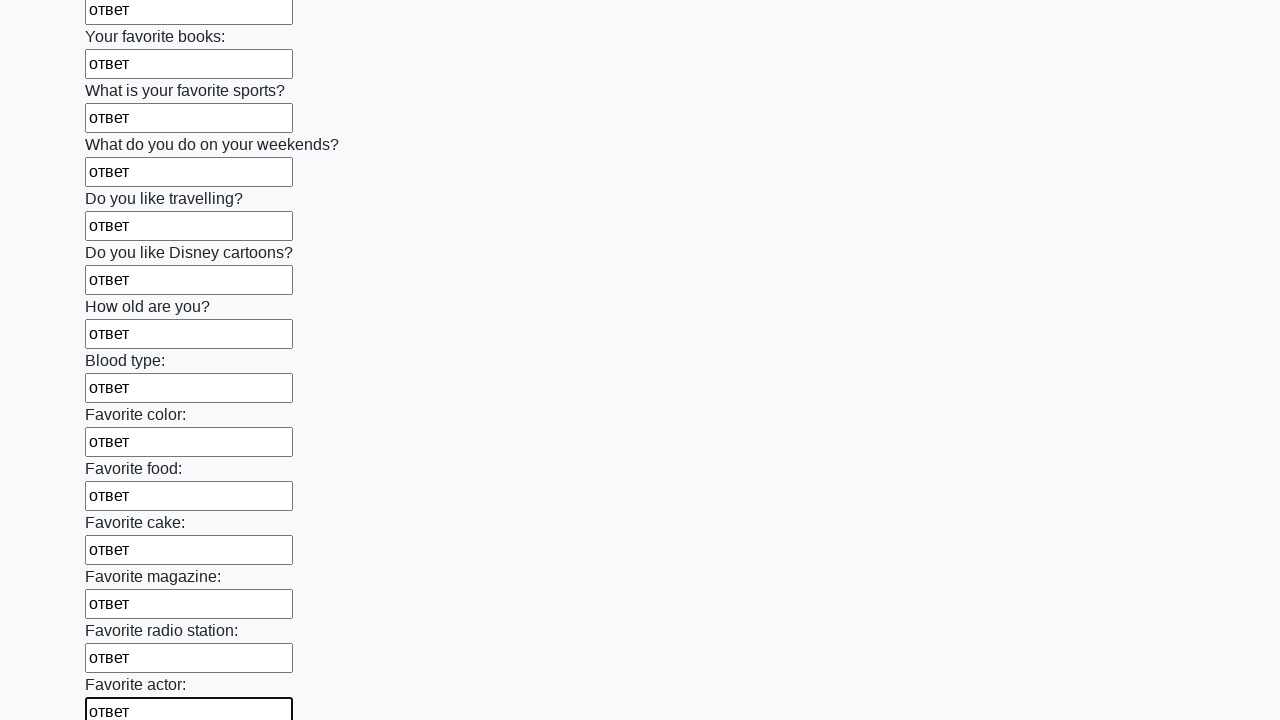

Filled input field with 'ответ' on input >> nth=25
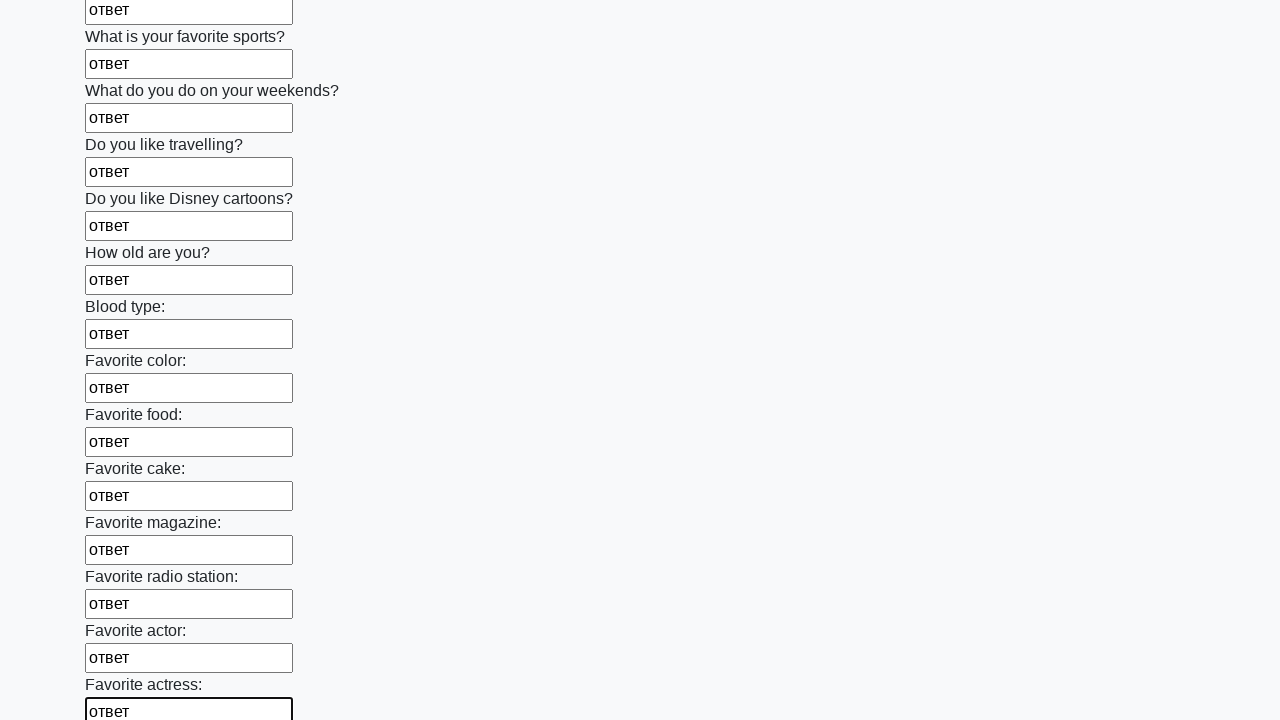

Filled input field with 'ответ' on input >> nth=26
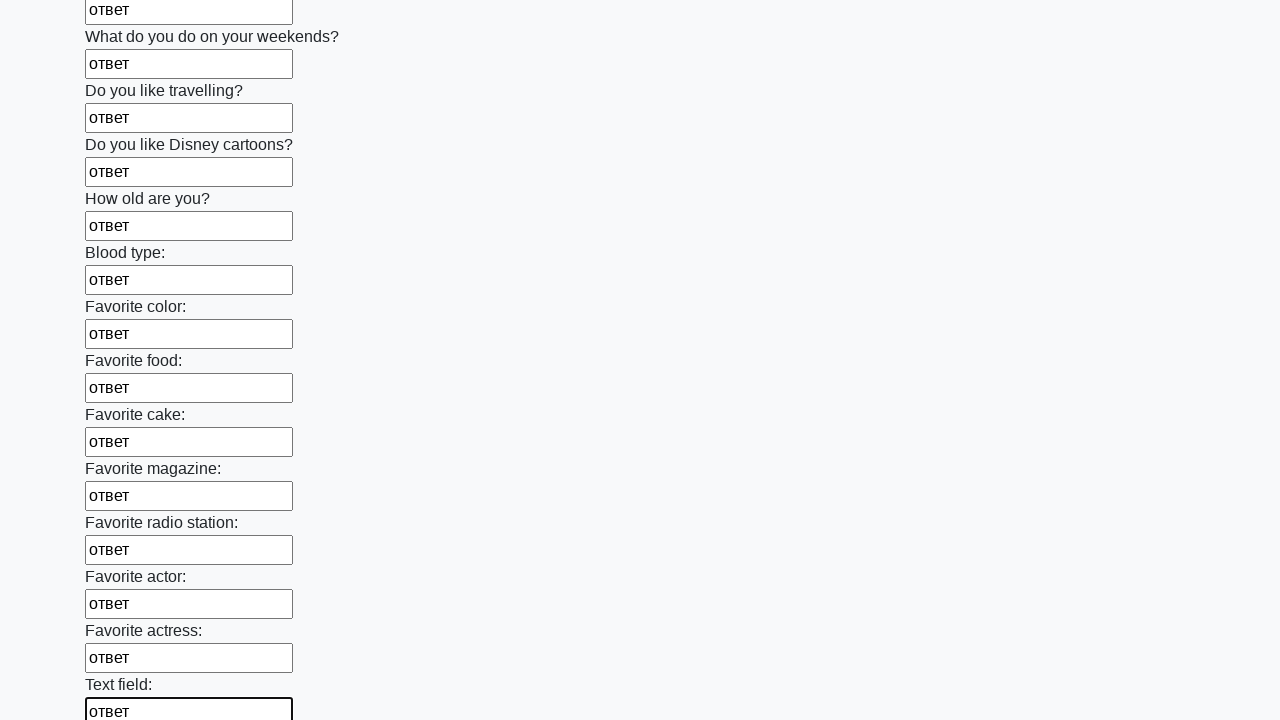

Filled input field with 'ответ' on input >> nth=27
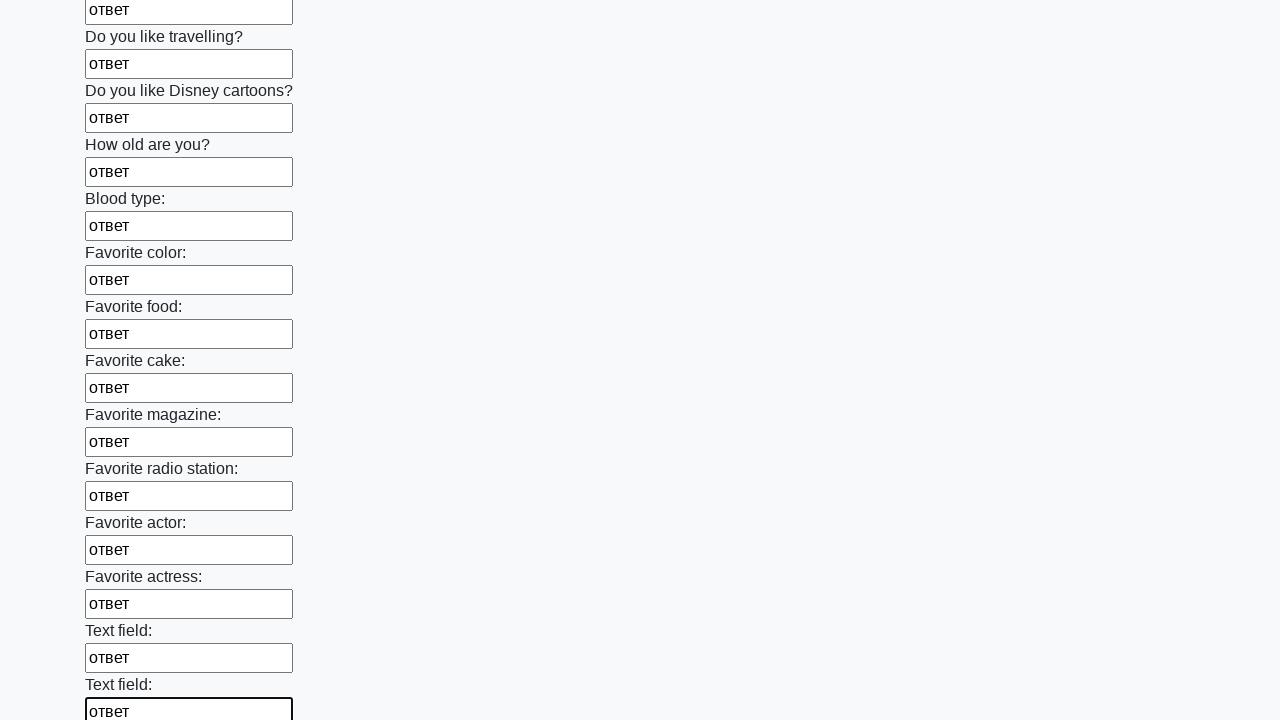

Filled input field with 'ответ' on input >> nth=28
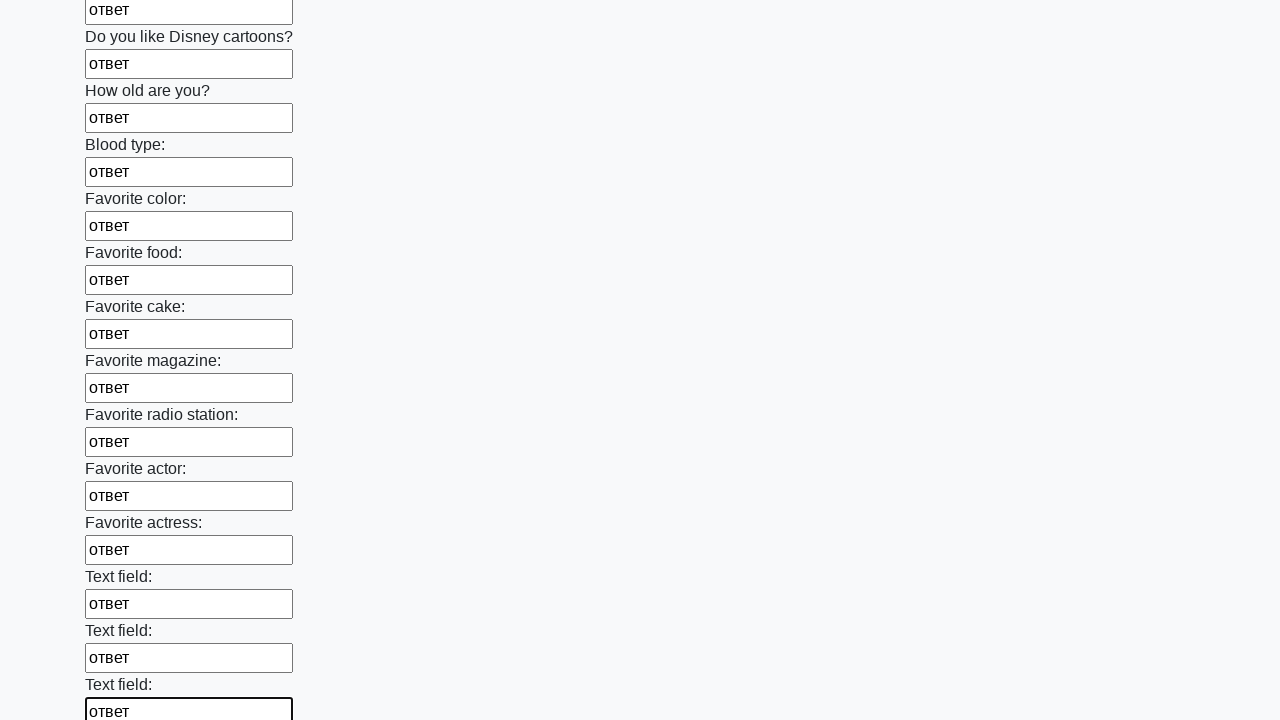

Filled input field with 'ответ' on input >> nth=29
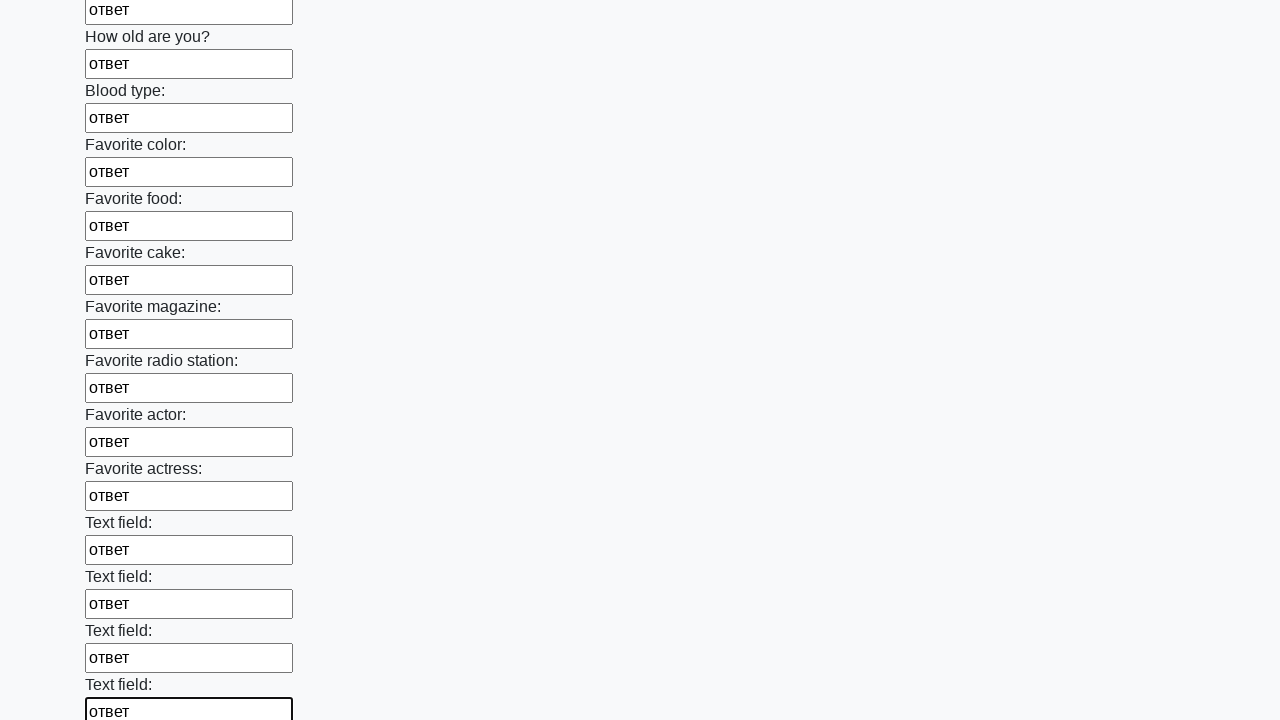

Filled input field with 'ответ' on input >> nth=30
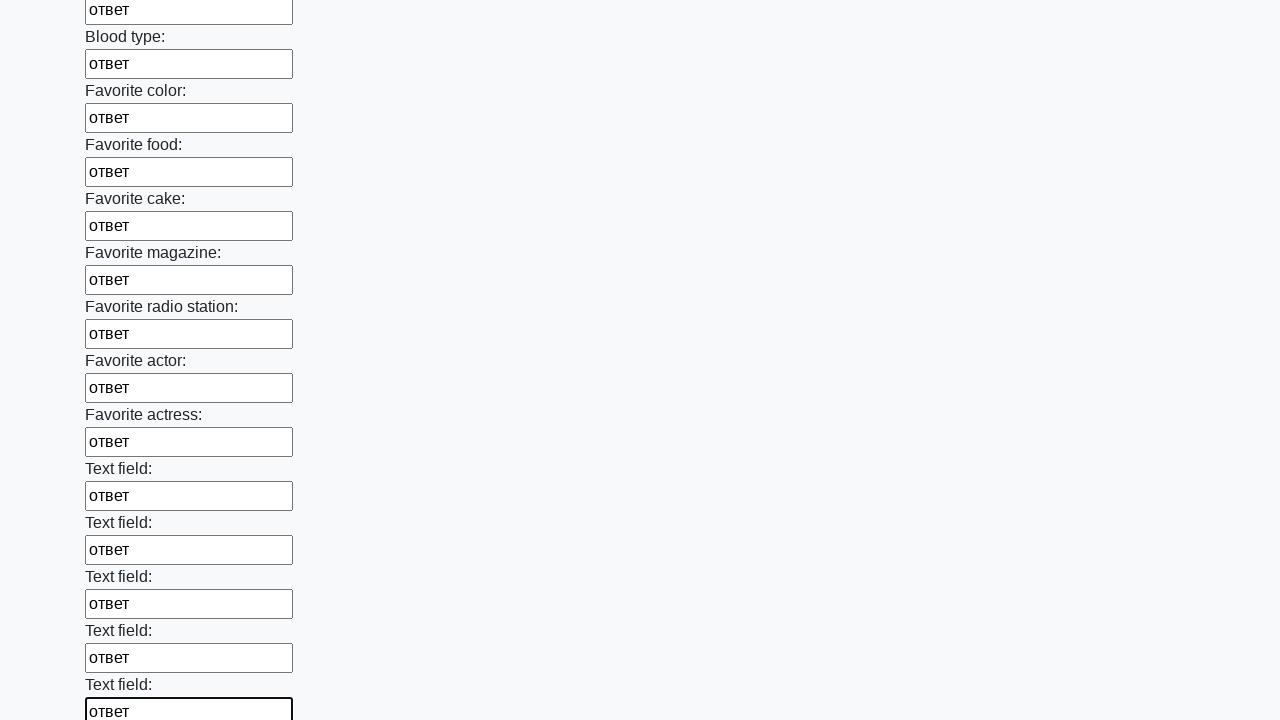

Filled input field with 'ответ' on input >> nth=31
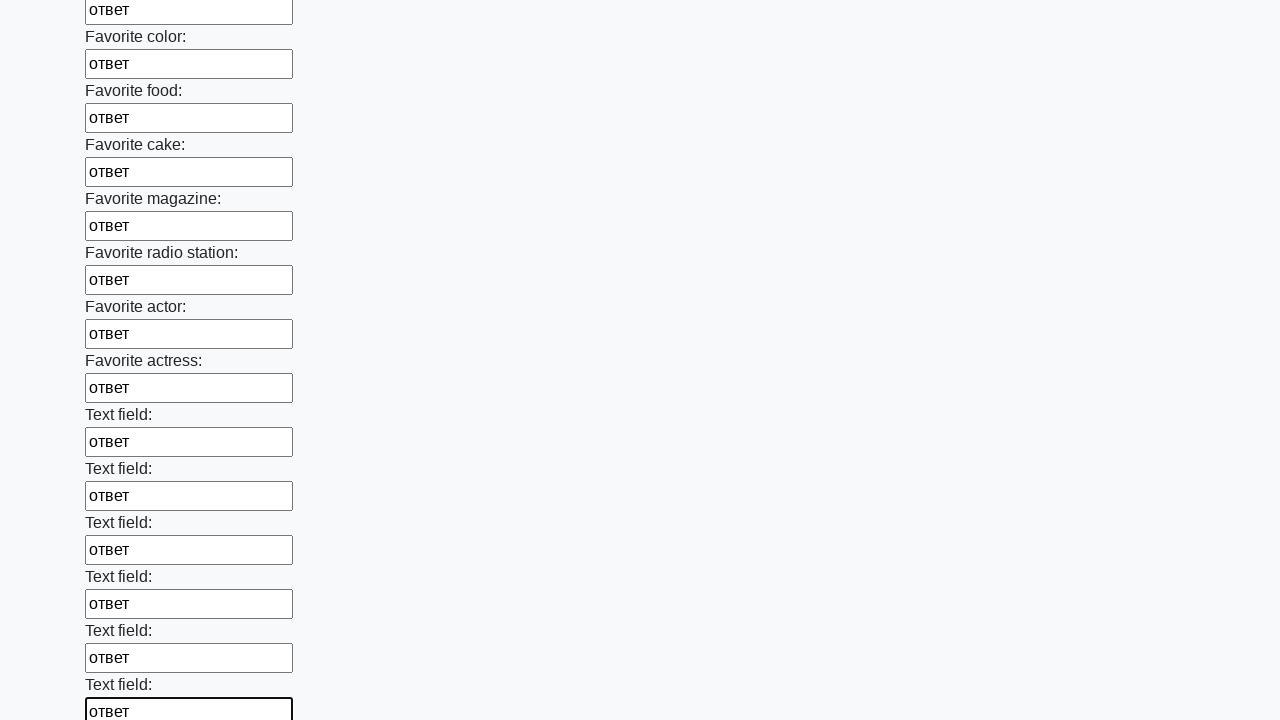

Filled input field with 'ответ' on input >> nth=32
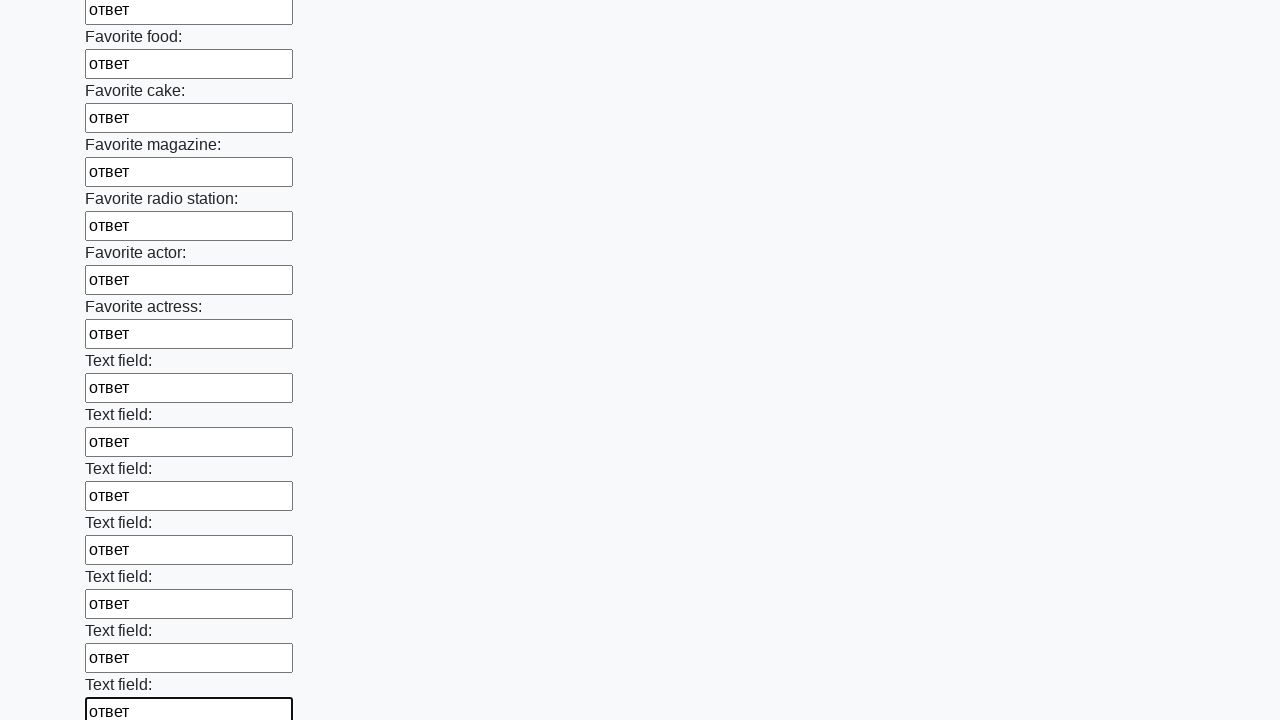

Filled input field with 'ответ' on input >> nth=33
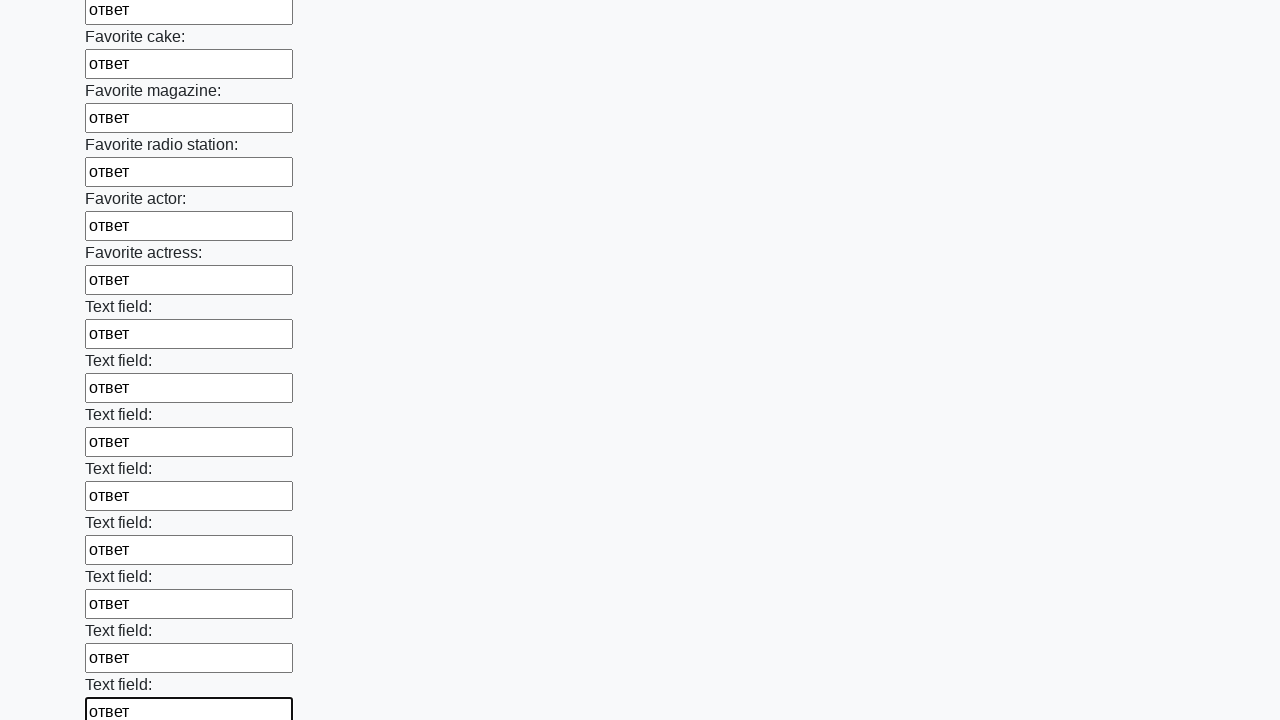

Filled input field with 'ответ' on input >> nth=34
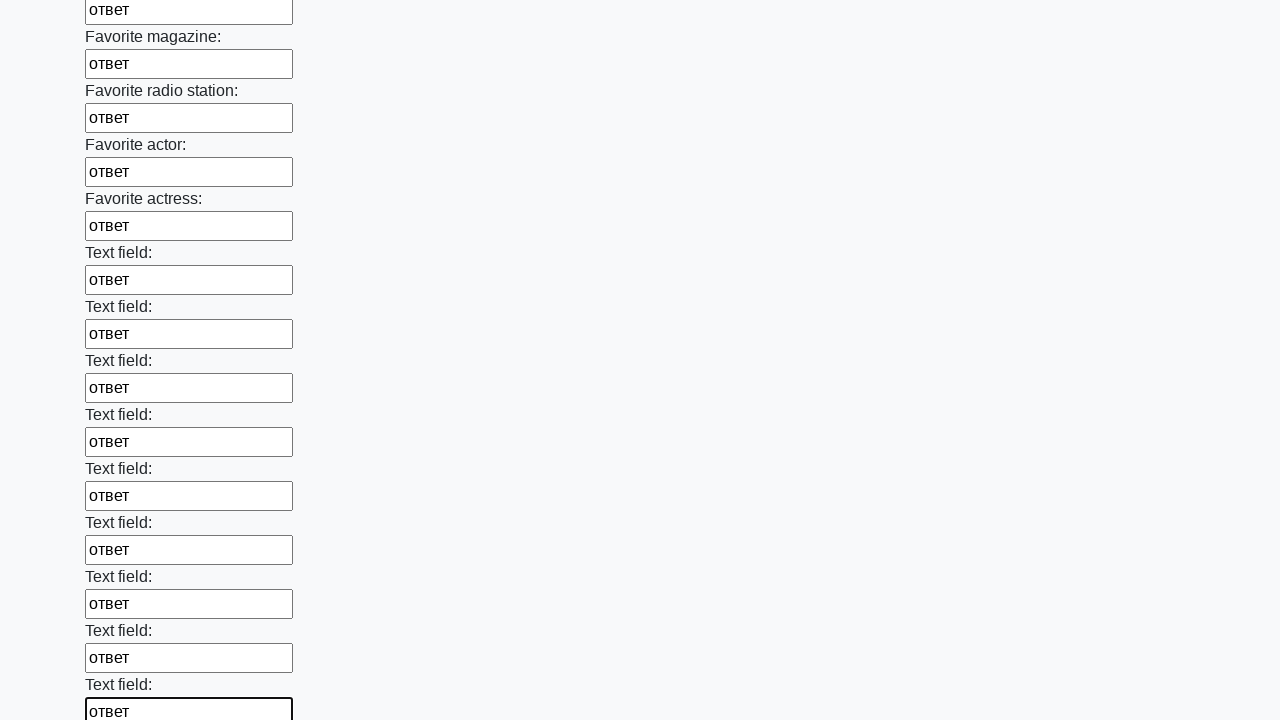

Filled input field with 'ответ' on input >> nth=35
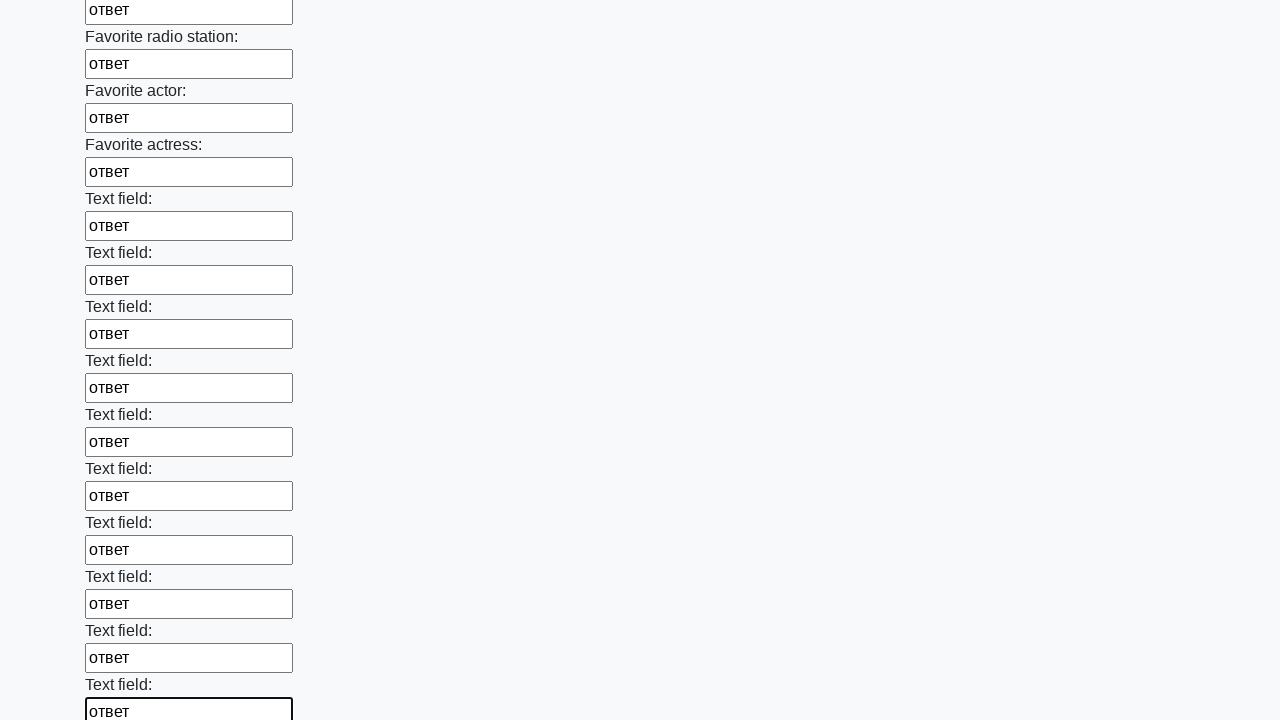

Filled input field with 'ответ' on input >> nth=36
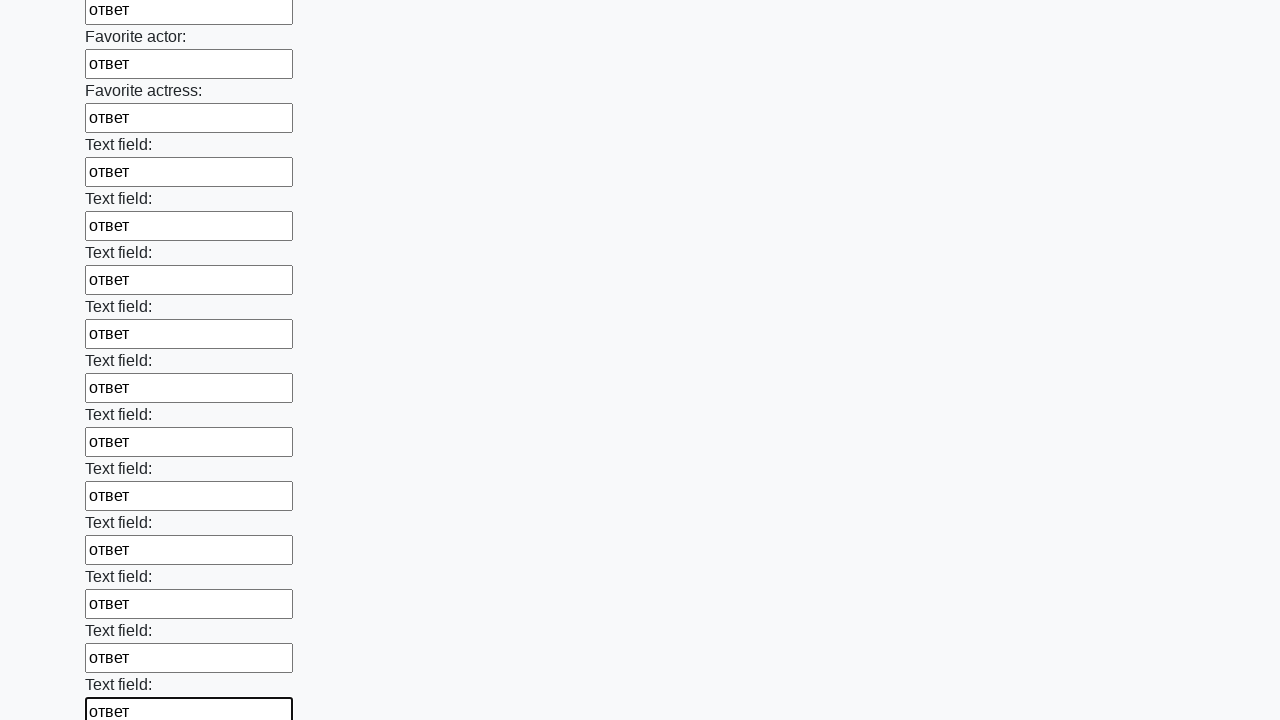

Filled input field with 'ответ' on input >> nth=37
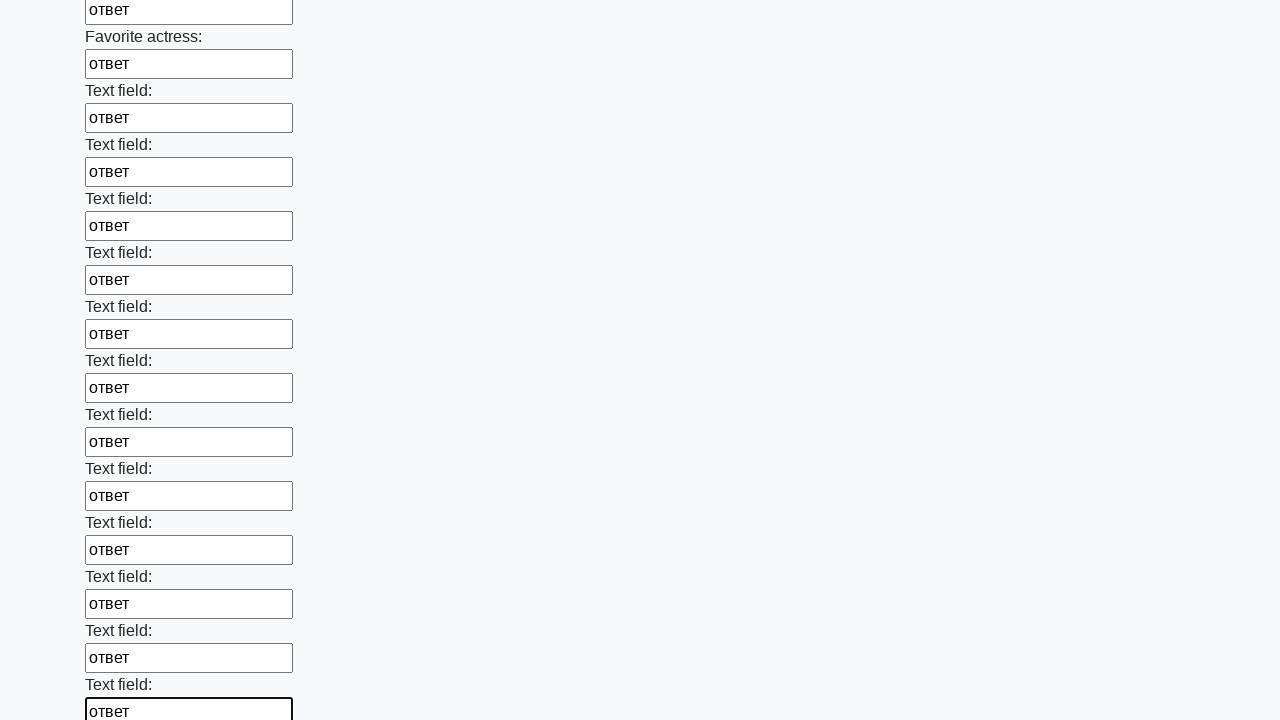

Filled input field with 'ответ' on input >> nth=38
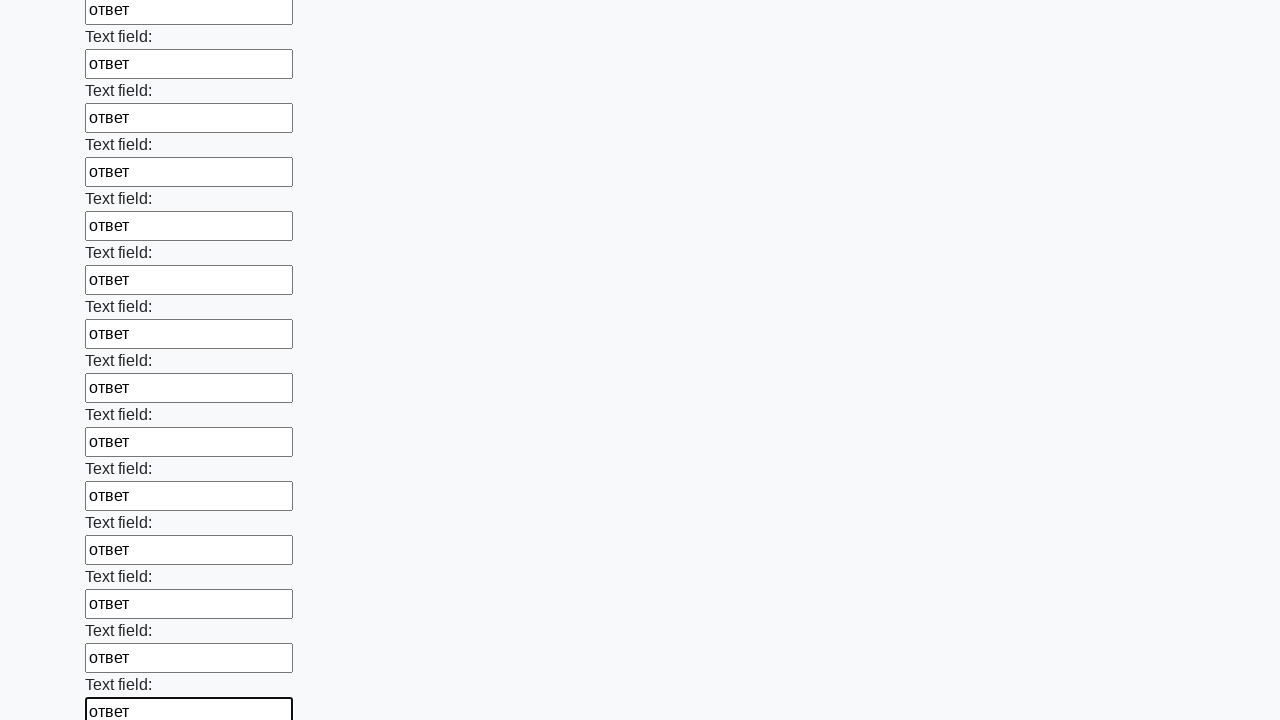

Filled input field with 'ответ' on input >> nth=39
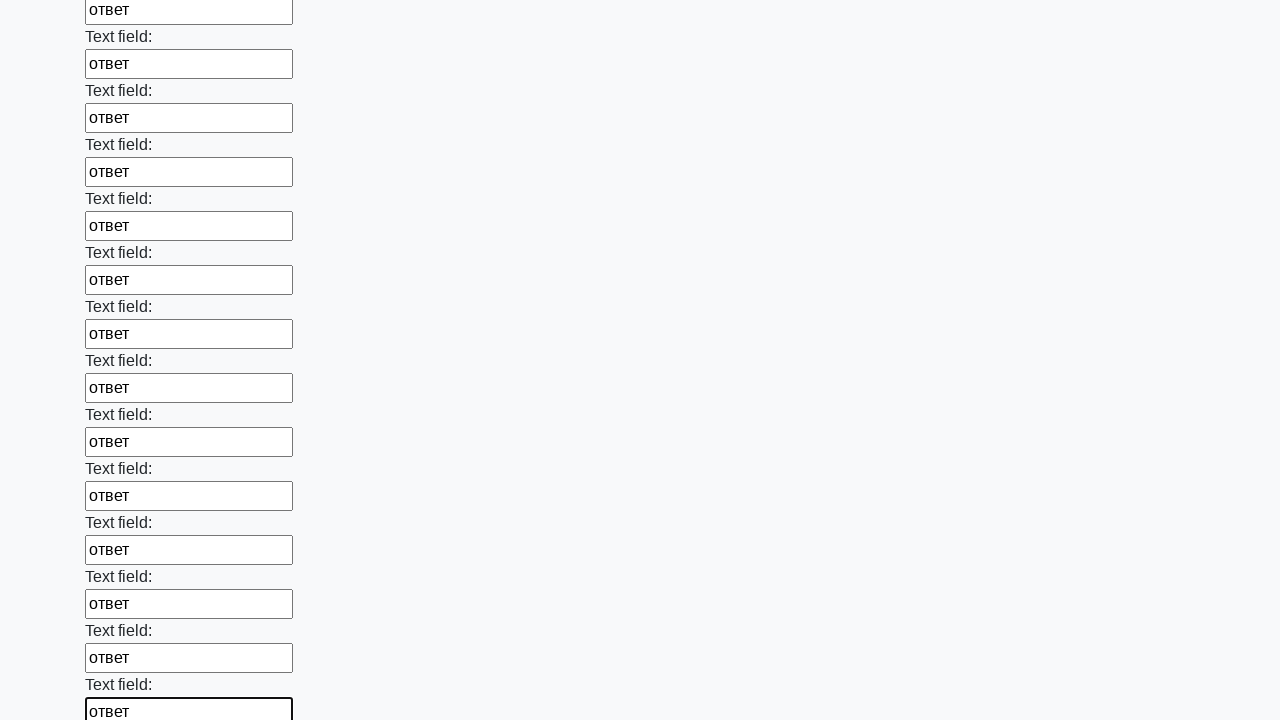

Filled input field with 'ответ' on input >> nth=40
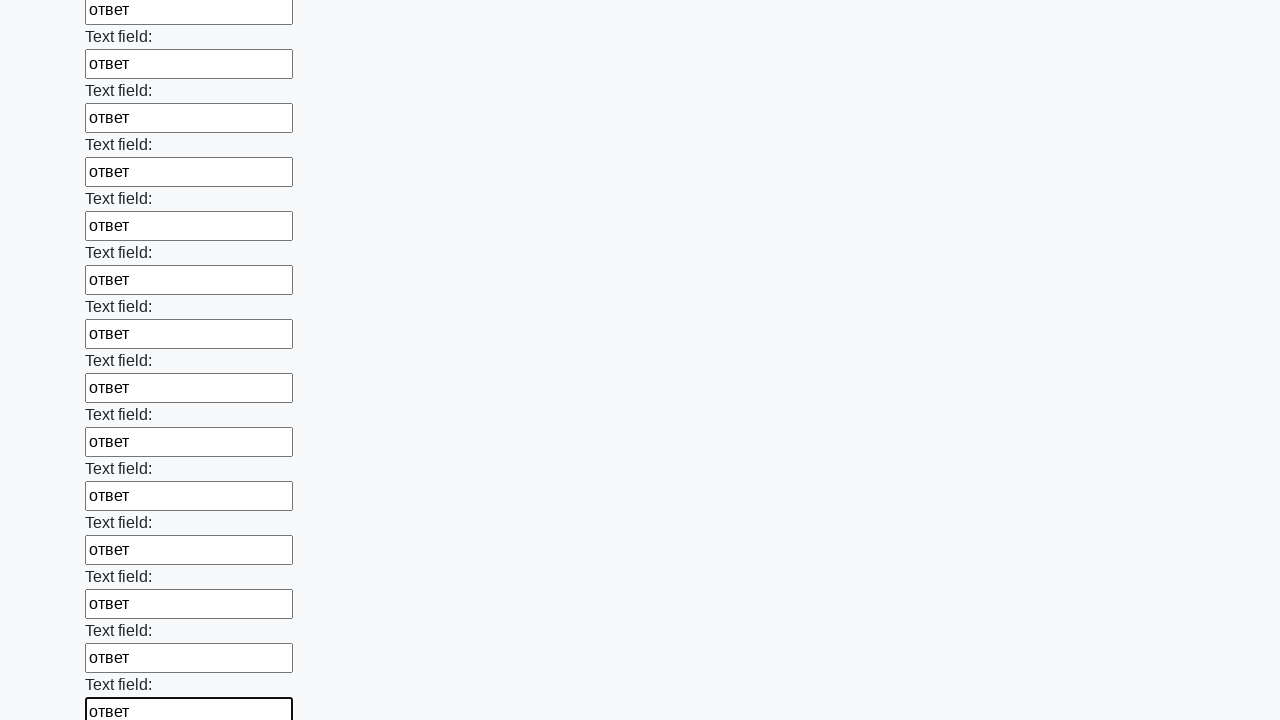

Filled input field with 'ответ' on input >> nth=41
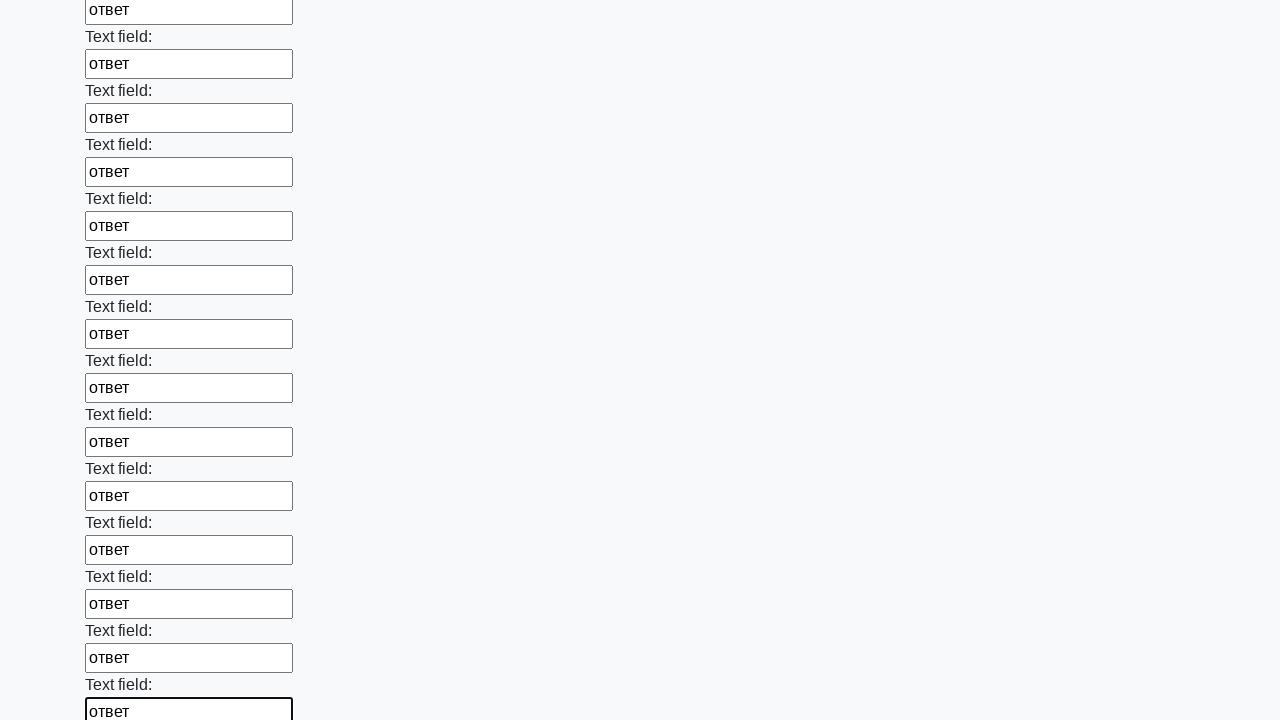

Filled input field with 'ответ' on input >> nth=42
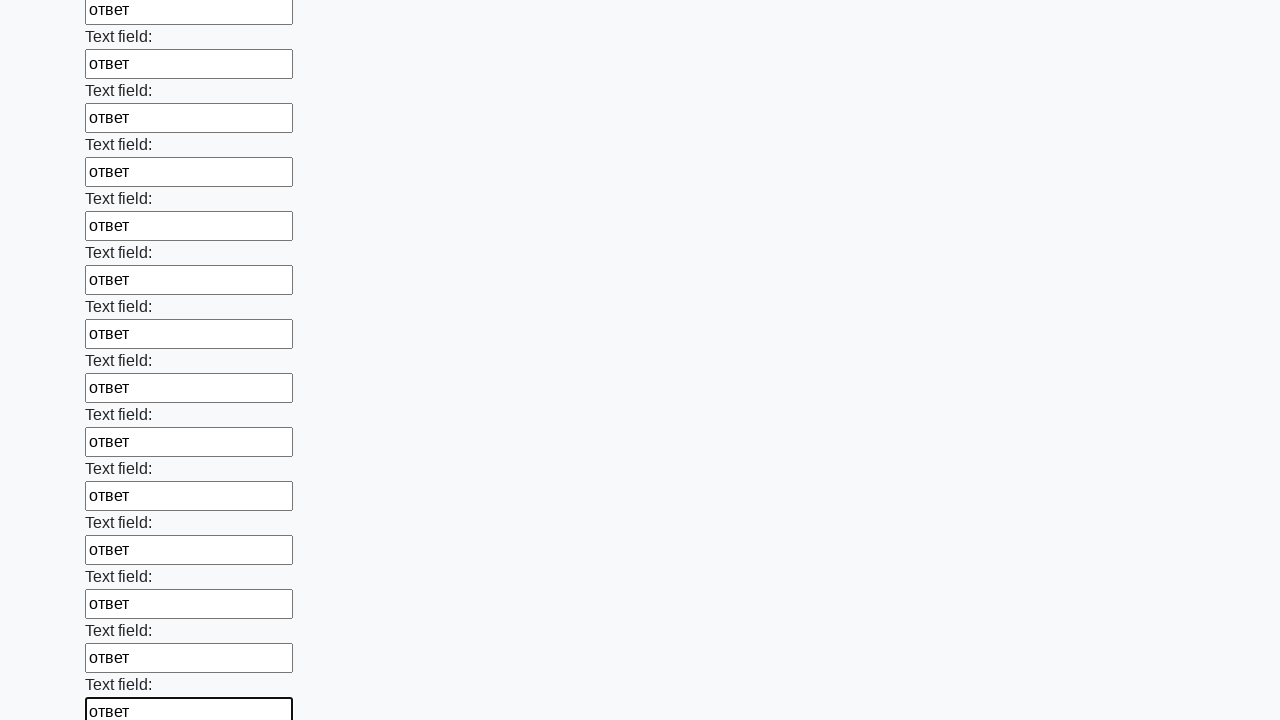

Filled input field with 'ответ' on input >> nth=43
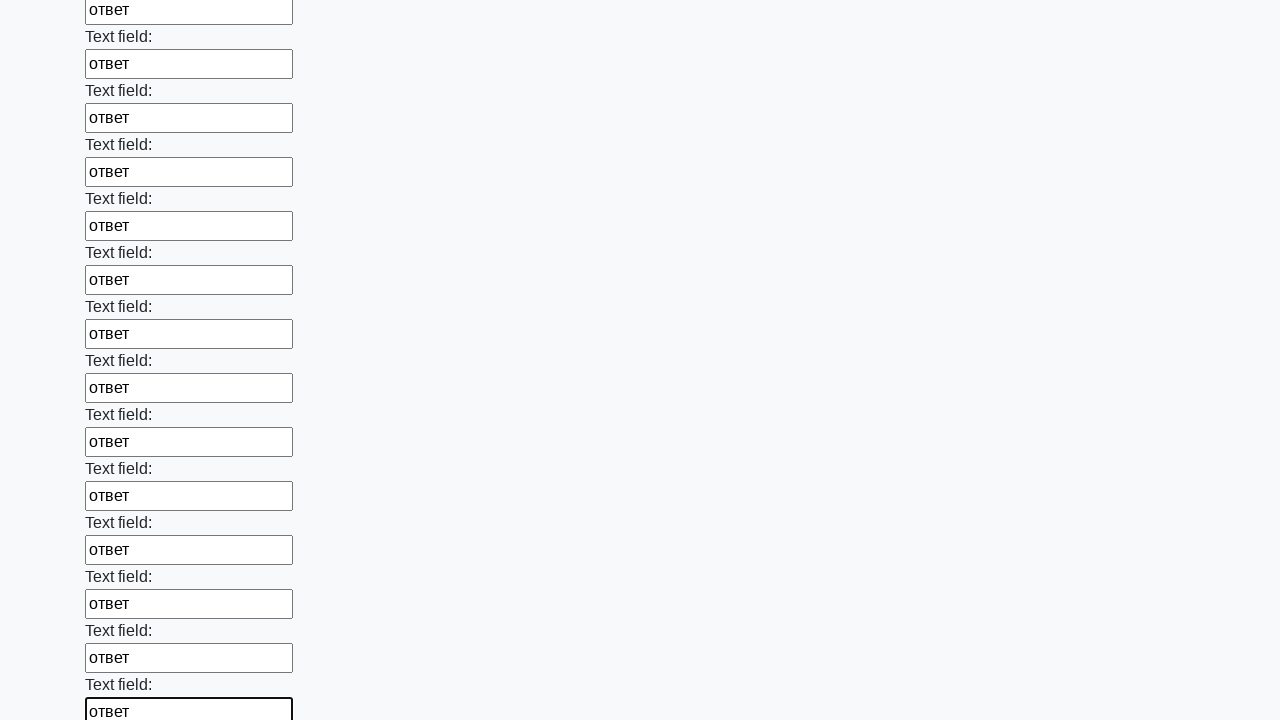

Filled input field with 'ответ' on input >> nth=44
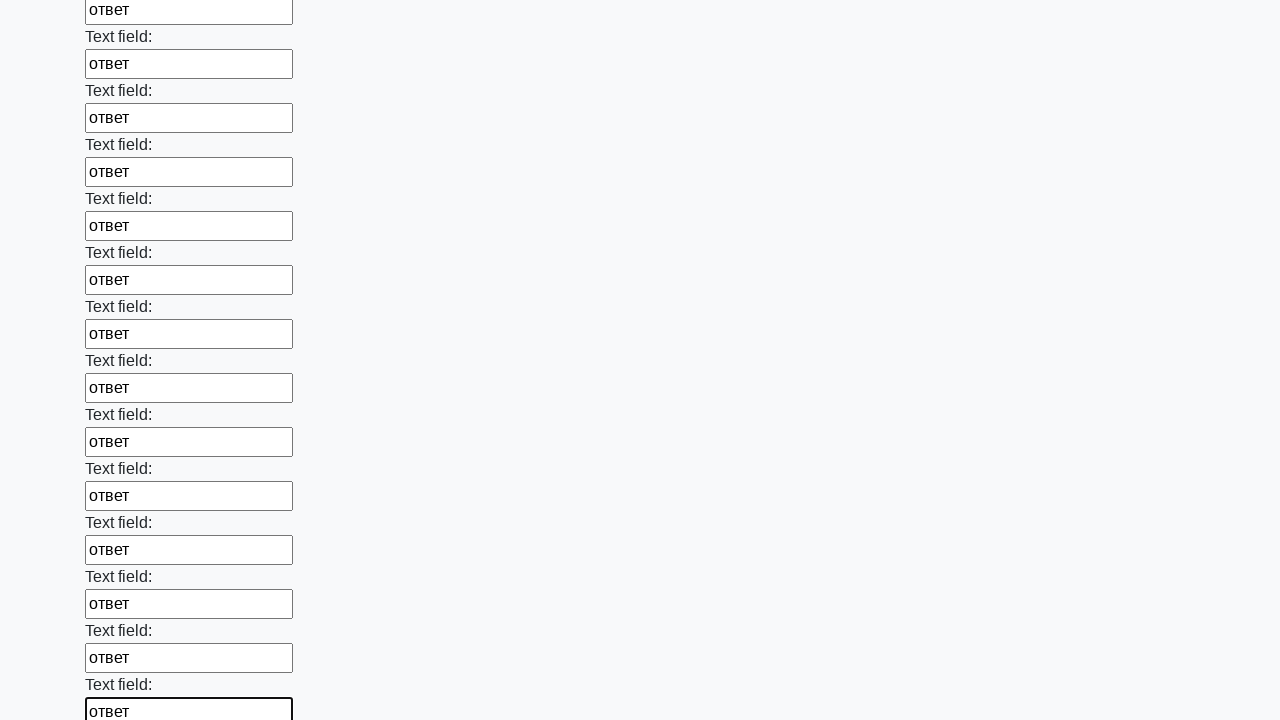

Filled input field with 'ответ' on input >> nth=45
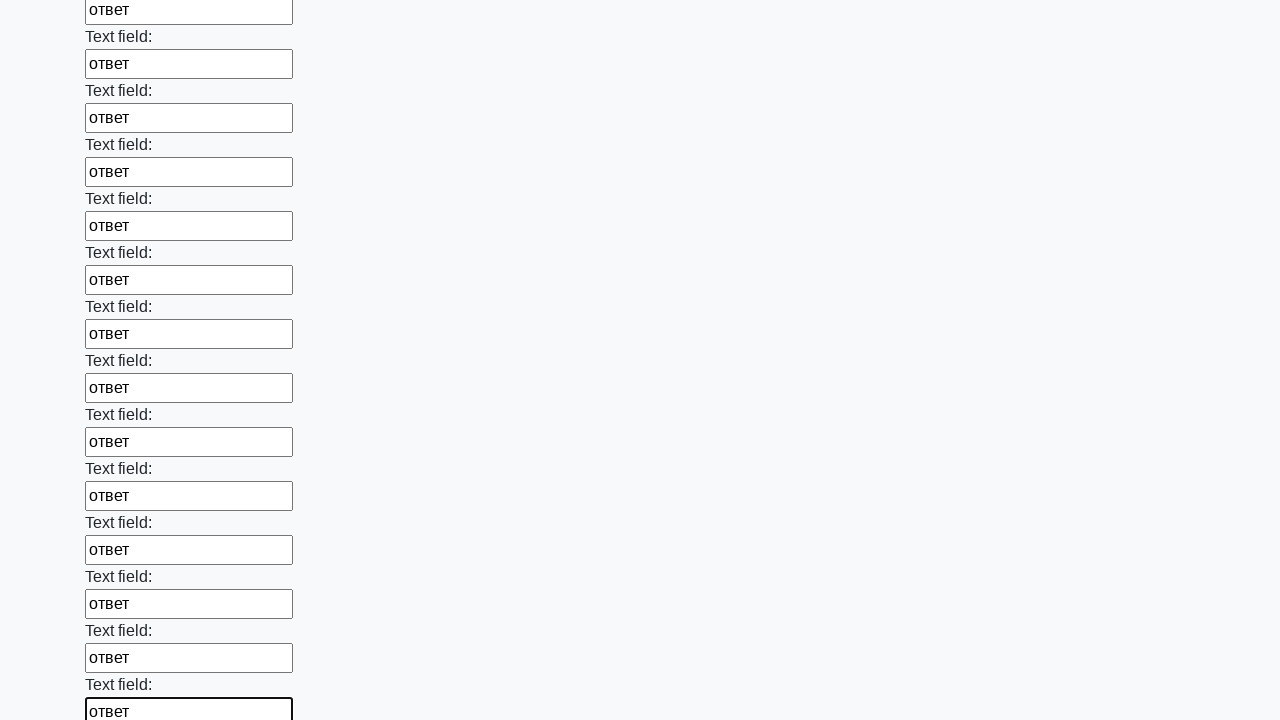

Filled input field with 'ответ' on input >> nth=46
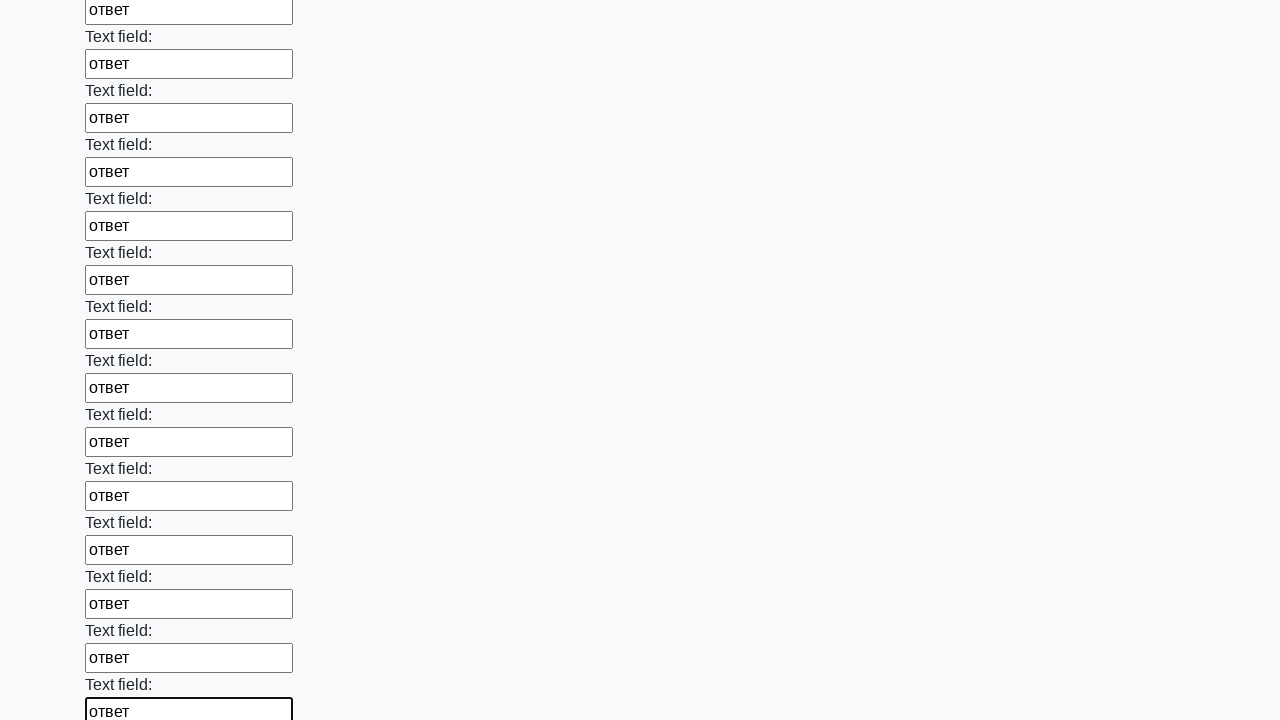

Filled input field with 'ответ' on input >> nth=47
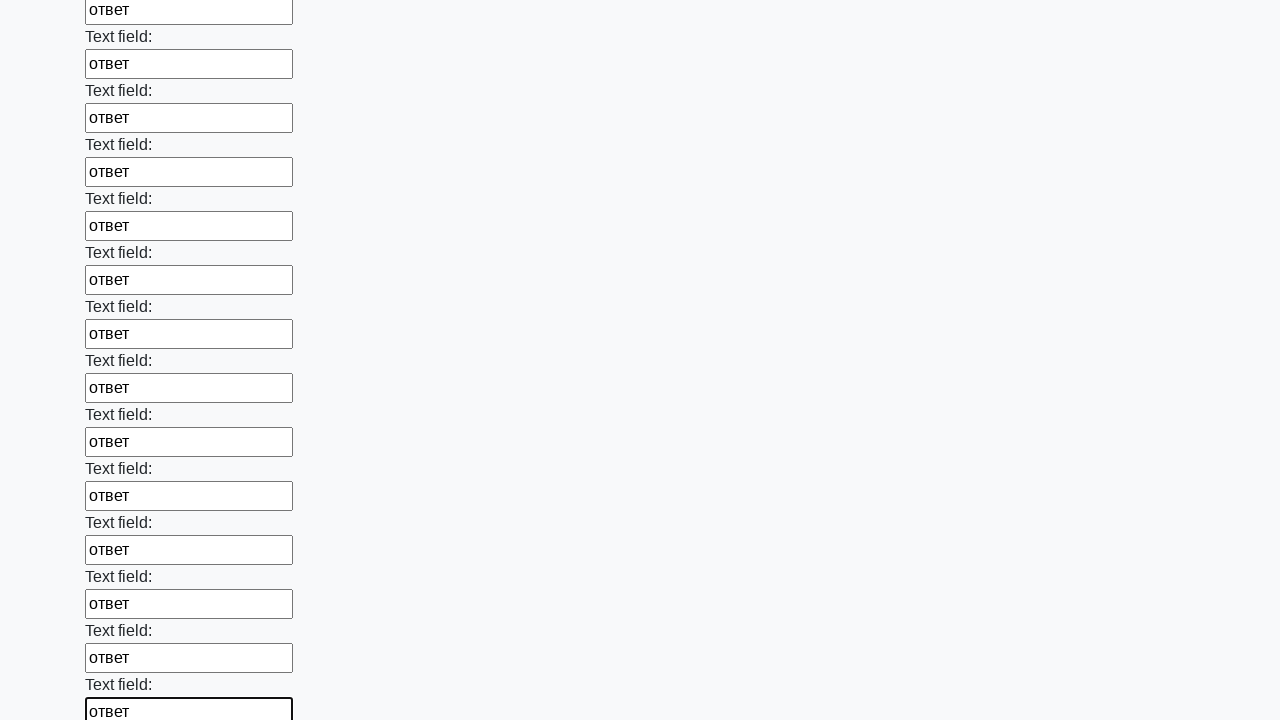

Filled input field with 'ответ' on input >> nth=48
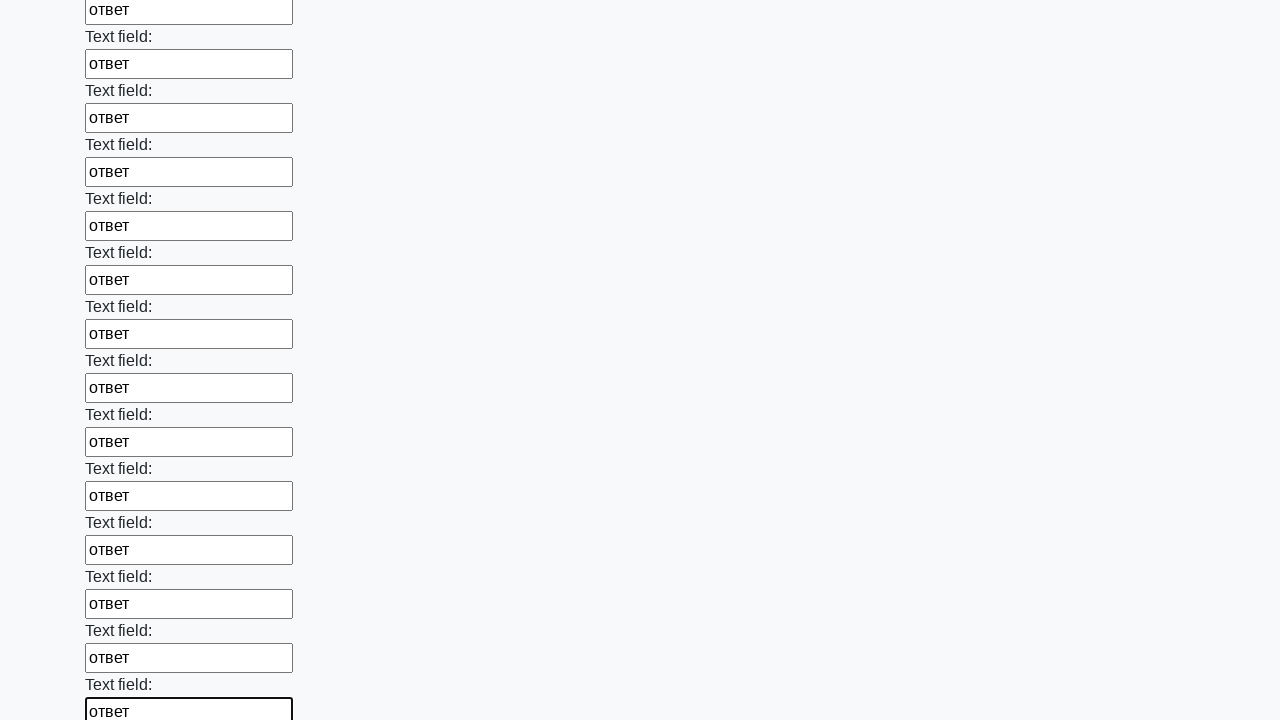

Filled input field with 'ответ' on input >> nth=49
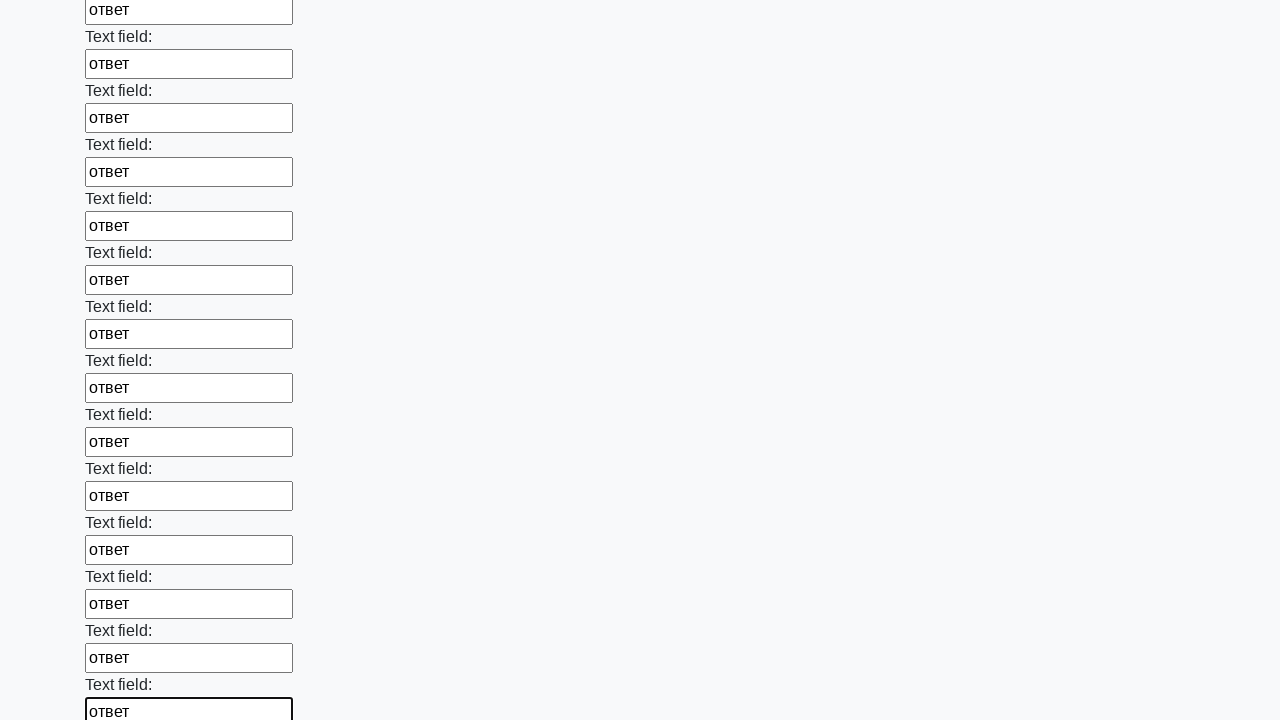

Filled input field with 'ответ' on input >> nth=50
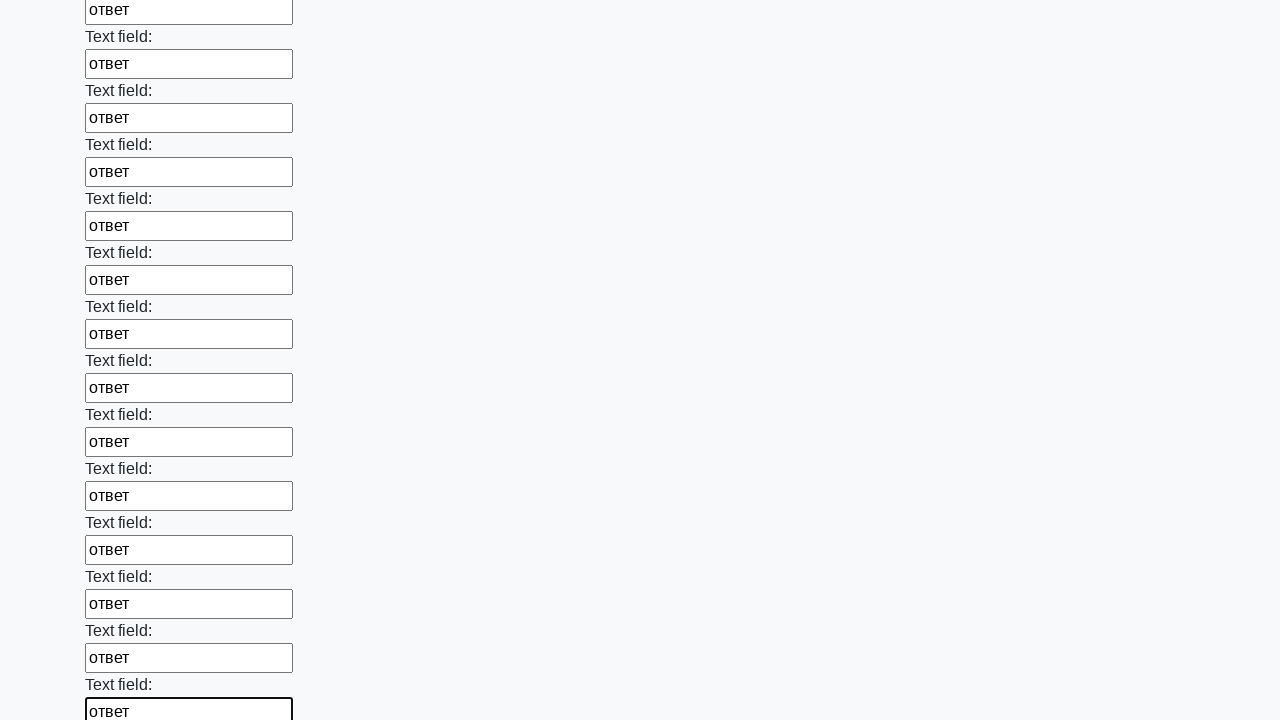

Filled input field with 'ответ' on input >> nth=51
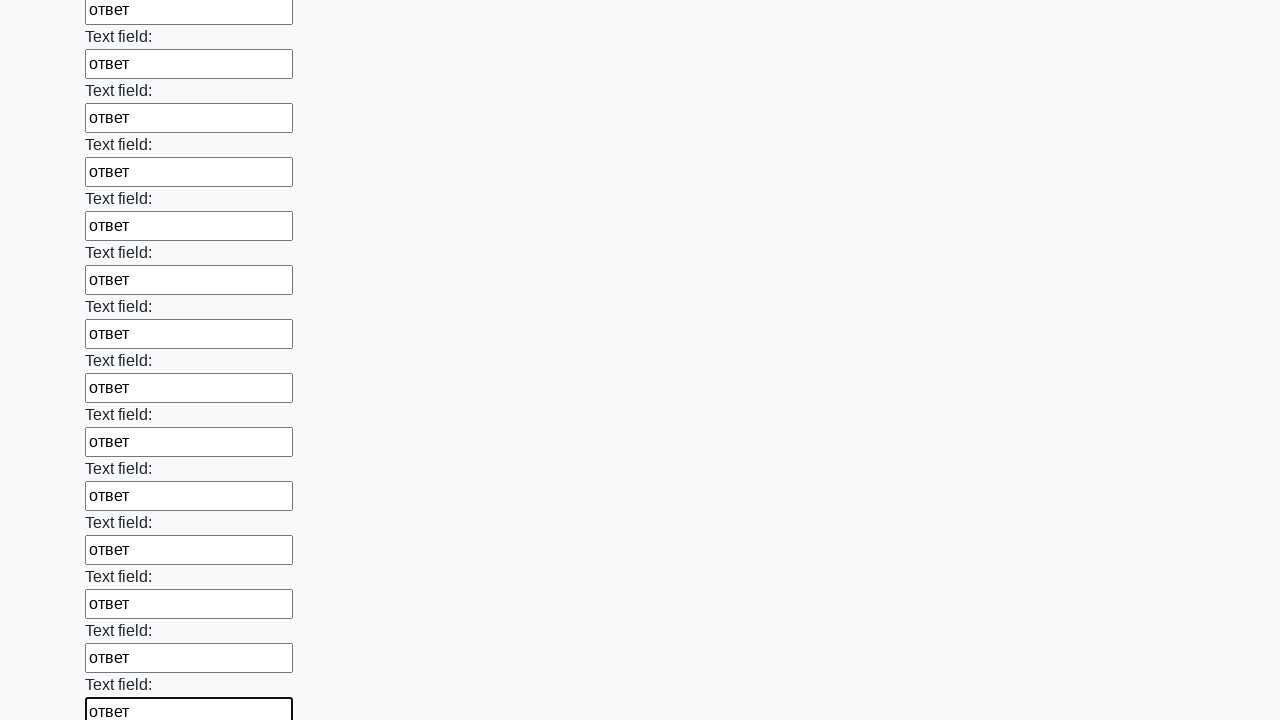

Filled input field with 'ответ' on input >> nth=52
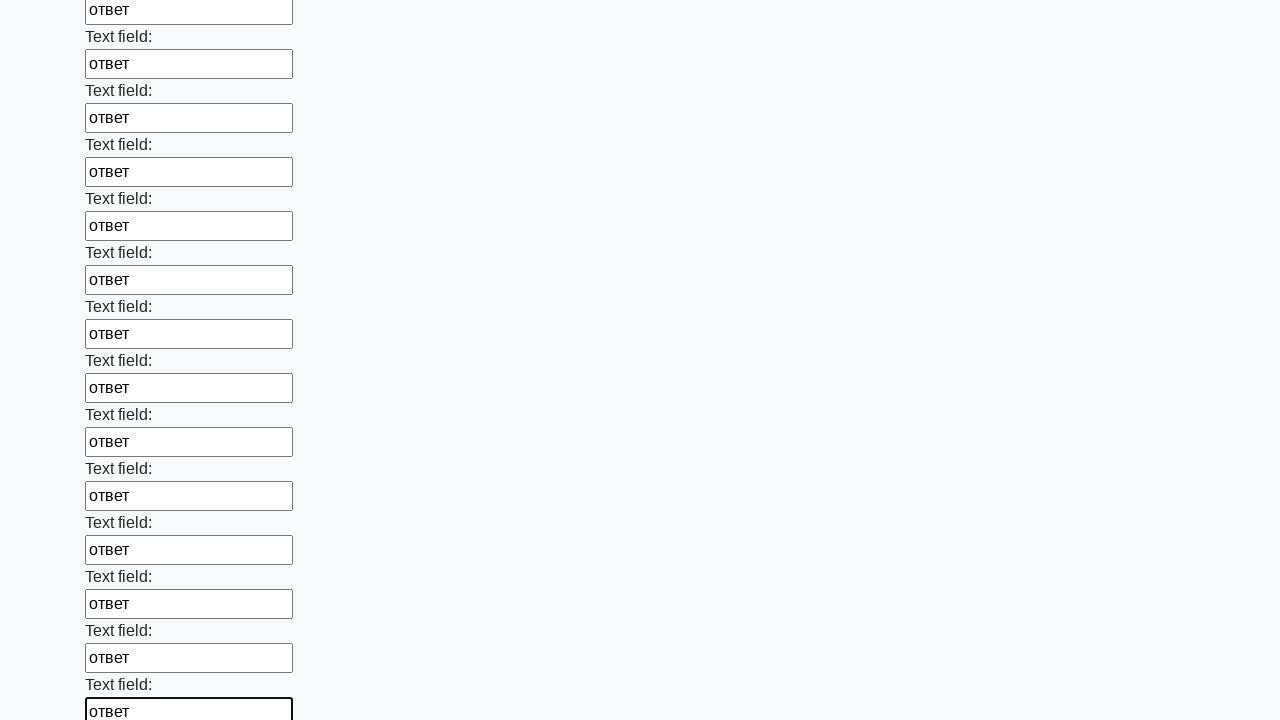

Filled input field with 'ответ' on input >> nth=53
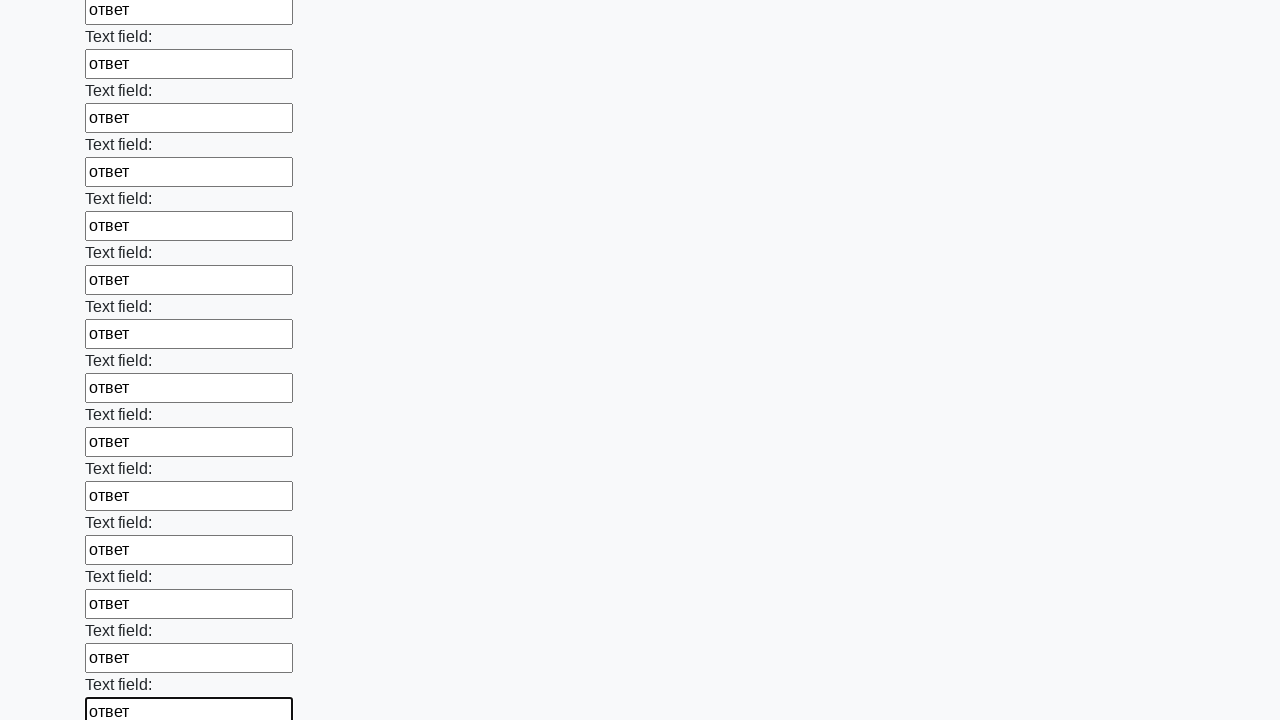

Filled input field with 'ответ' on input >> nth=54
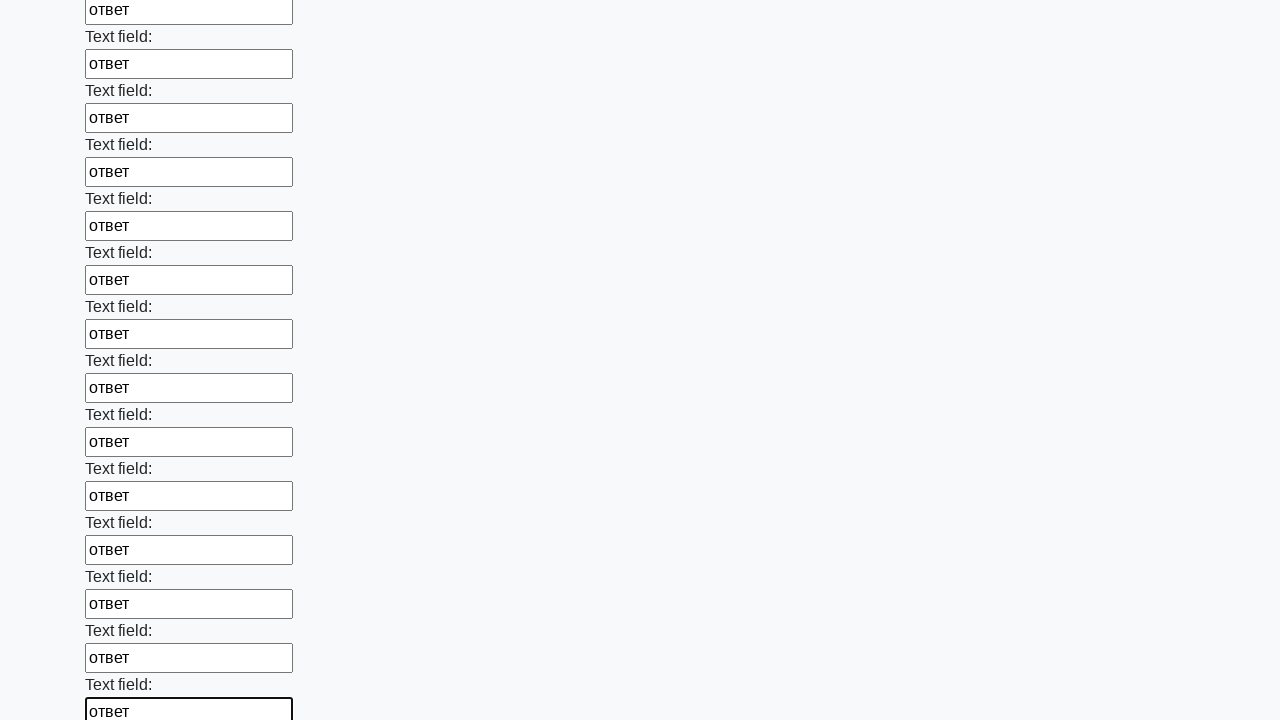

Filled input field with 'ответ' on input >> nth=55
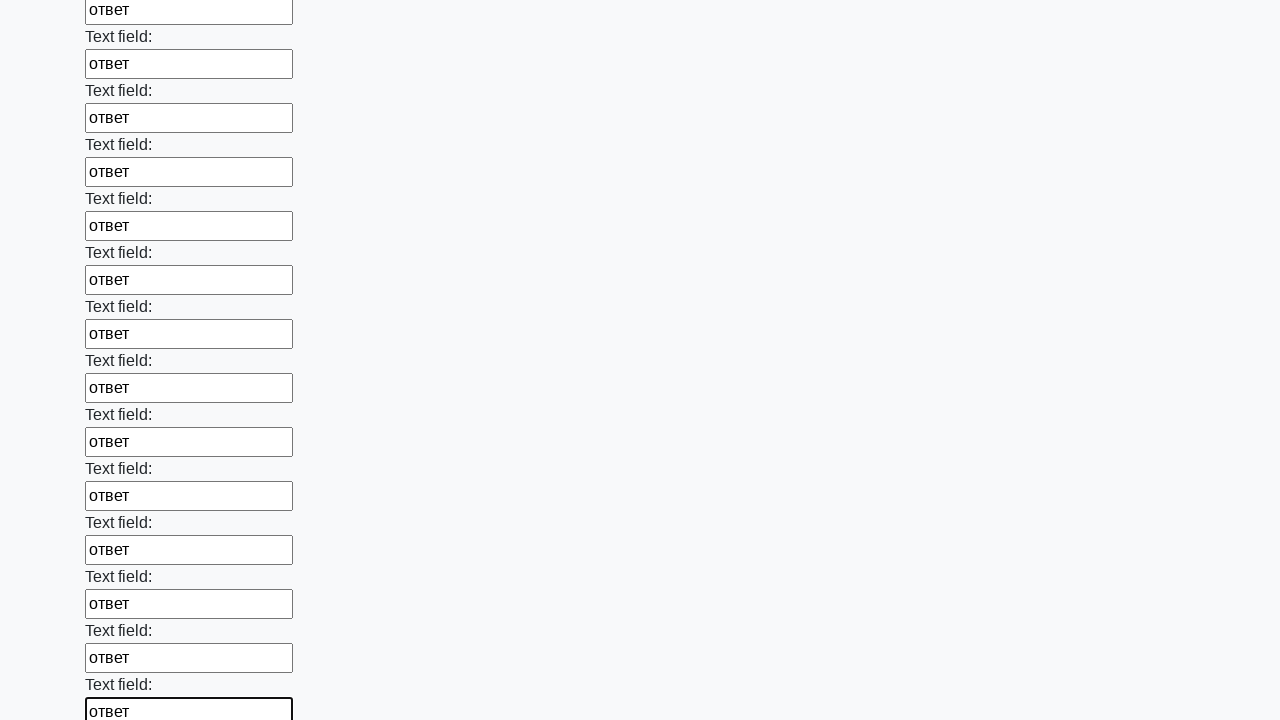

Filled input field with 'ответ' on input >> nth=56
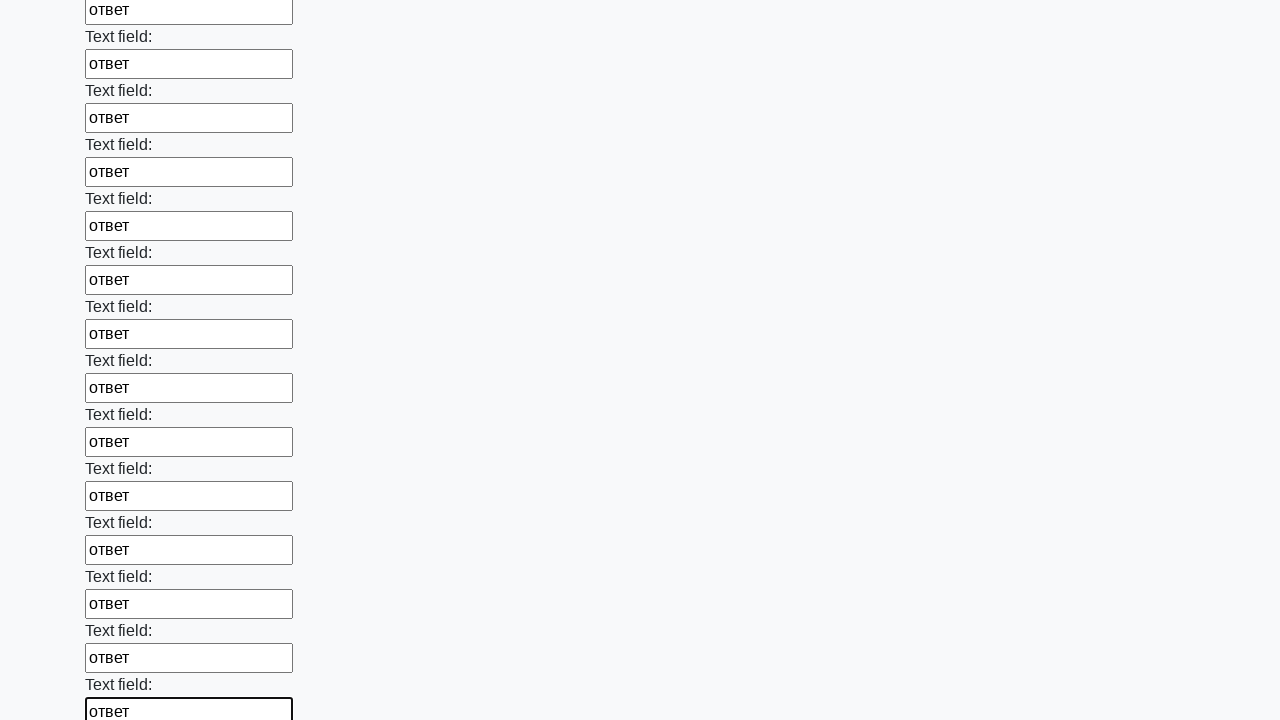

Filled input field with 'ответ' on input >> nth=57
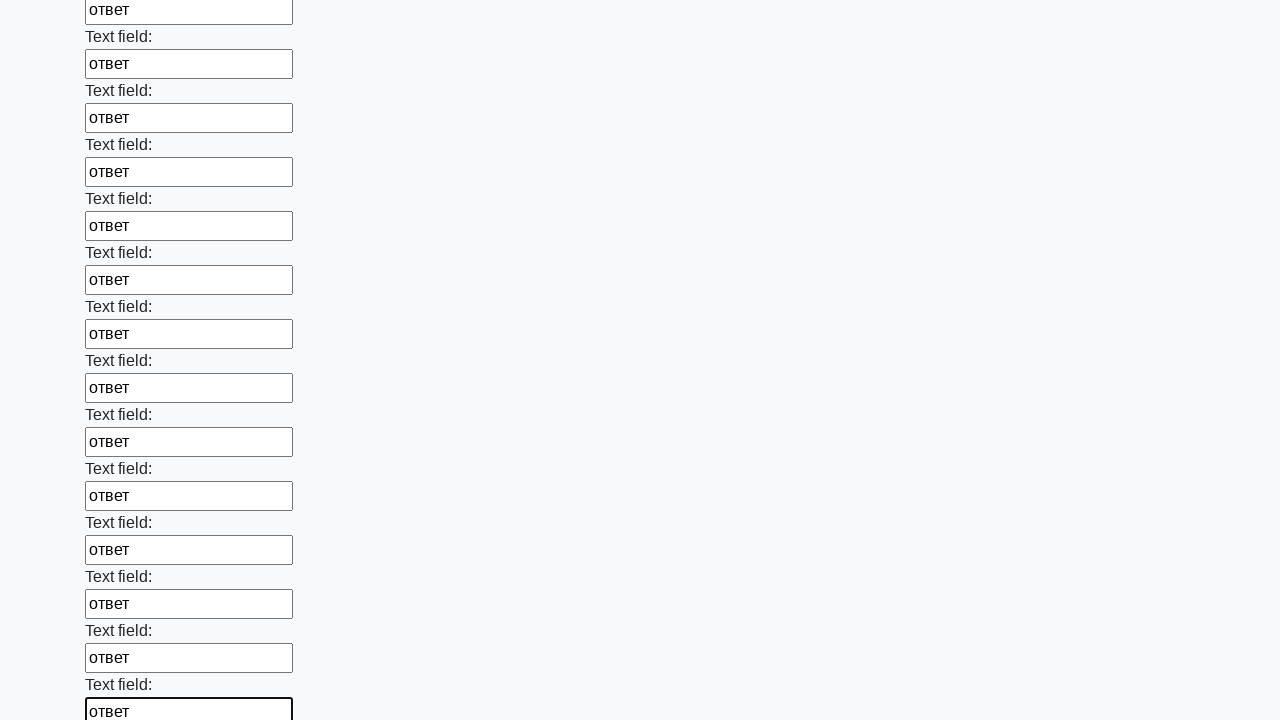

Filled input field with 'ответ' on input >> nth=58
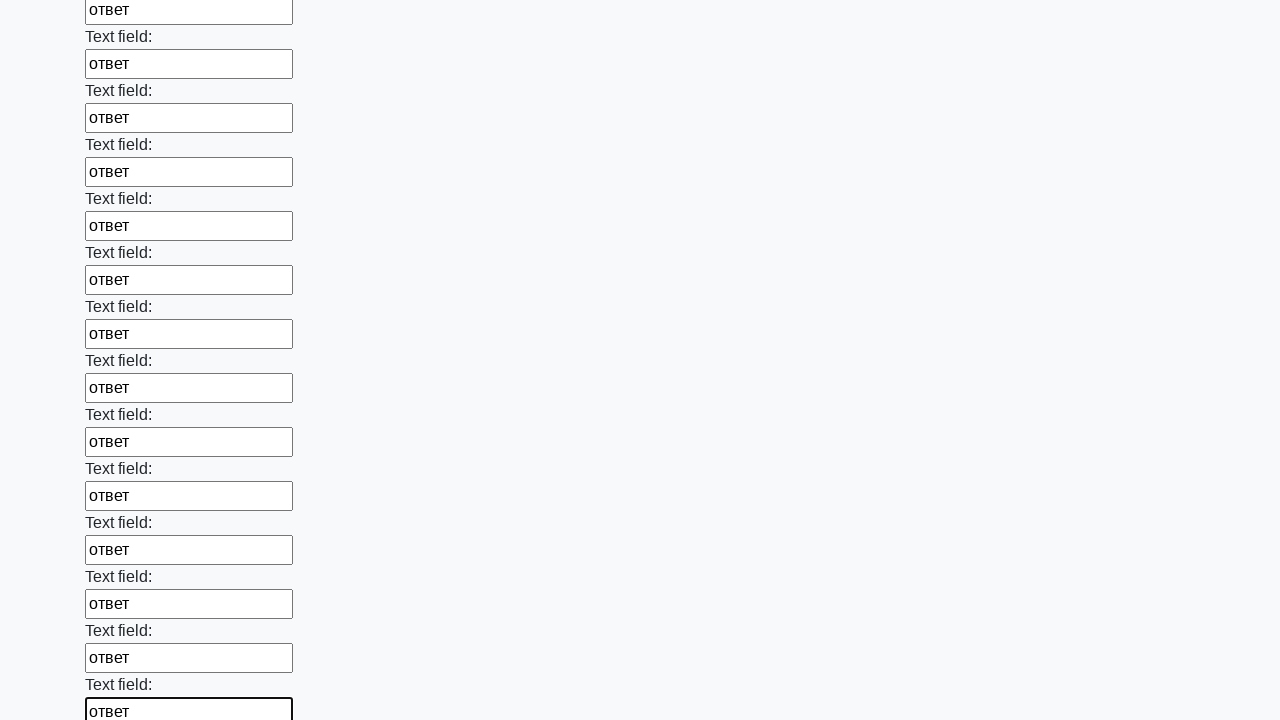

Filled input field with 'ответ' on input >> nth=59
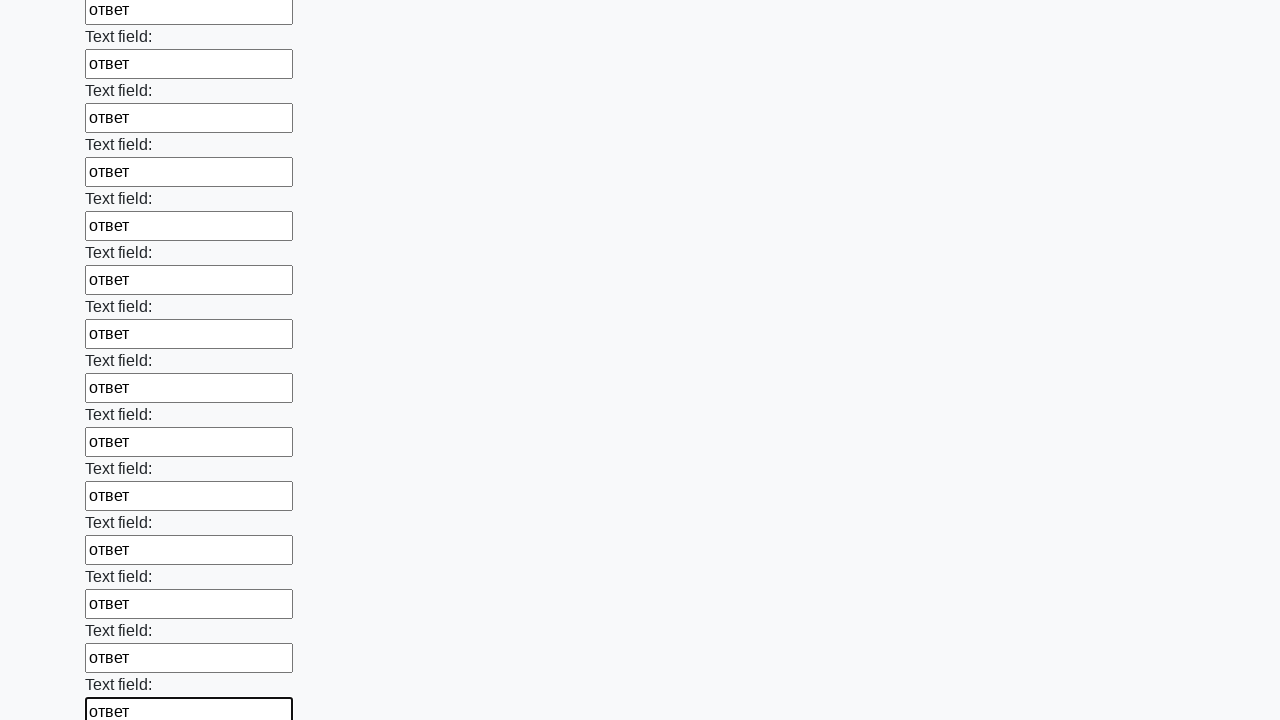

Filled input field with 'ответ' on input >> nth=60
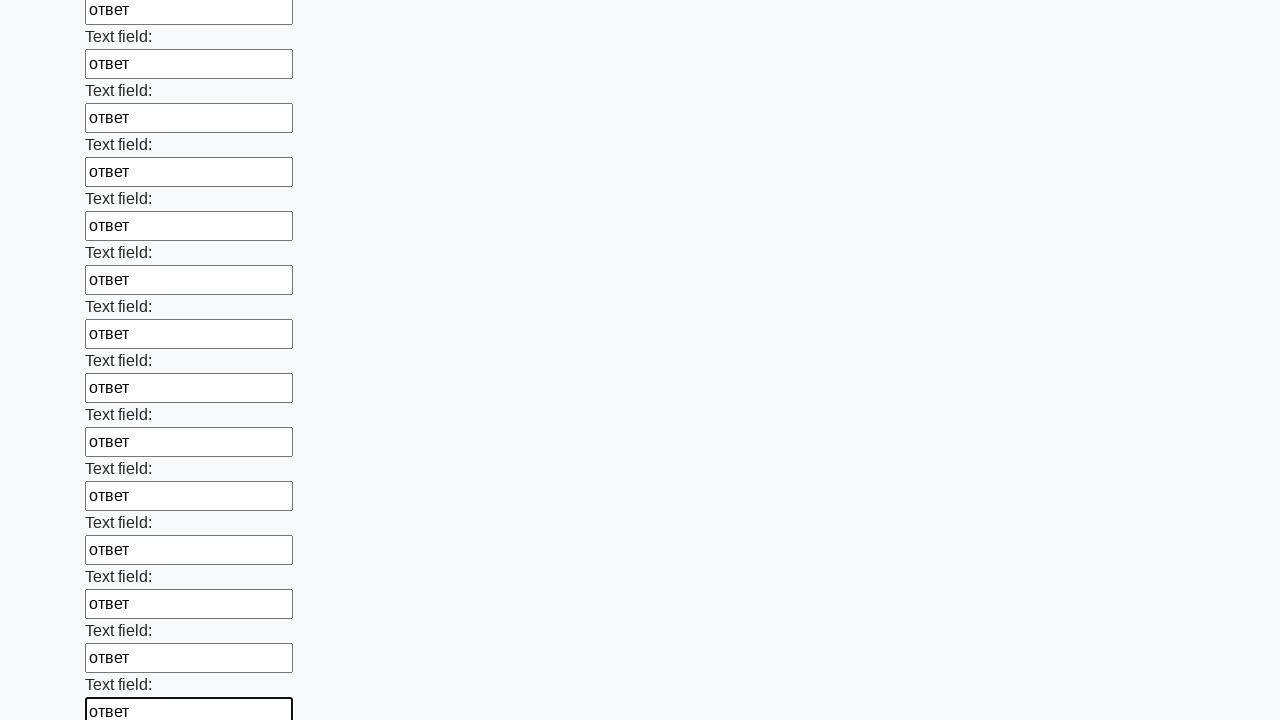

Filled input field with 'ответ' on input >> nth=61
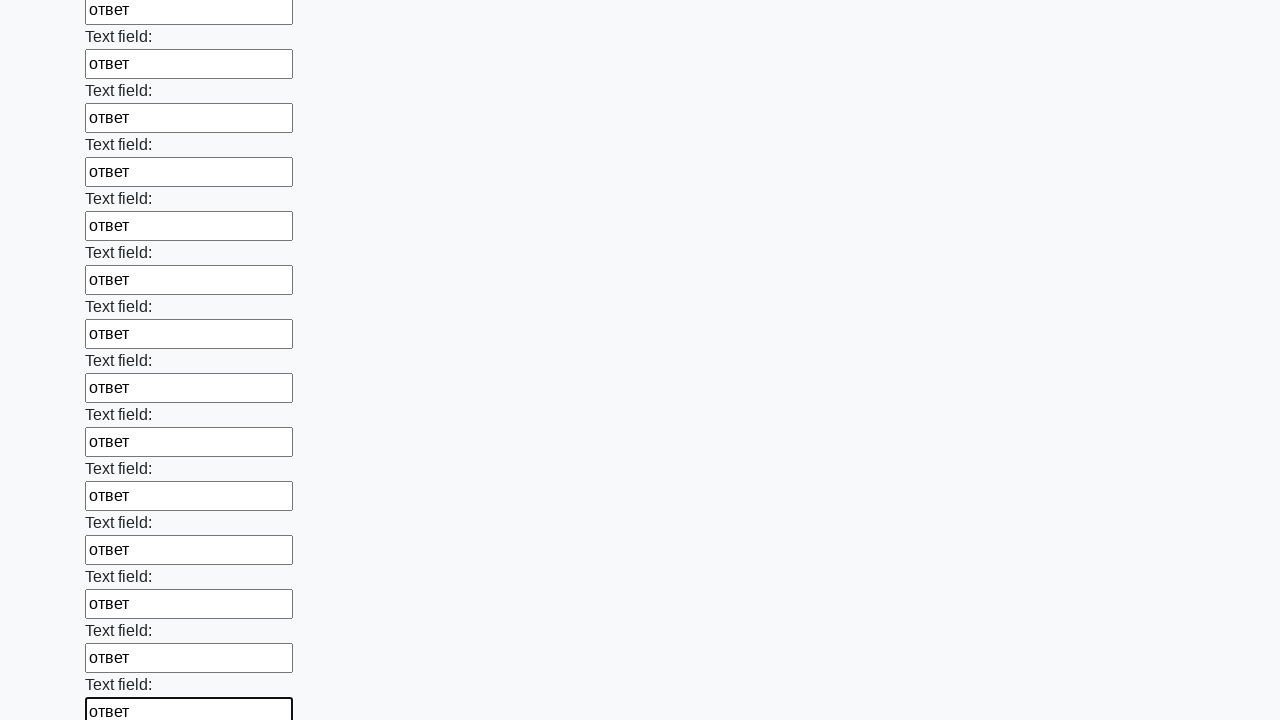

Filled input field with 'ответ' on input >> nth=62
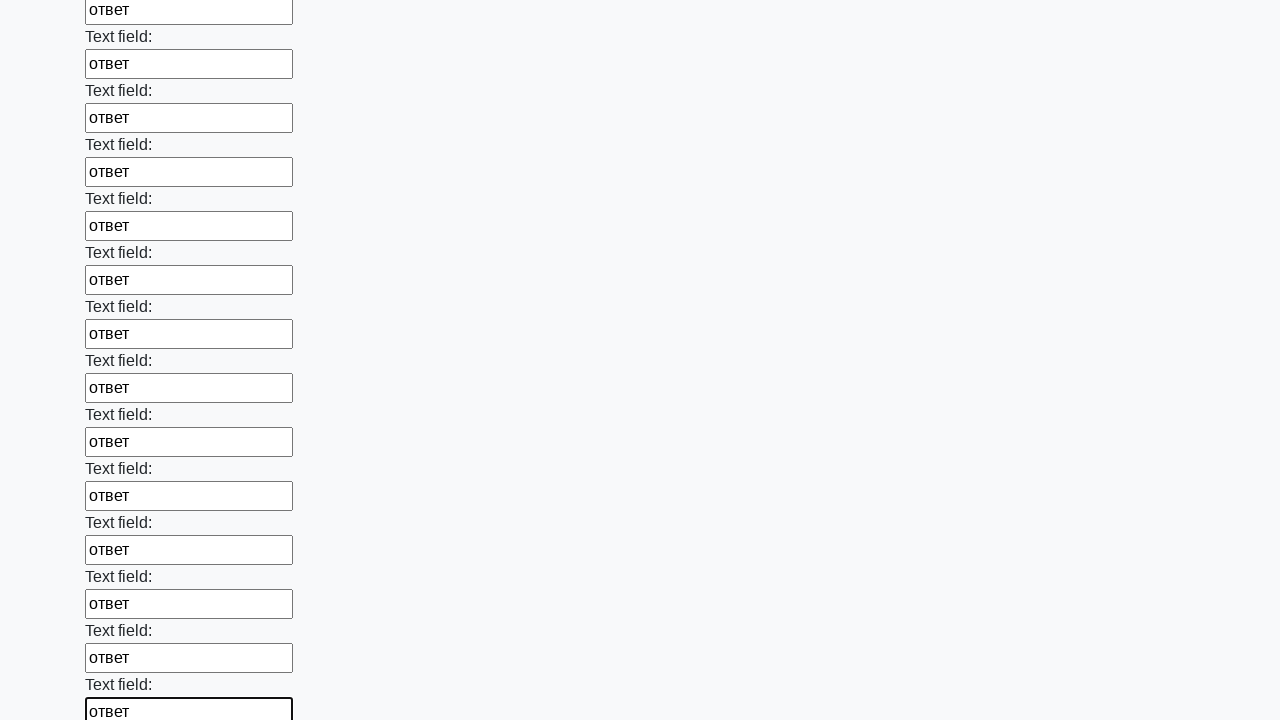

Filled input field with 'ответ' on input >> nth=63
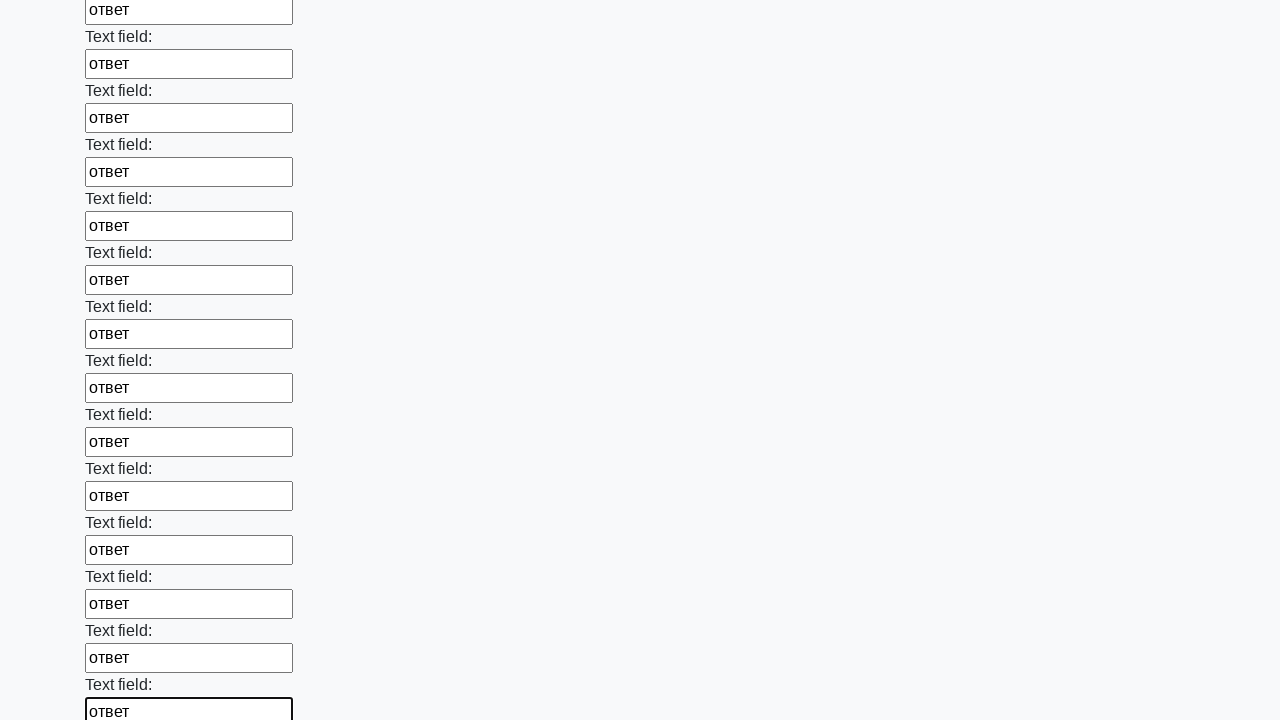

Filled input field with 'ответ' on input >> nth=64
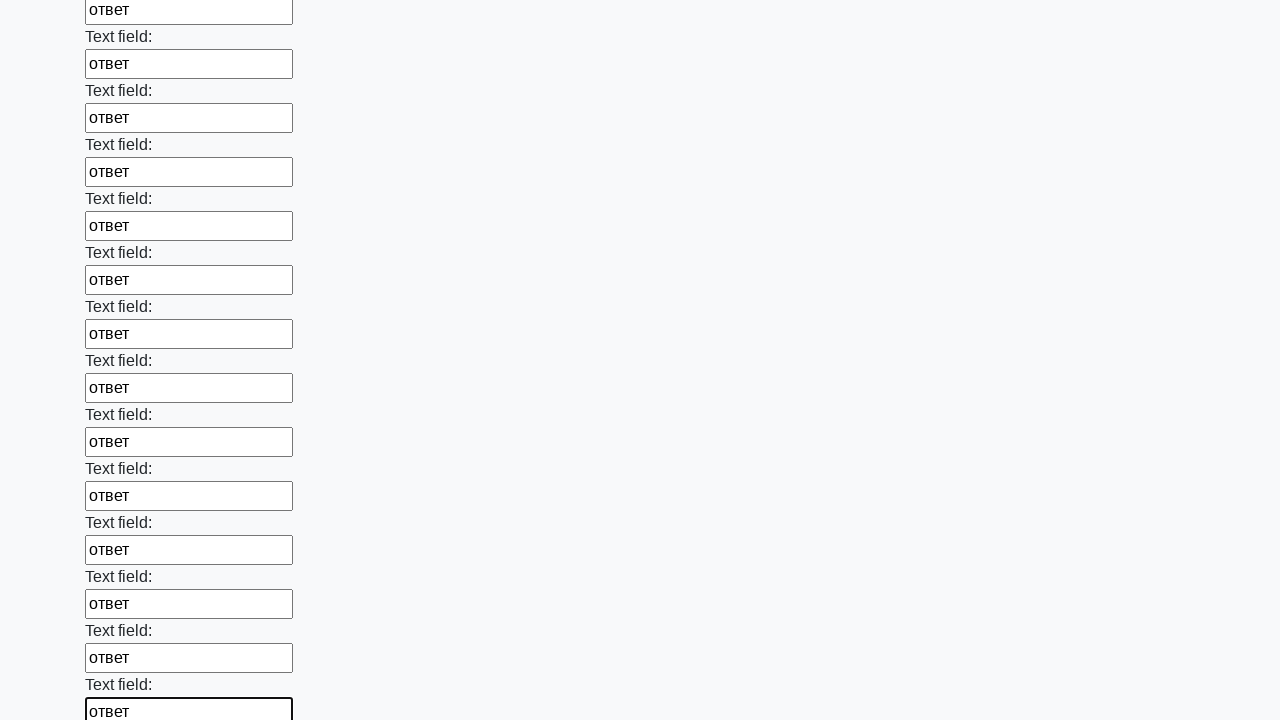

Filled input field with 'ответ' on input >> nth=65
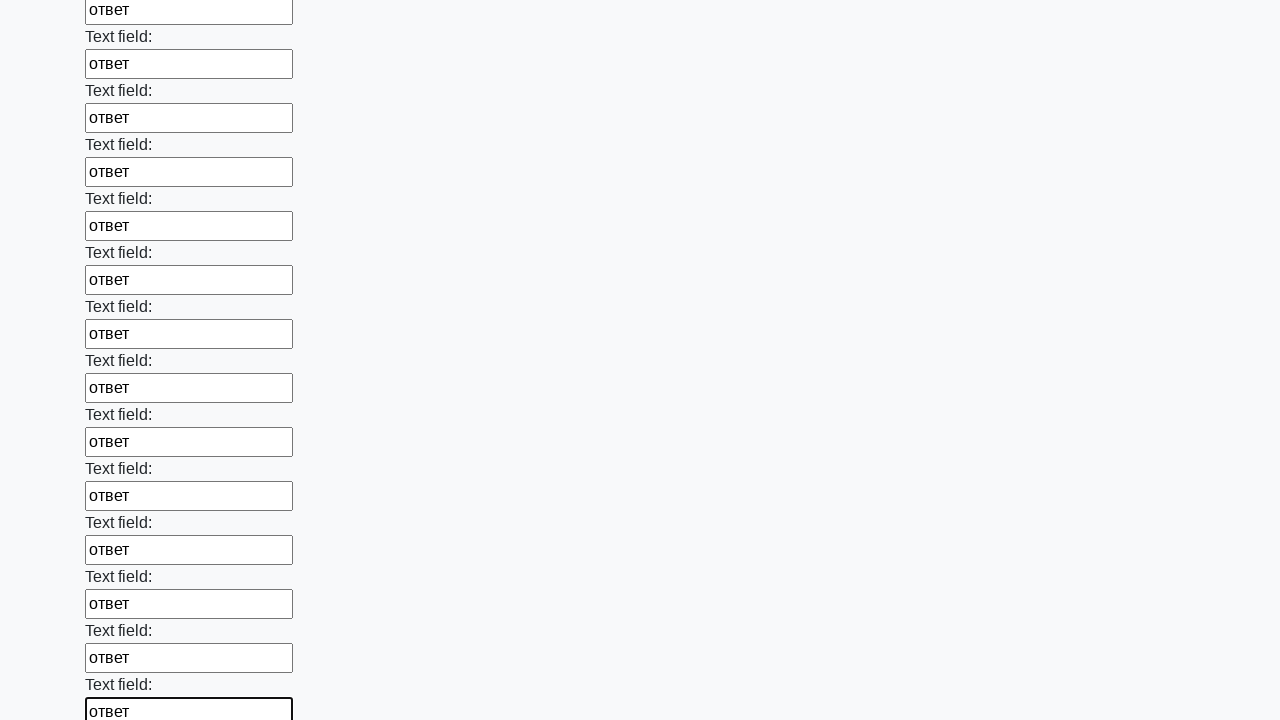

Filled input field with 'ответ' on input >> nth=66
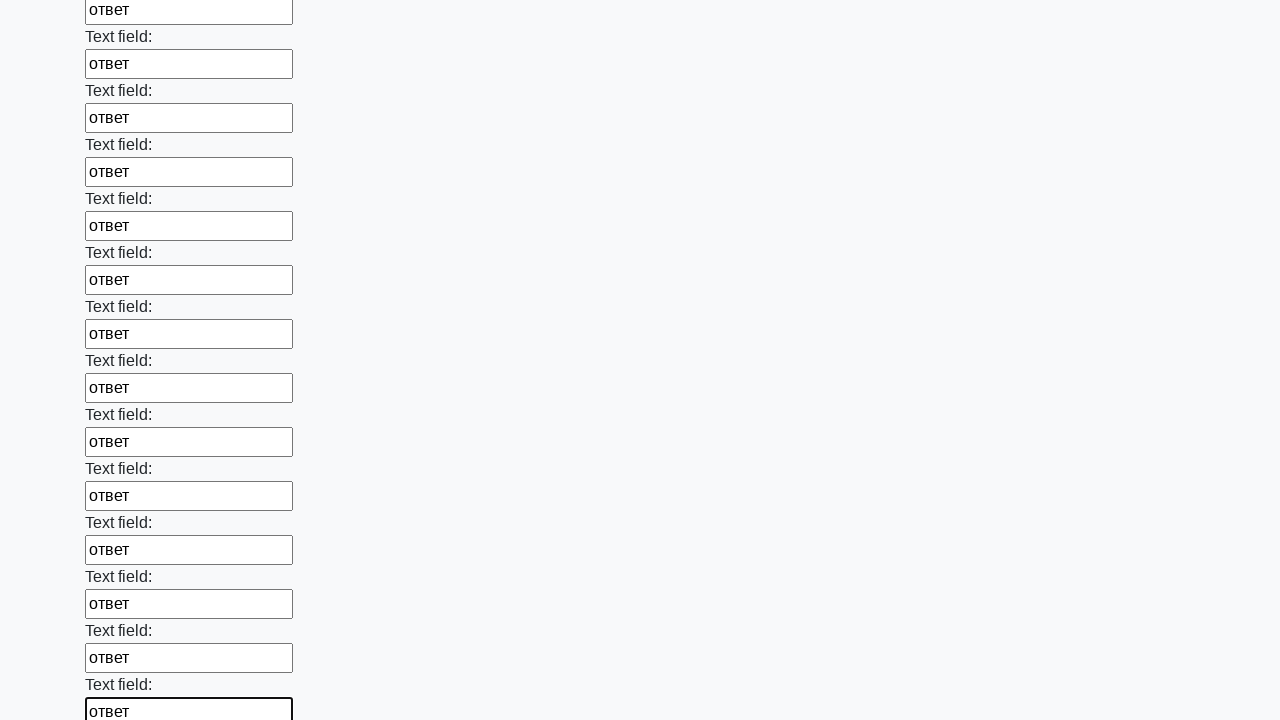

Filled input field with 'ответ' on input >> nth=67
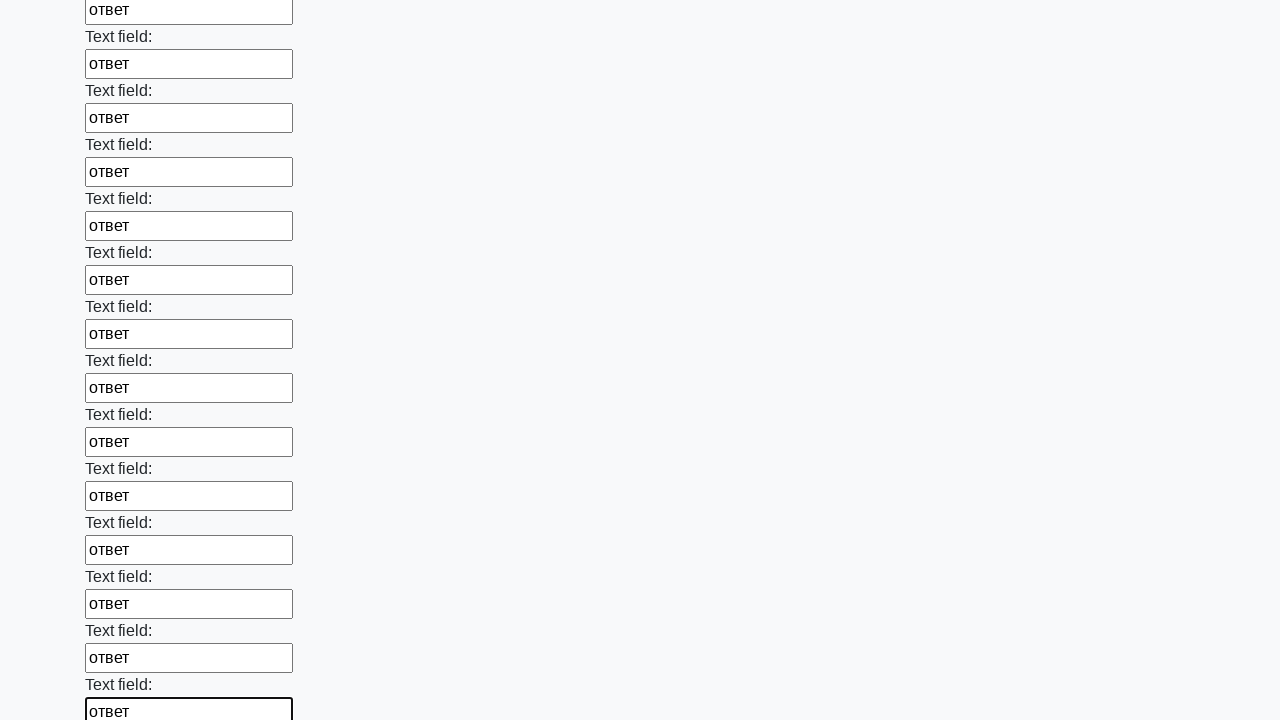

Filled input field with 'ответ' on input >> nth=68
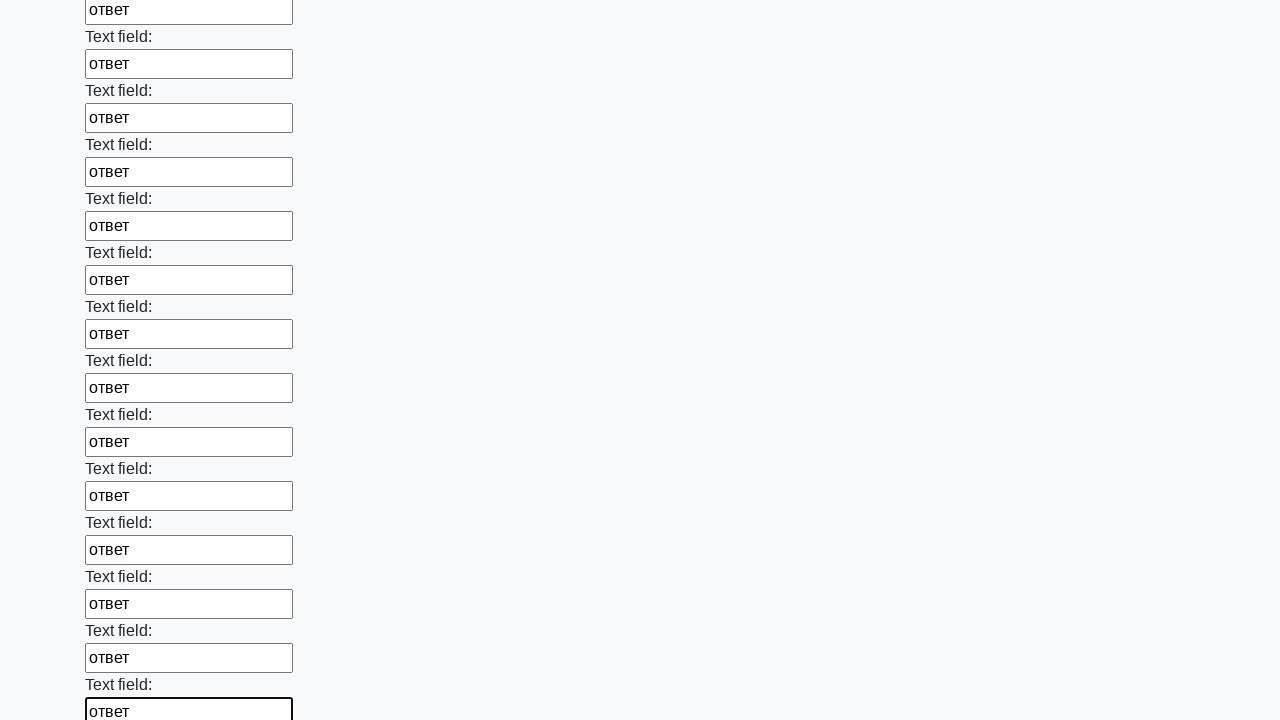

Filled input field with 'ответ' on input >> nth=69
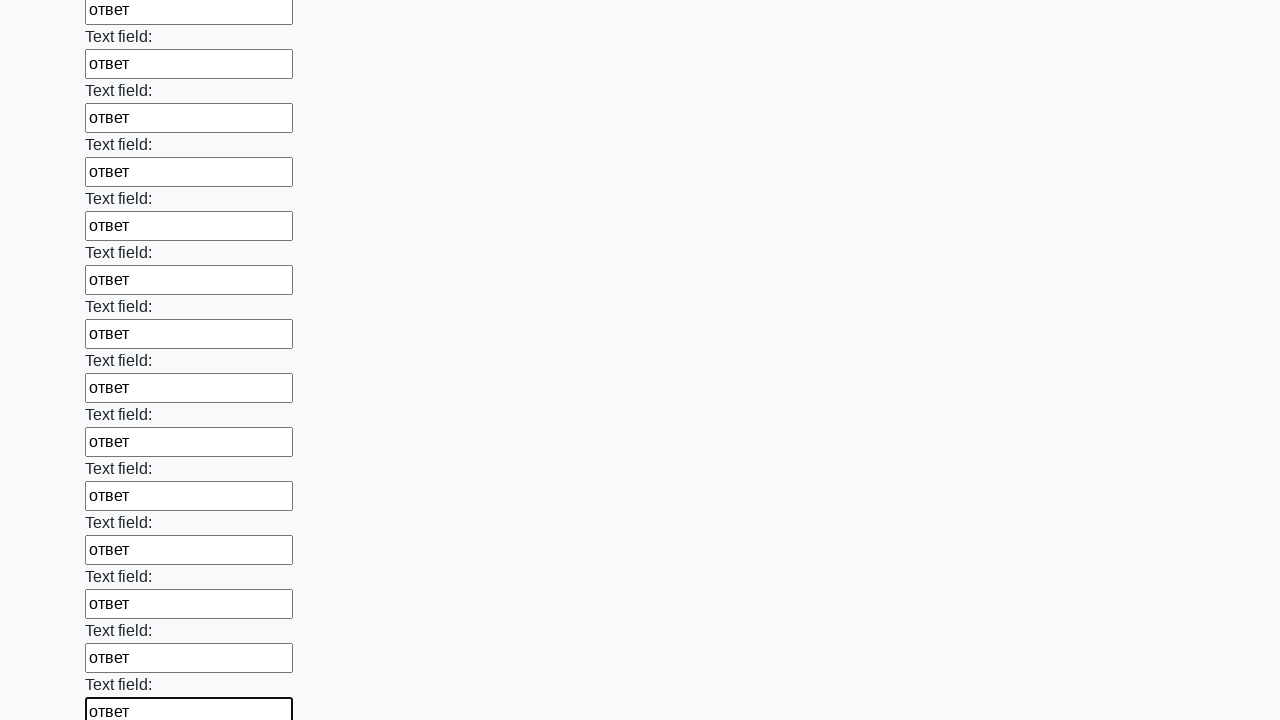

Filled input field with 'ответ' on input >> nth=70
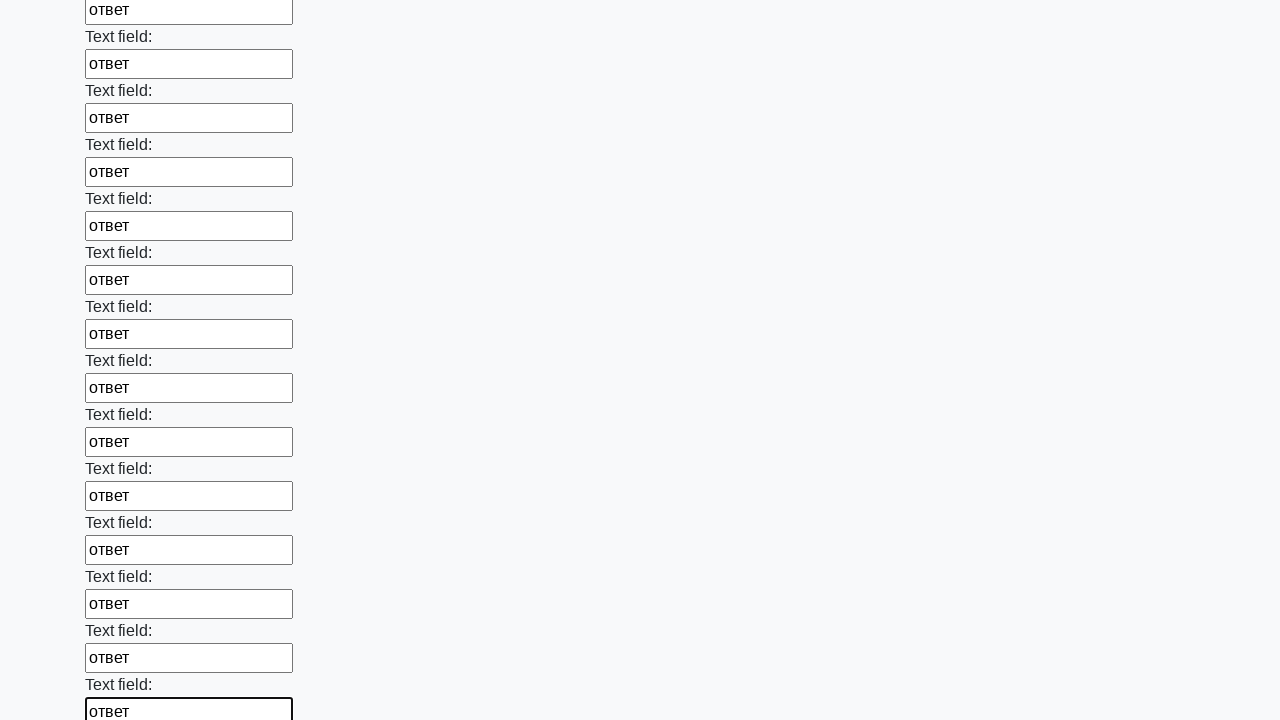

Filled input field with 'ответ' on input >> nth=71
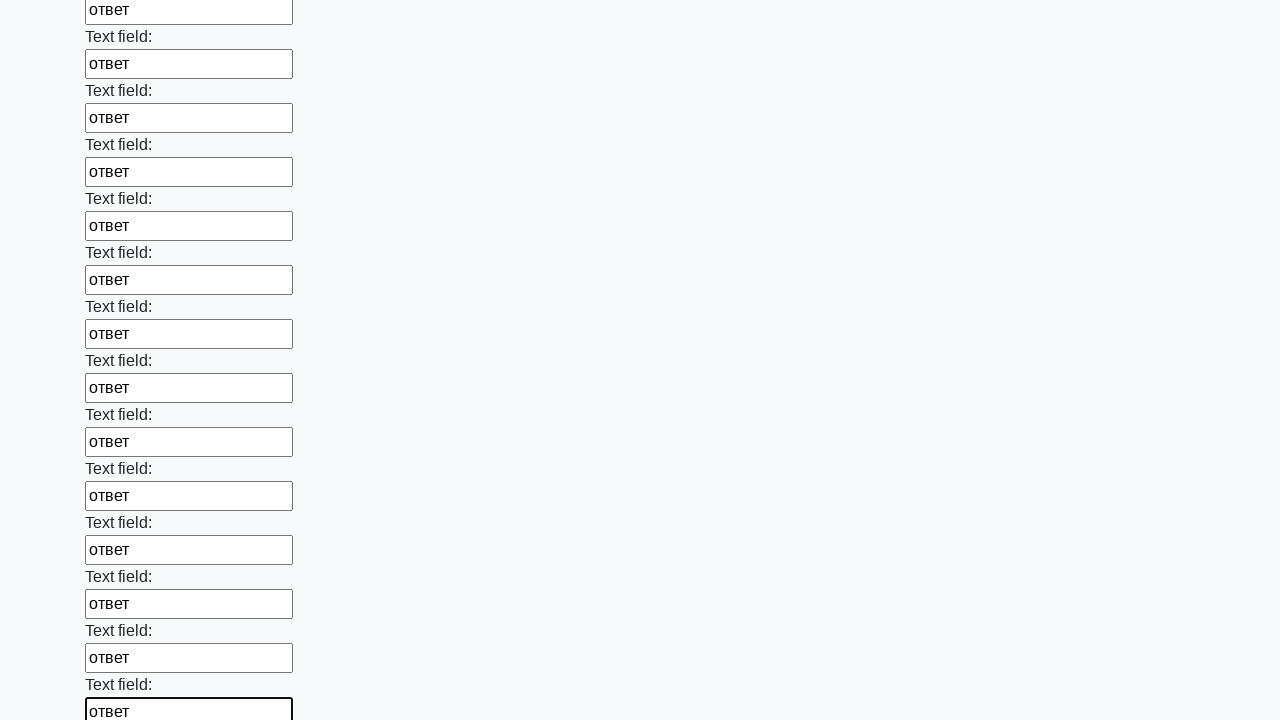

Filled input field with 'ответ' on input >> nth=72
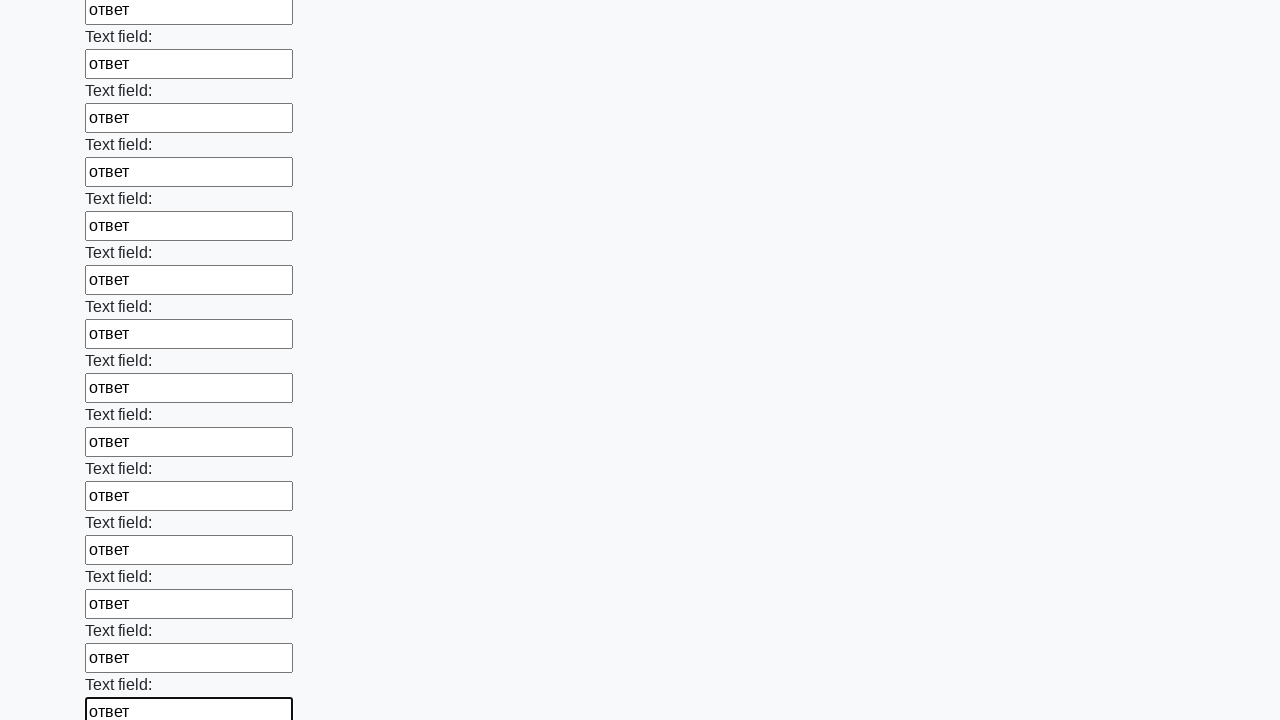

Filled input field with 'ответ' on input >> nth=73
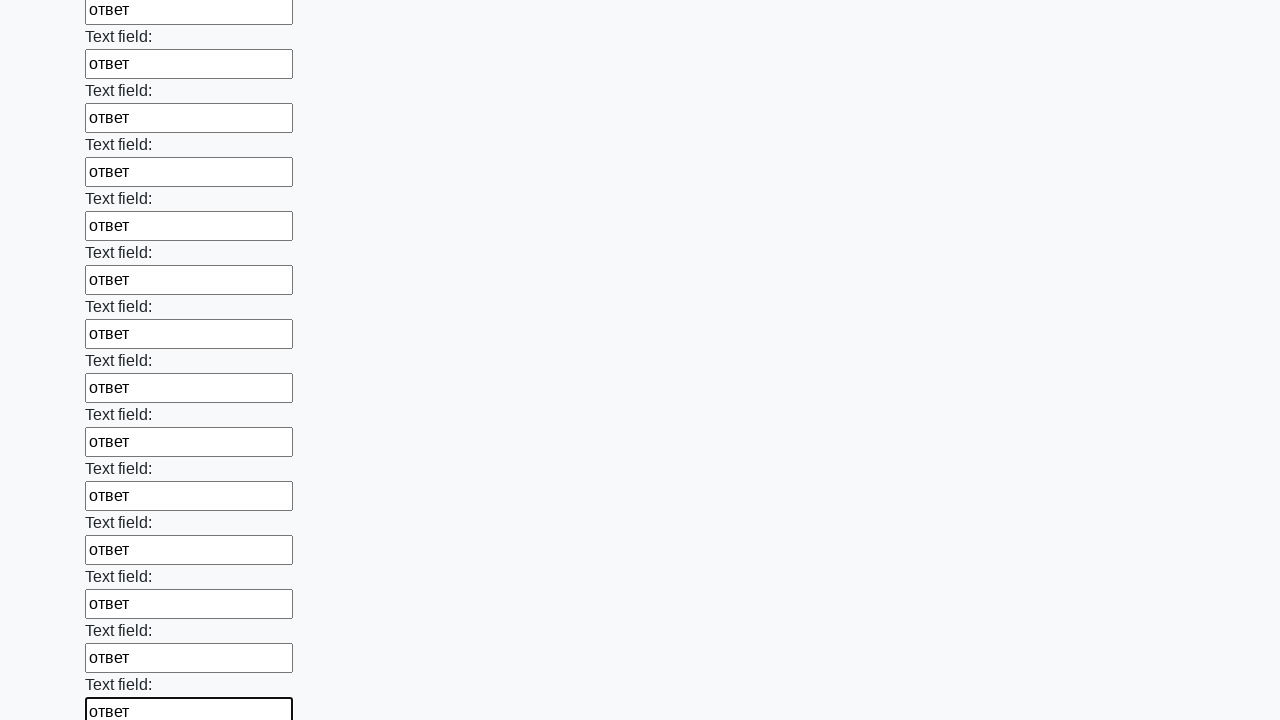

Filled input field with 'ответ' on input >> nth=74
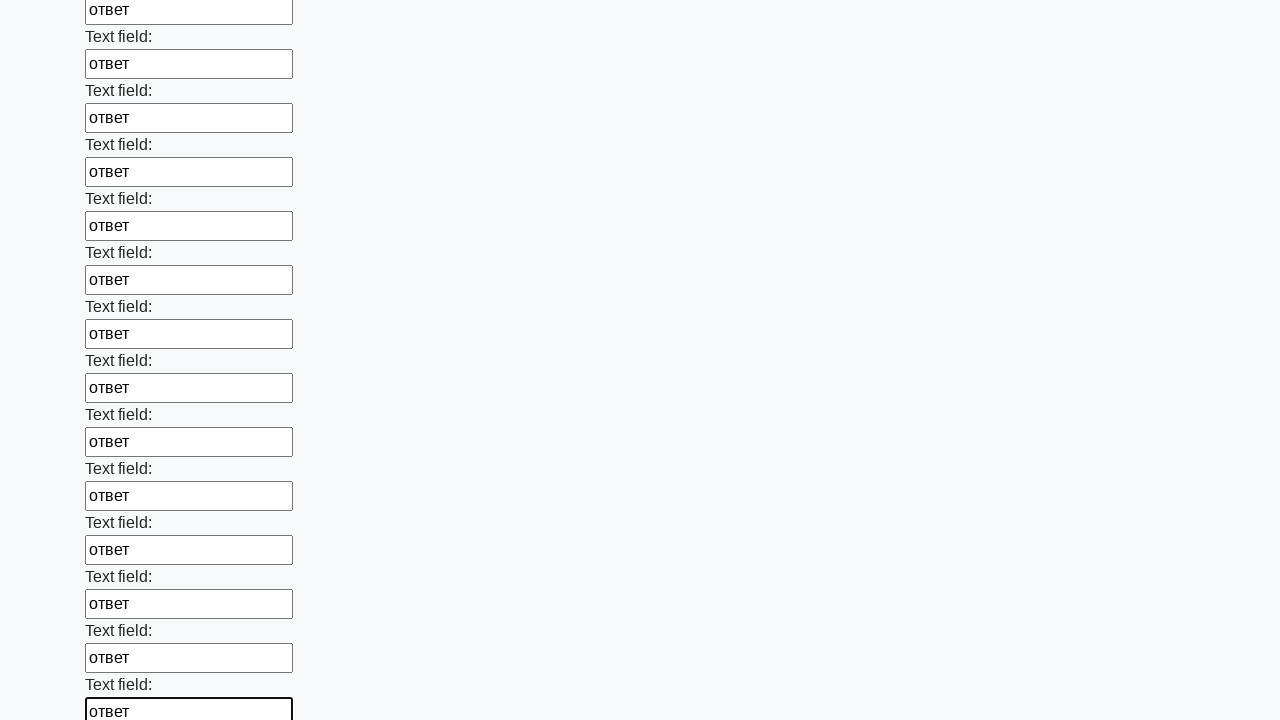

Filled input field with 'ответ' on input >> nth=75
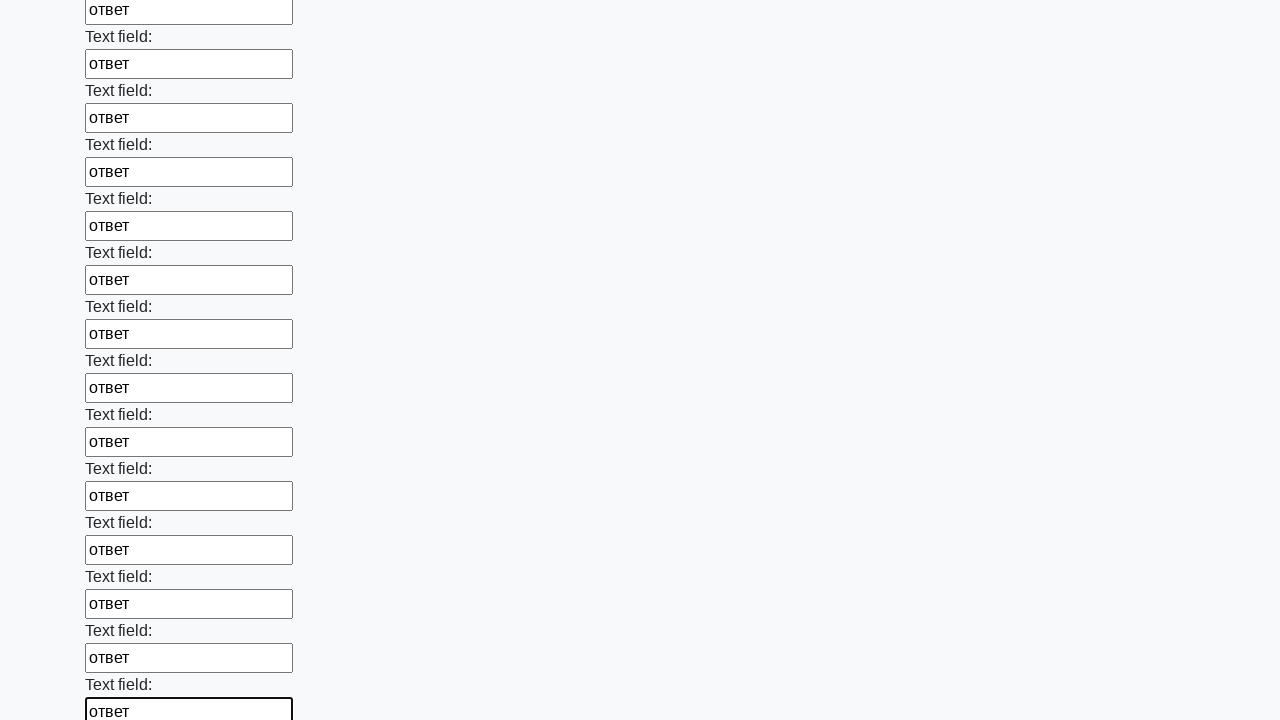

Filled input field with 'ответ' on input >> nth=76
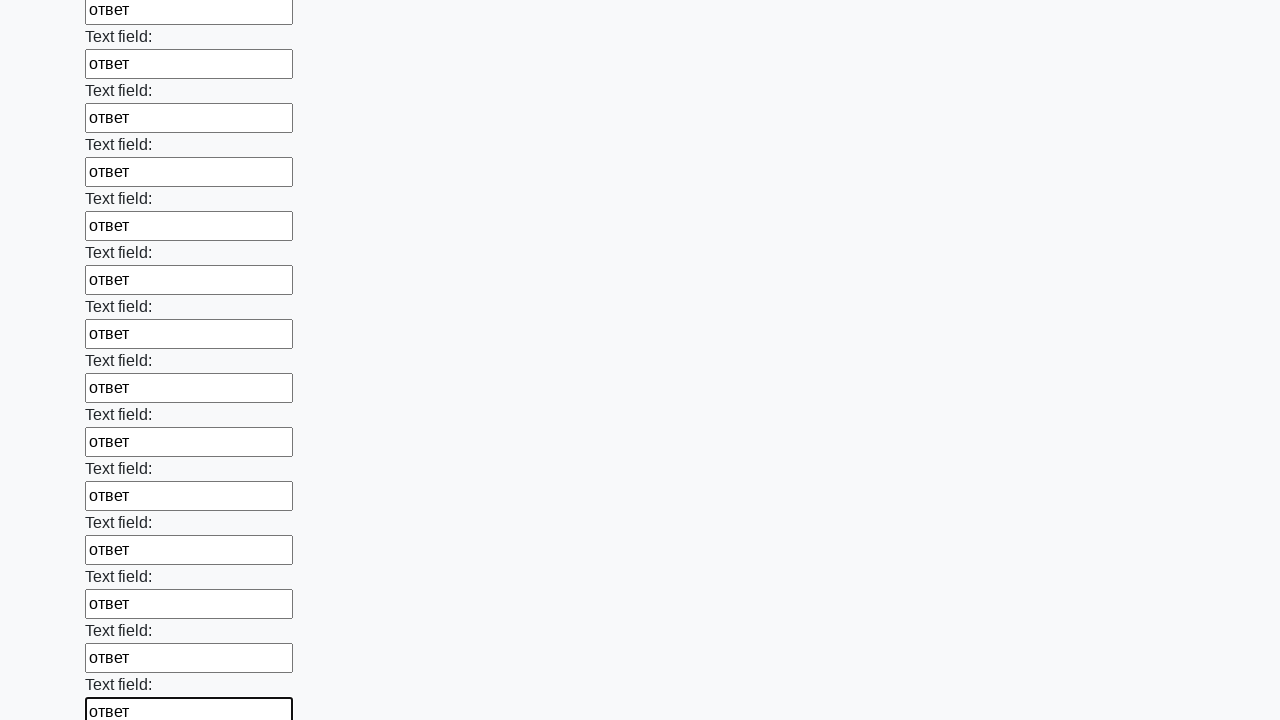

Filled input field with 'ответ' on input >> nth=77
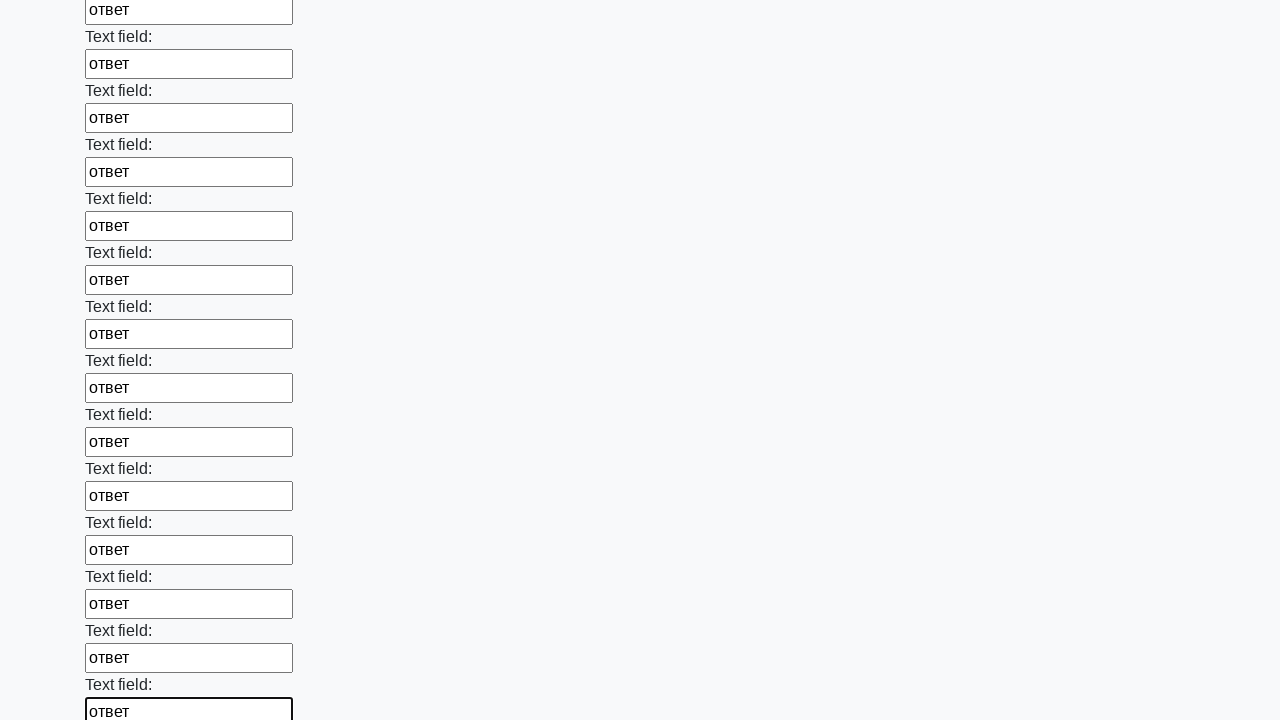

Filled input field with 'ответ' on input >> nth=78
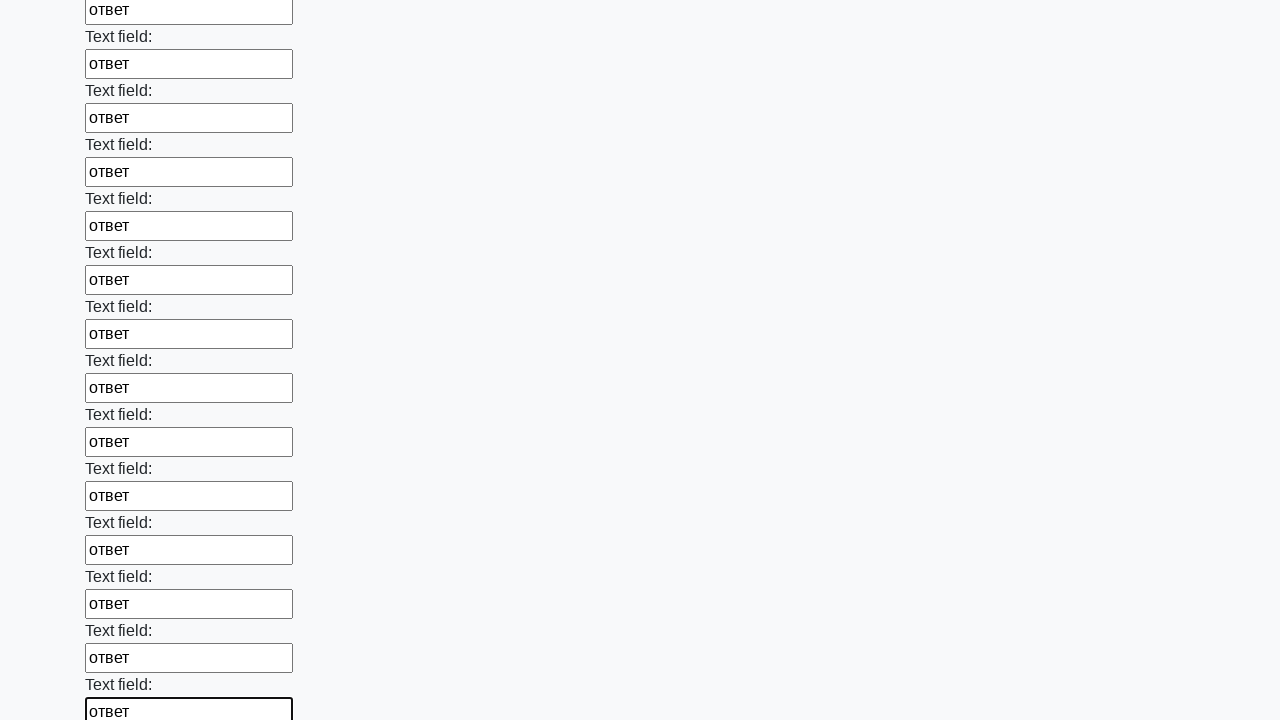

Filled input field with 'ответ' on input >> nth=79
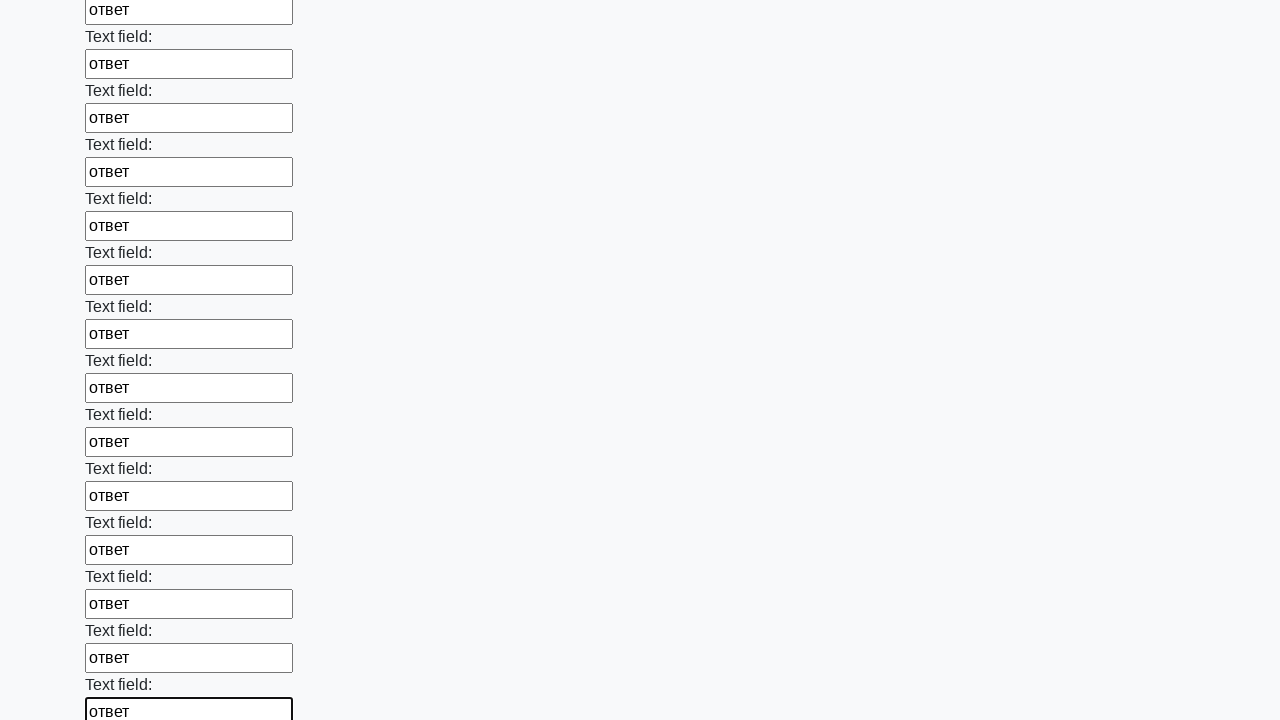

Filled input field with 'ответ' on input >> nth=80
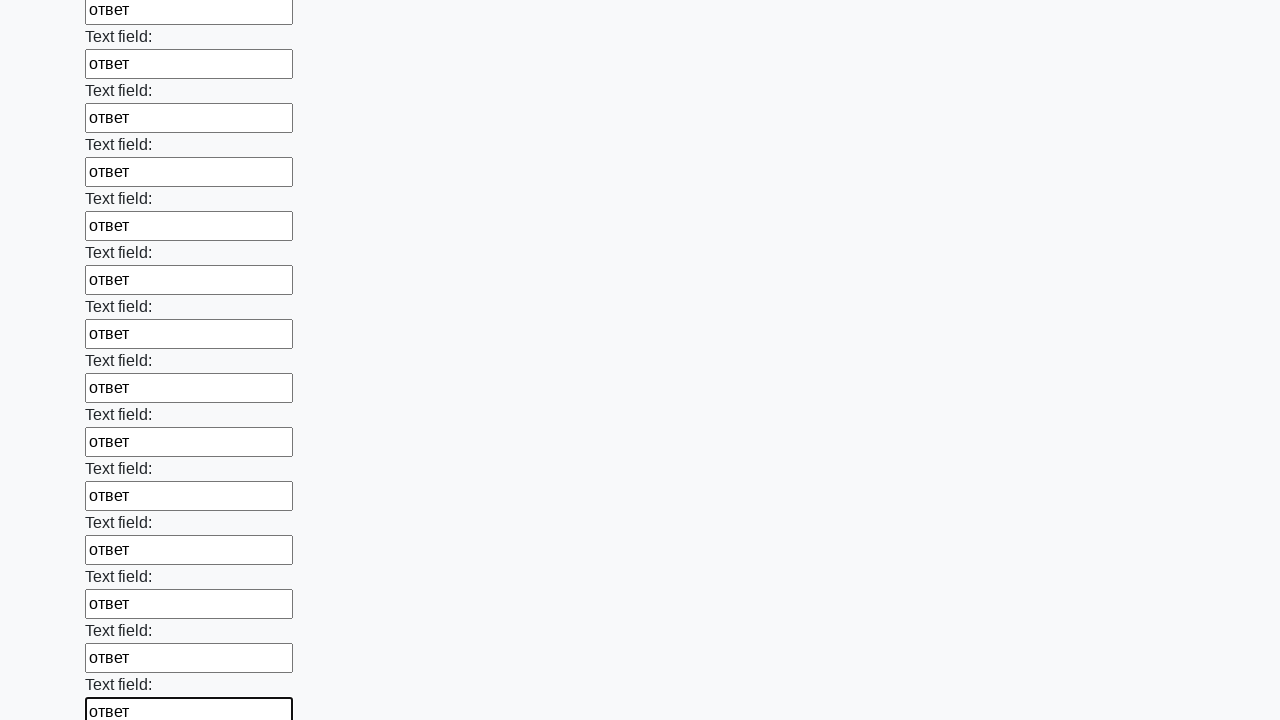

Filled input field with 'ответ' on input >> nth=81
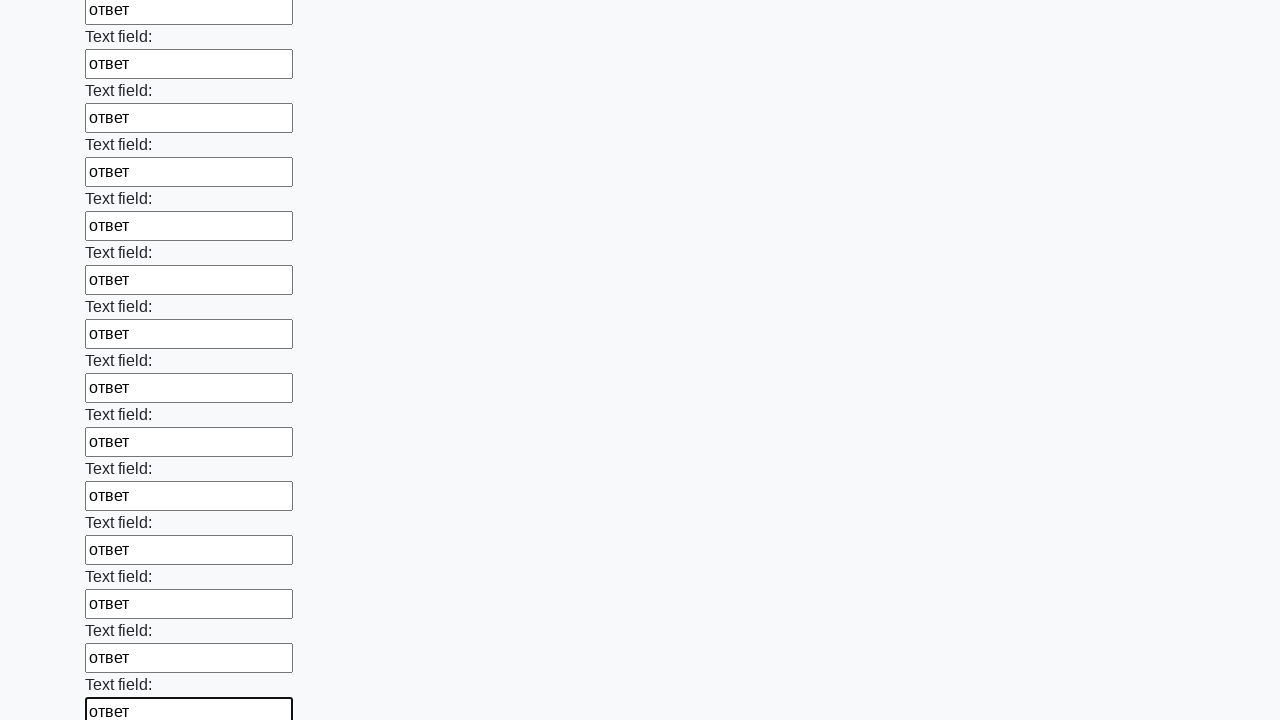

Filled input field with 'ответ' on input >> nth=82
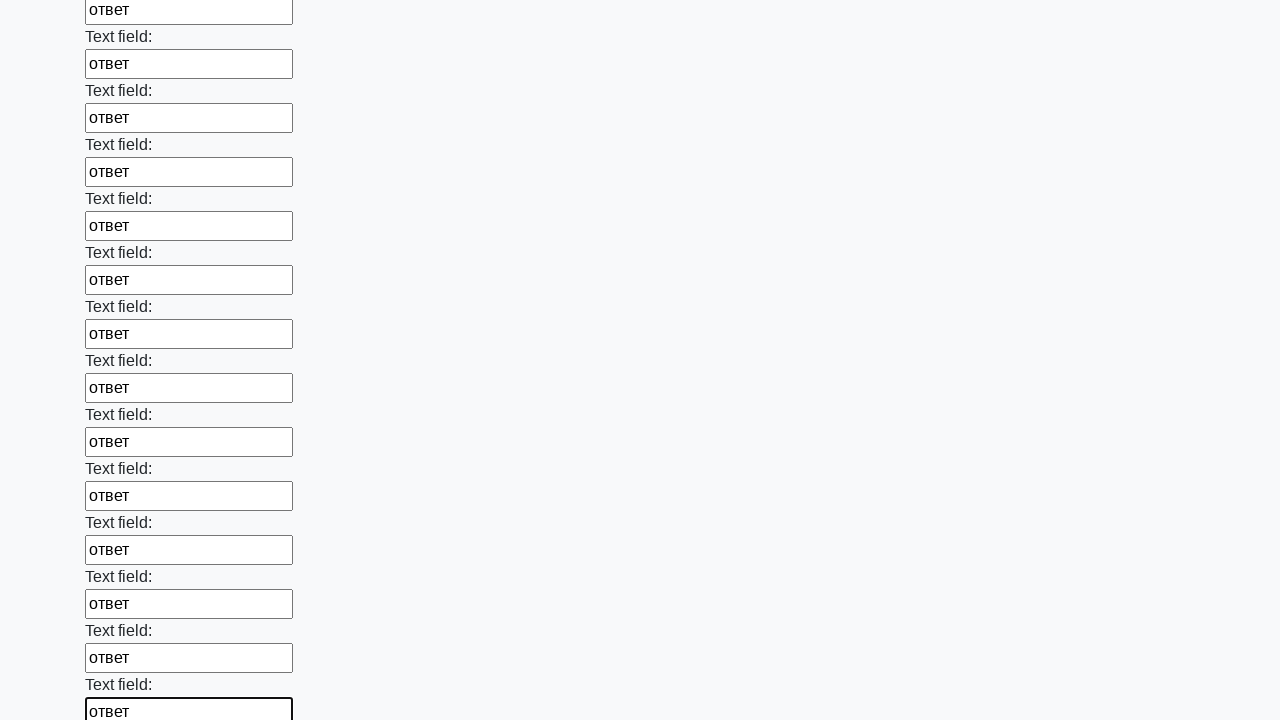

Filled input field with 'ответ' on input >> nth=83
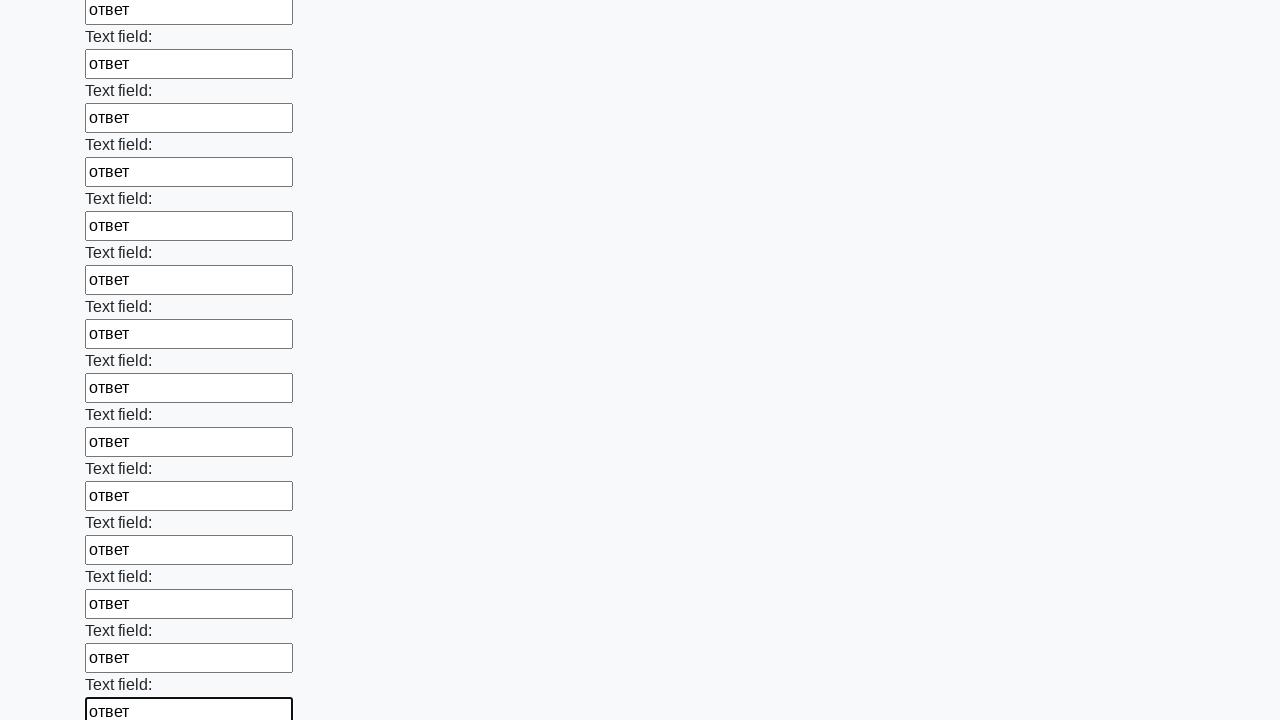

Filled input field with 'ответ' on input >> nth=84
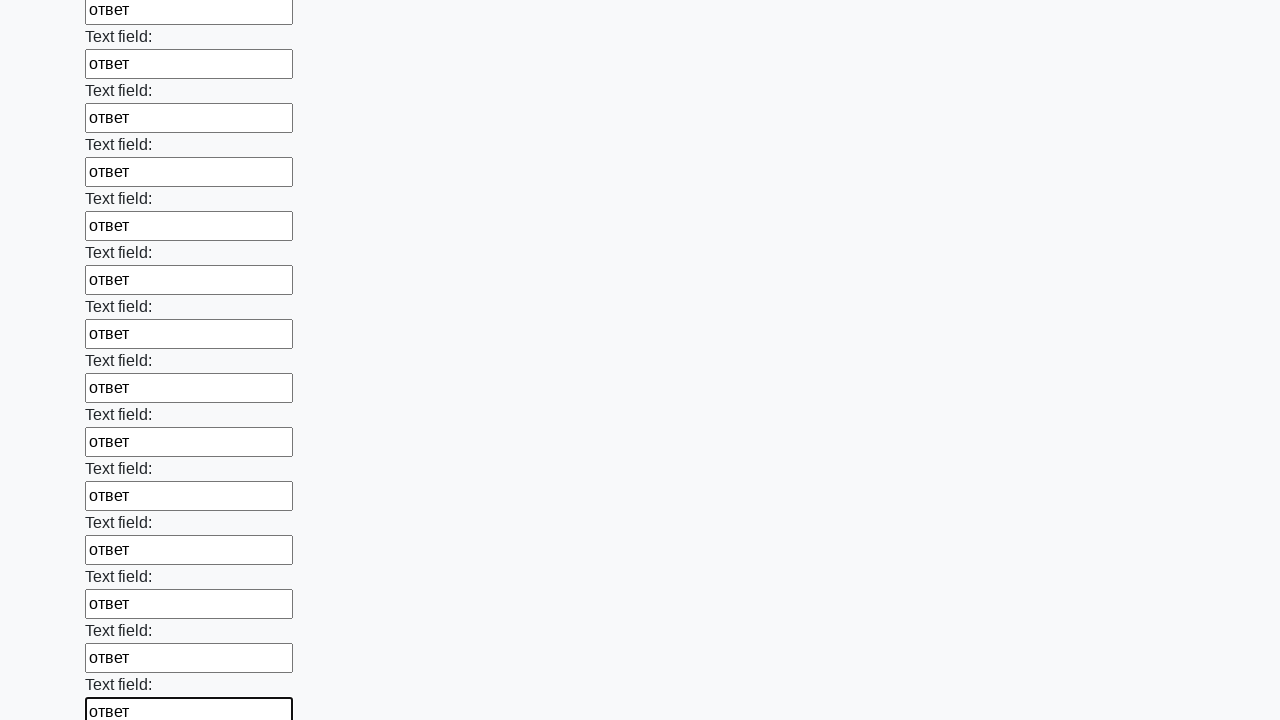

Filled input field with 'ответ' on input >> nth=85
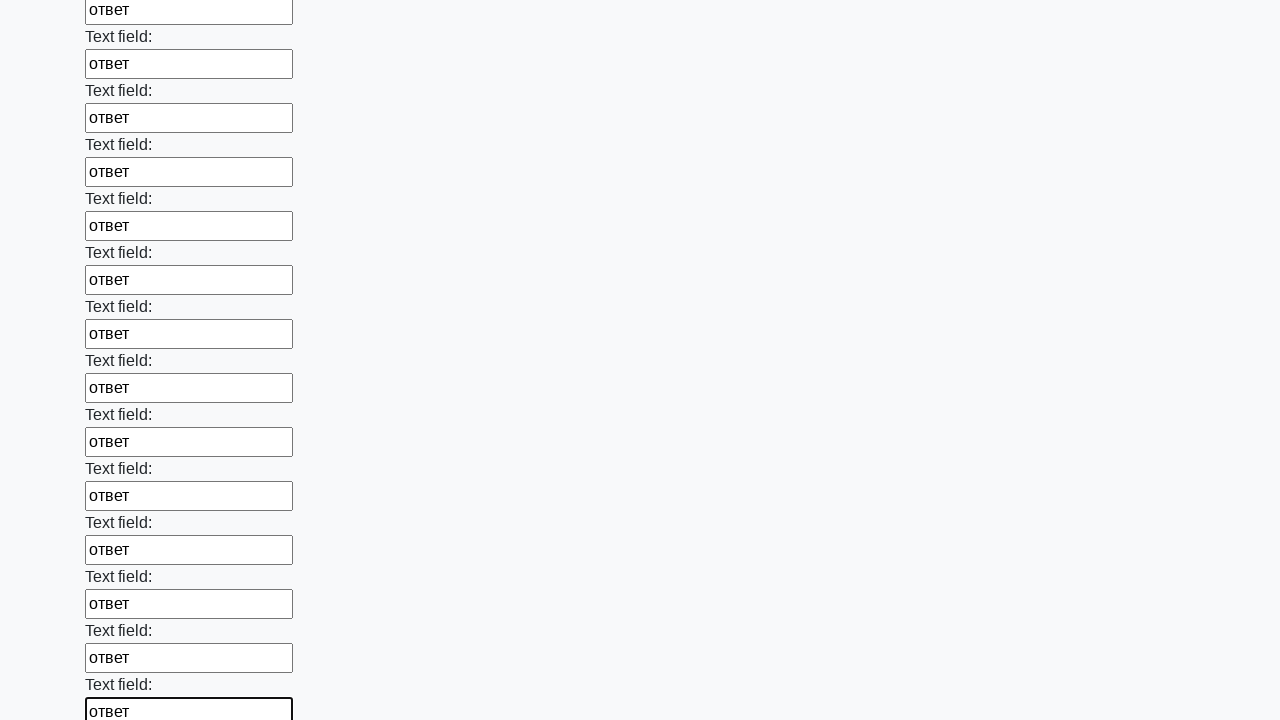

Filled input field with 'ответ' on input >> nth=86
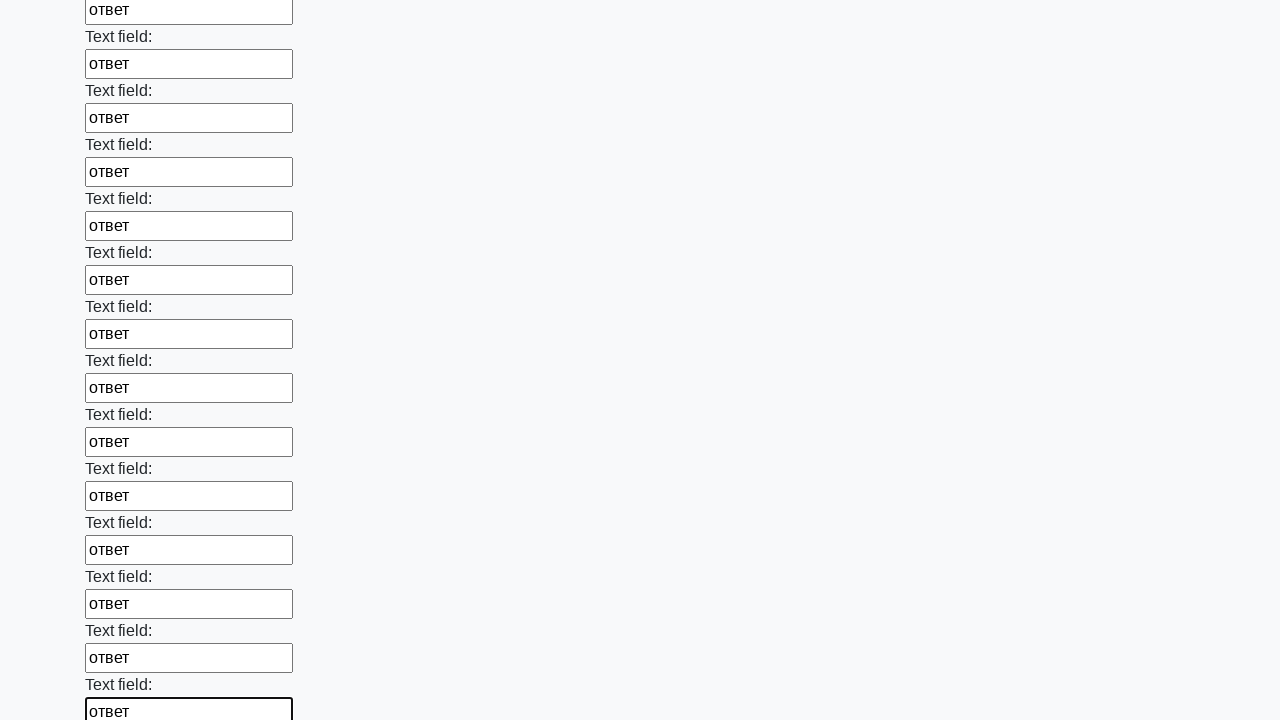

Filled input field with 'ответ' on input >> nth=87
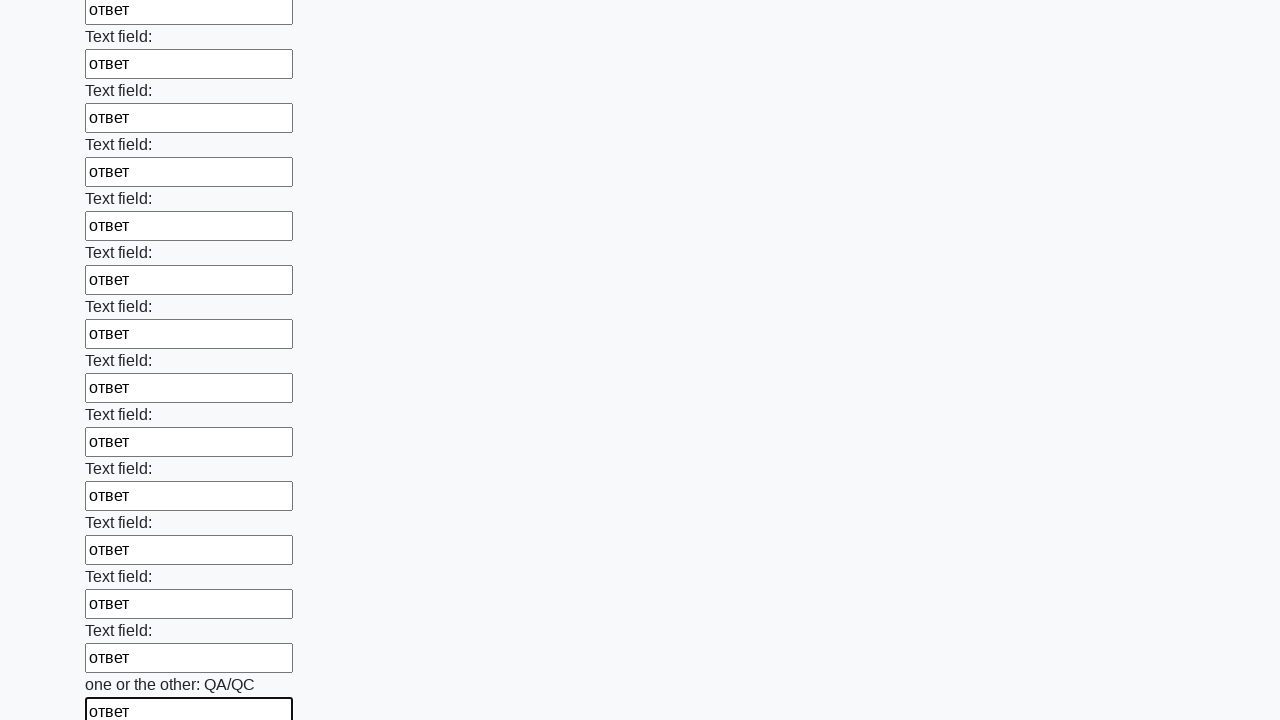

Filled input field with 'ответ' on input >> nth=88
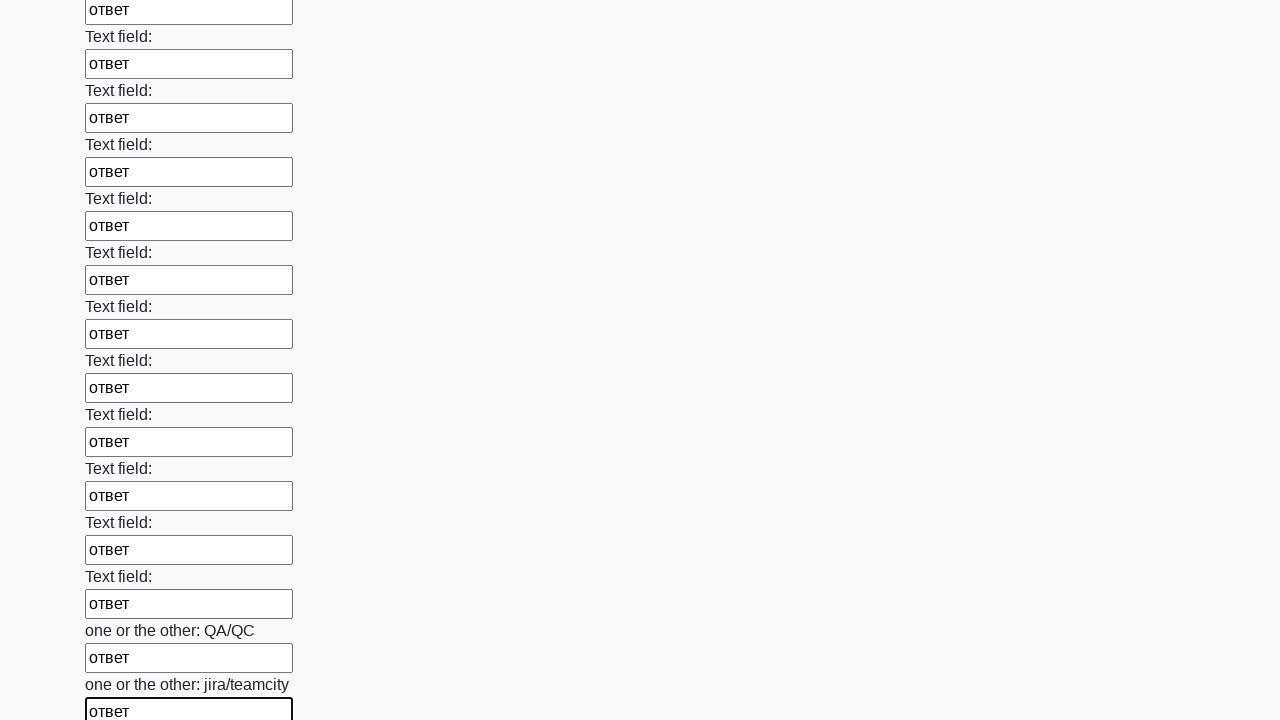

Filled input field with 'ответ' on input >> nth=89
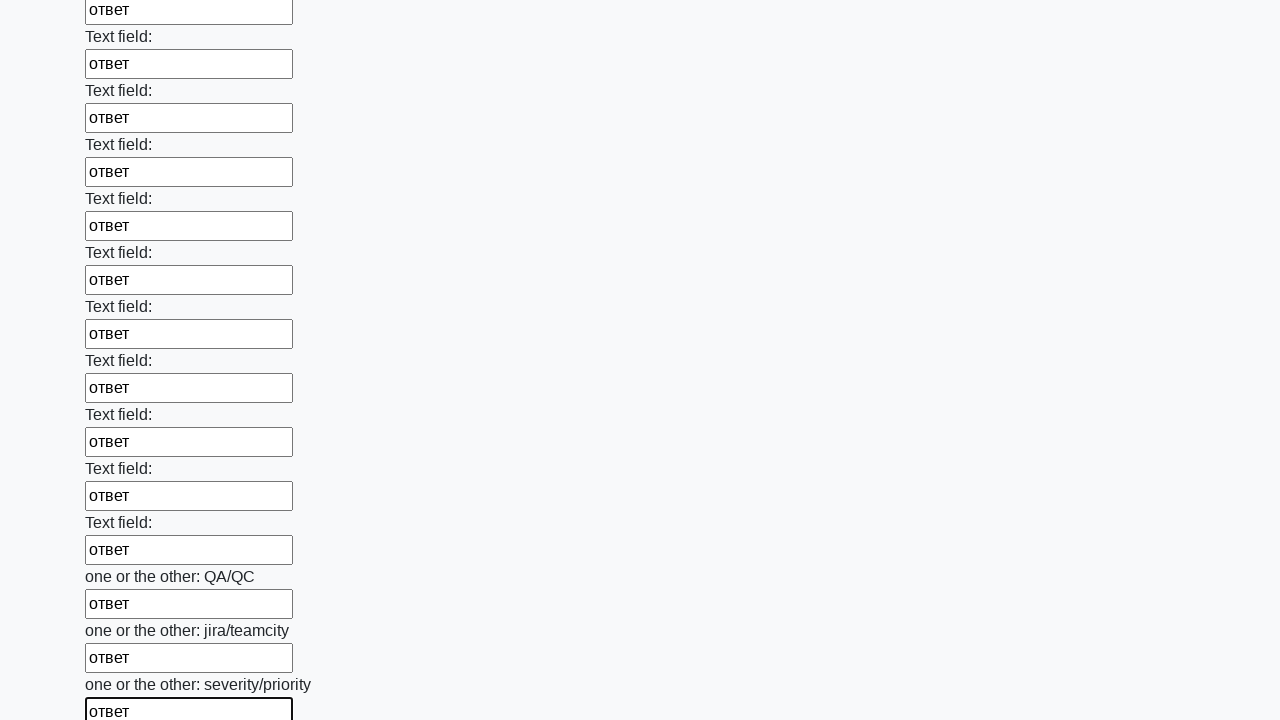

Filled input field with 'ответ' on input >> nth=90
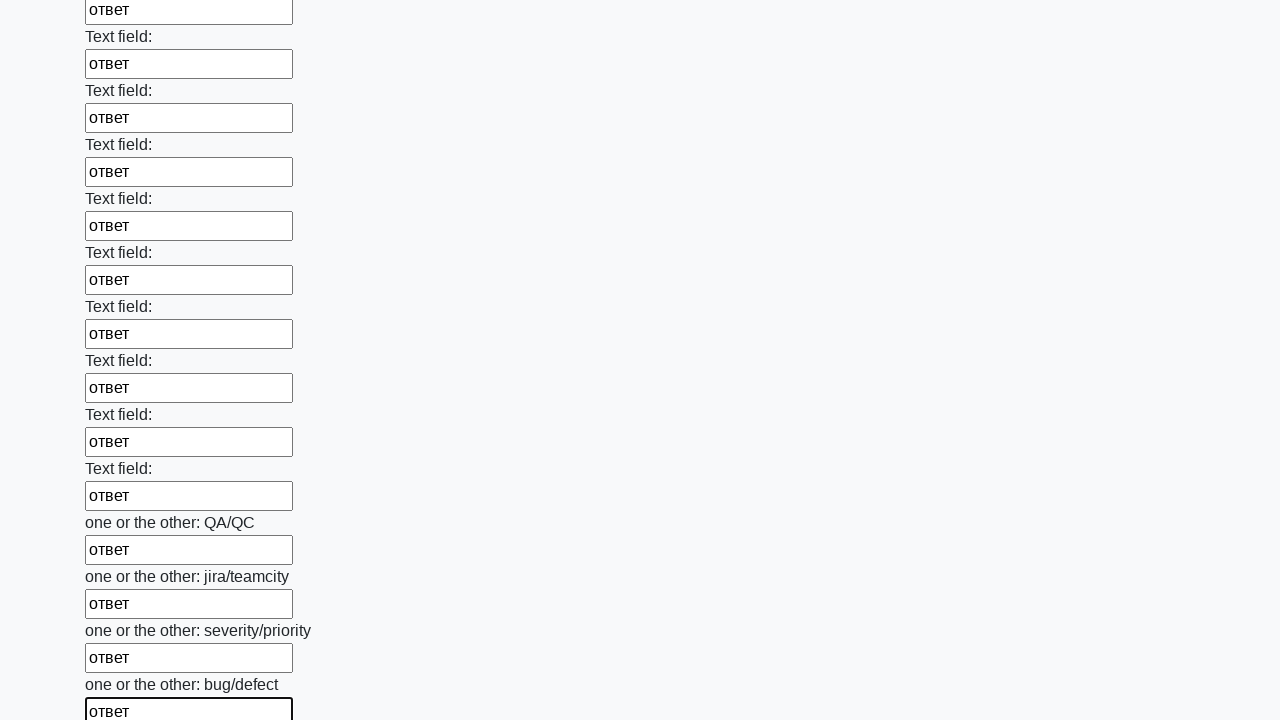

Filled input field with 'ответ' on input >> nth=91
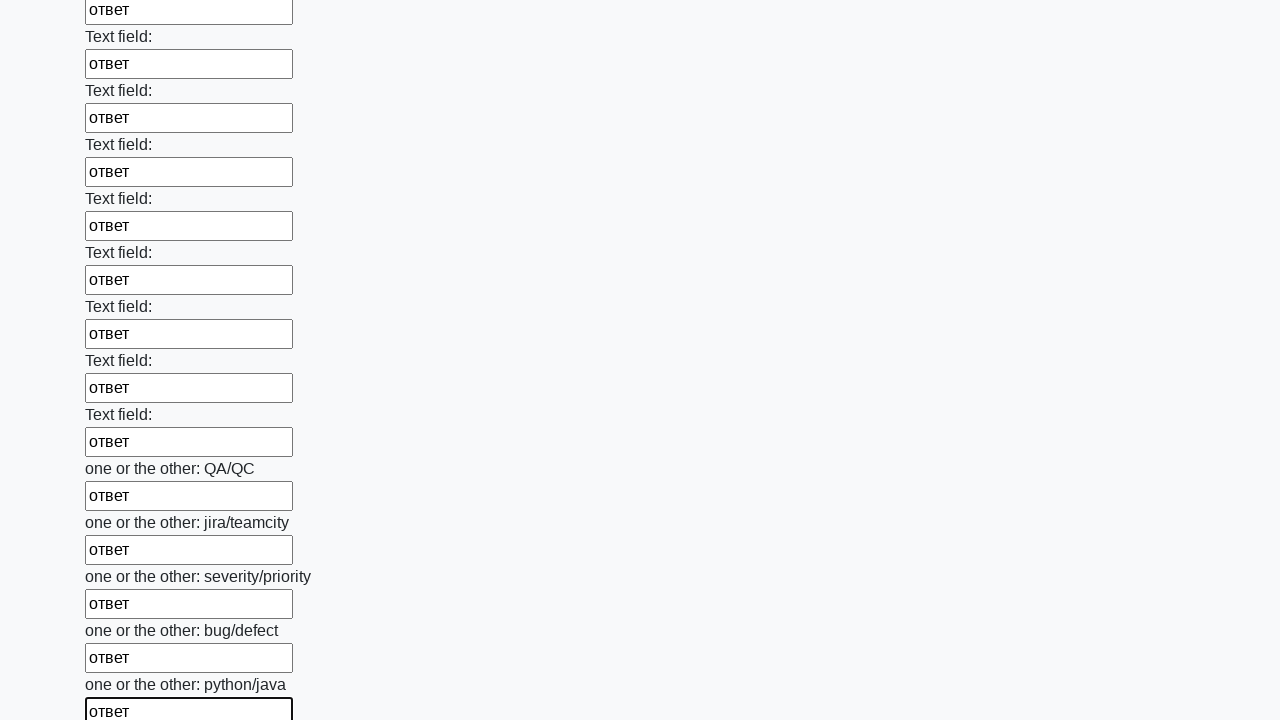

Filled input field with 'ответ' on input >> nth=92
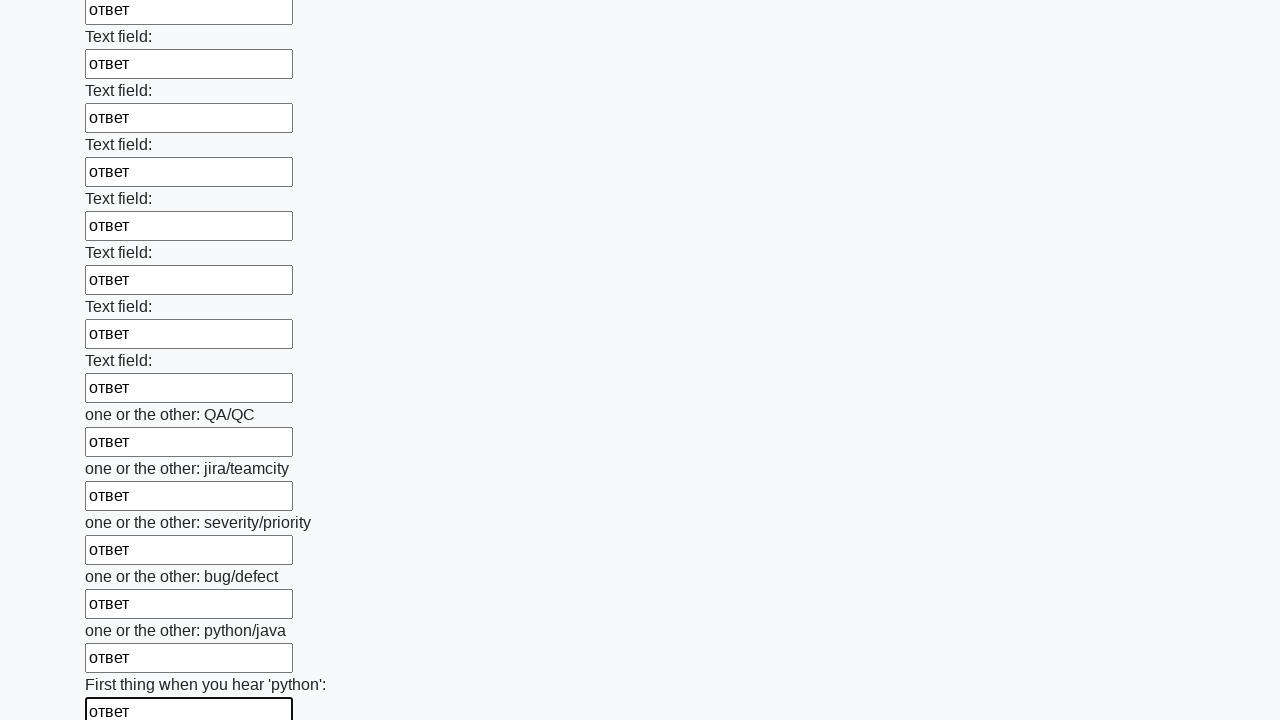

Filled input field with 'ответ' on input >> nth=93
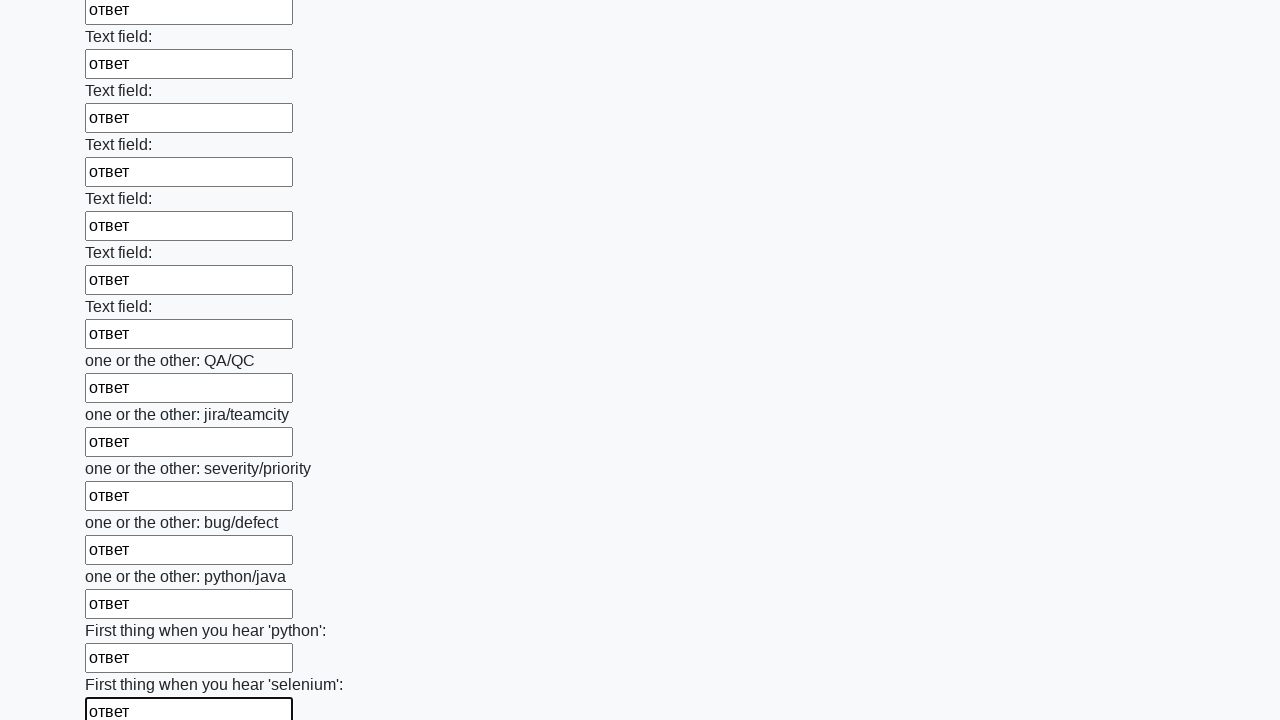

Filled input field with 'ответ' on input >> nth=94
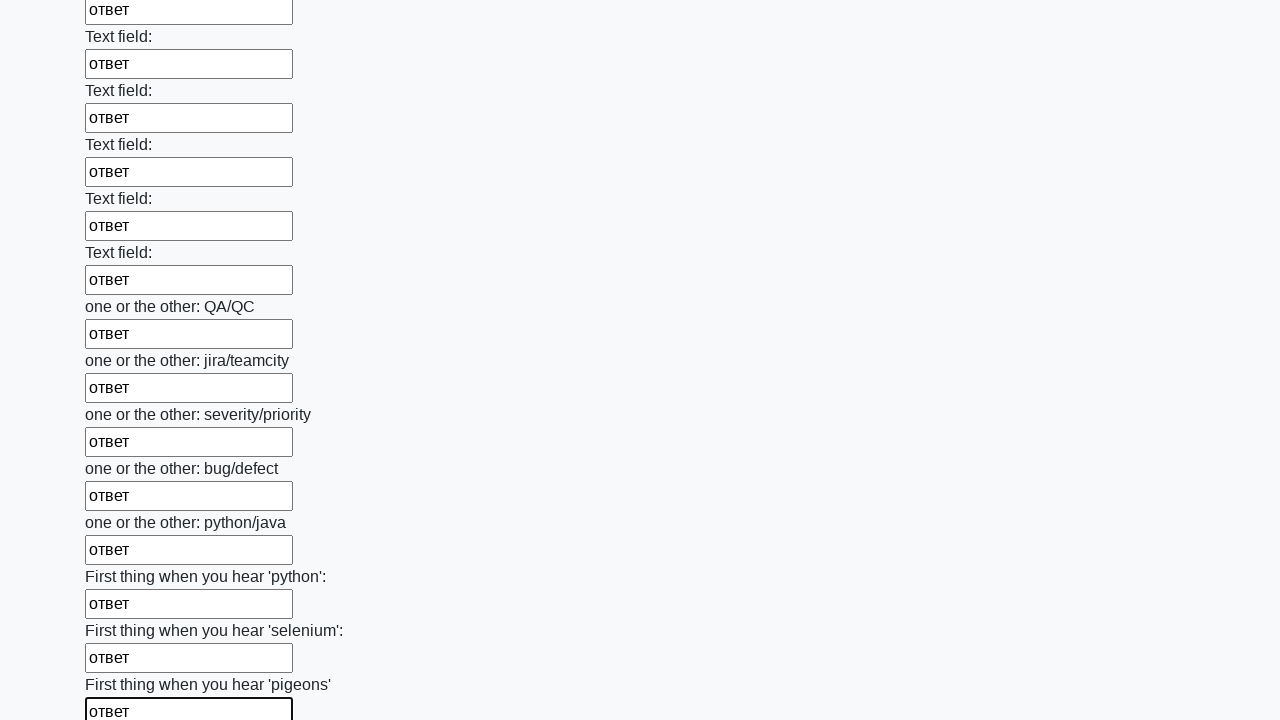

Filled input field with 'ответ' on input >> nth=95
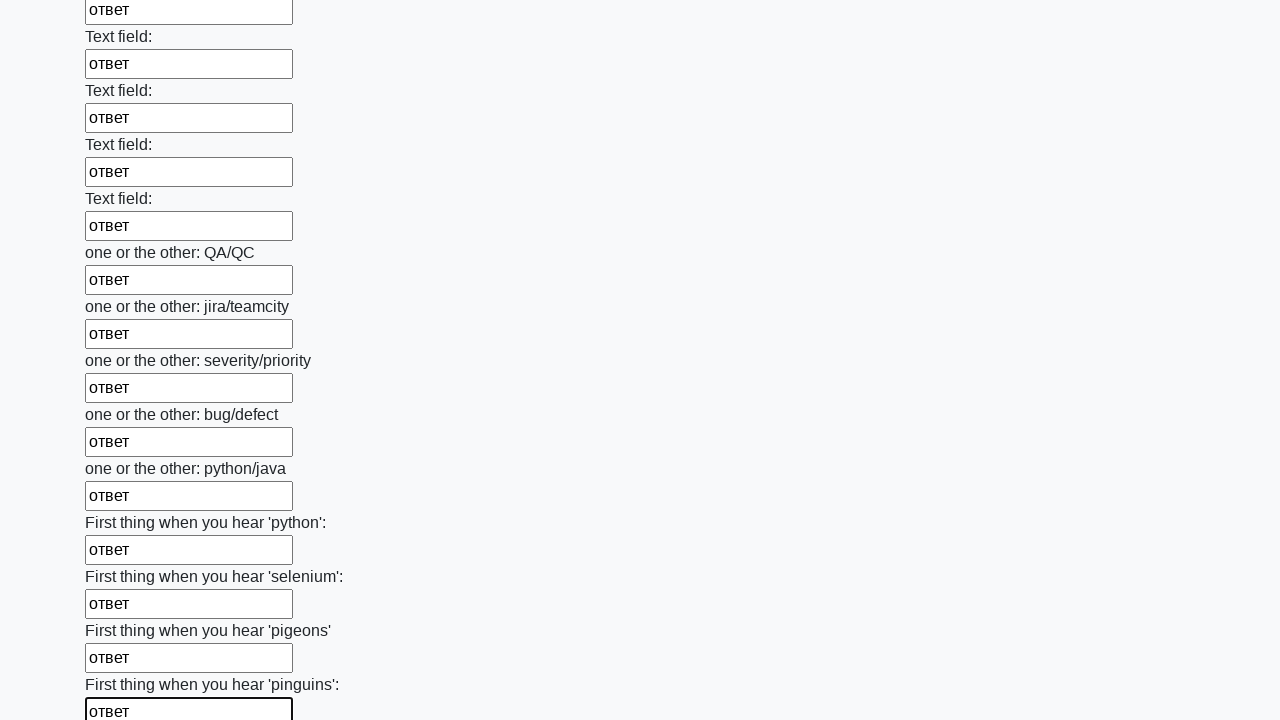

Filled input field with 'ответ' on input >> nth=96
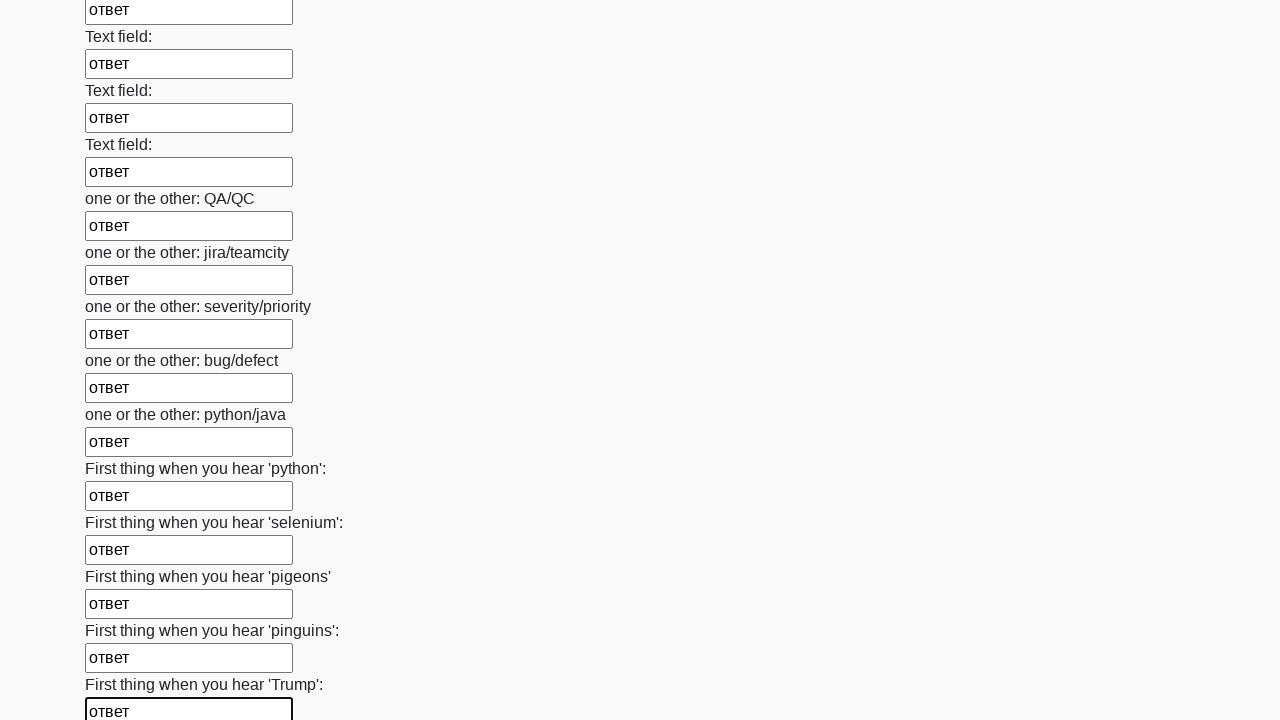

Filled input field with 'ответ' on input >> nth=97
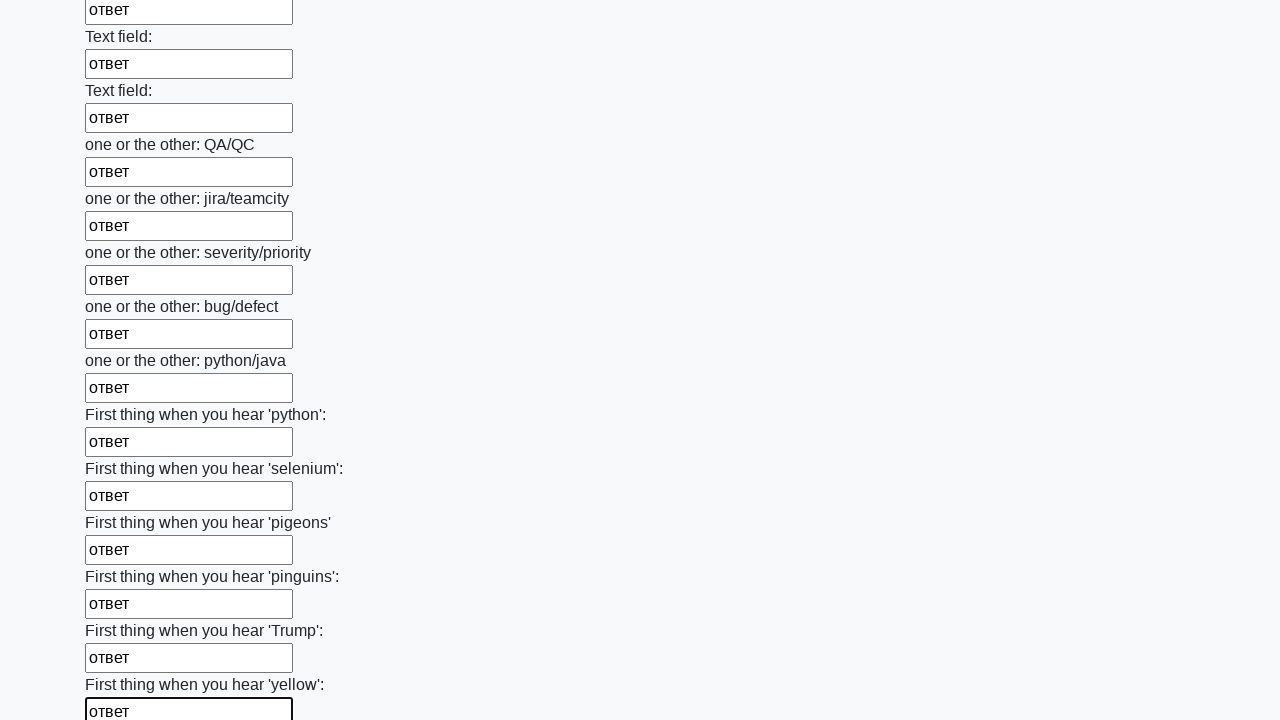

Filled input field with 'ответ' on input >> nth=98
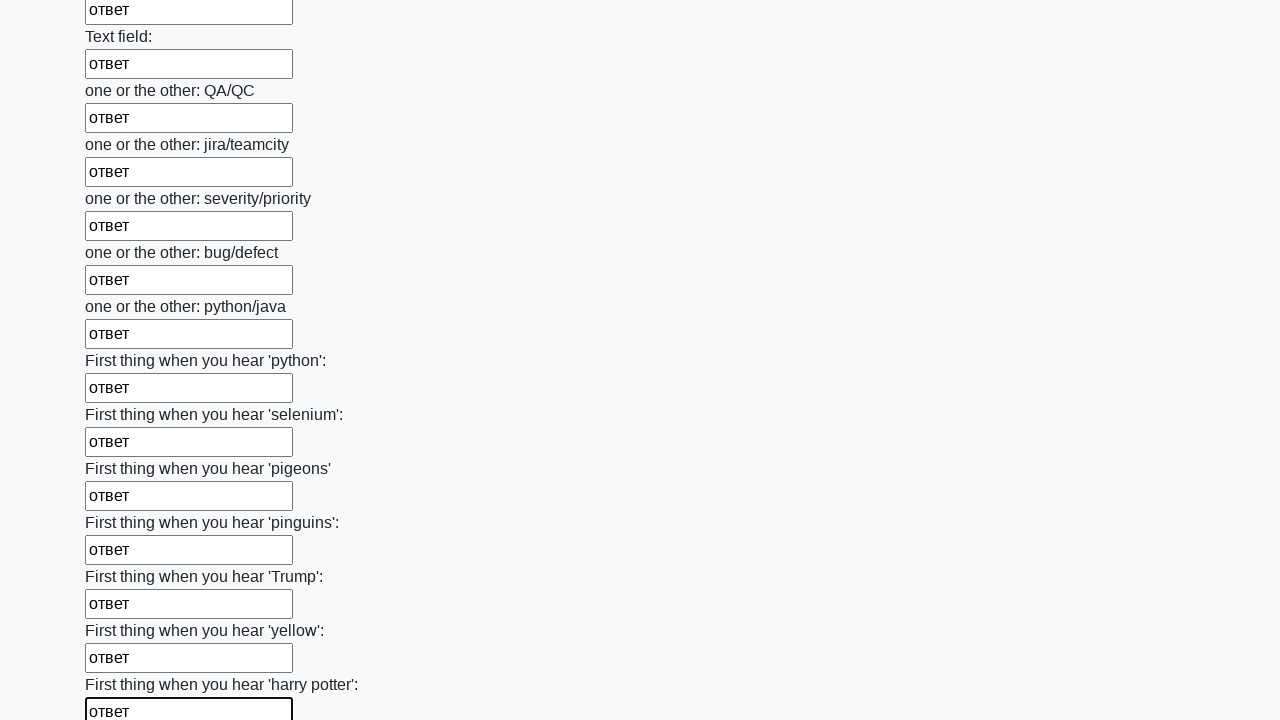

Filled input field with 'ответ' on input >> nth=99
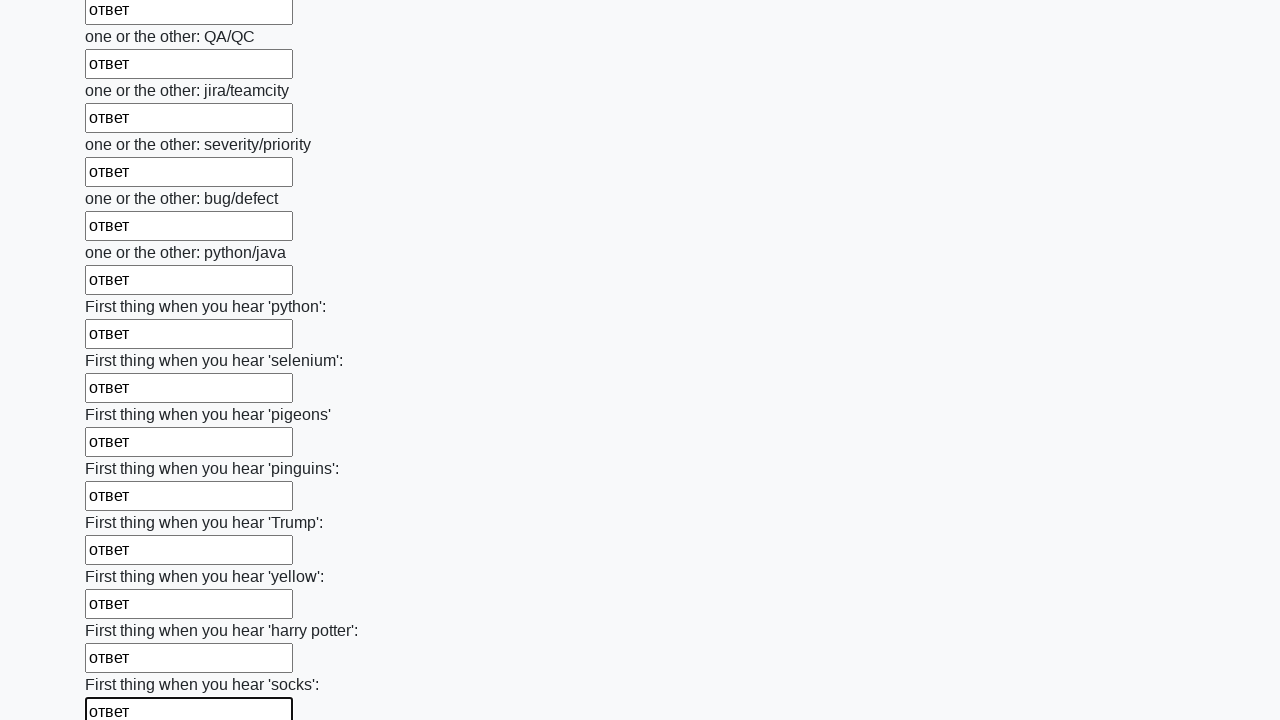

Clicked submit button to submit the form at (123, 611) on button.btn
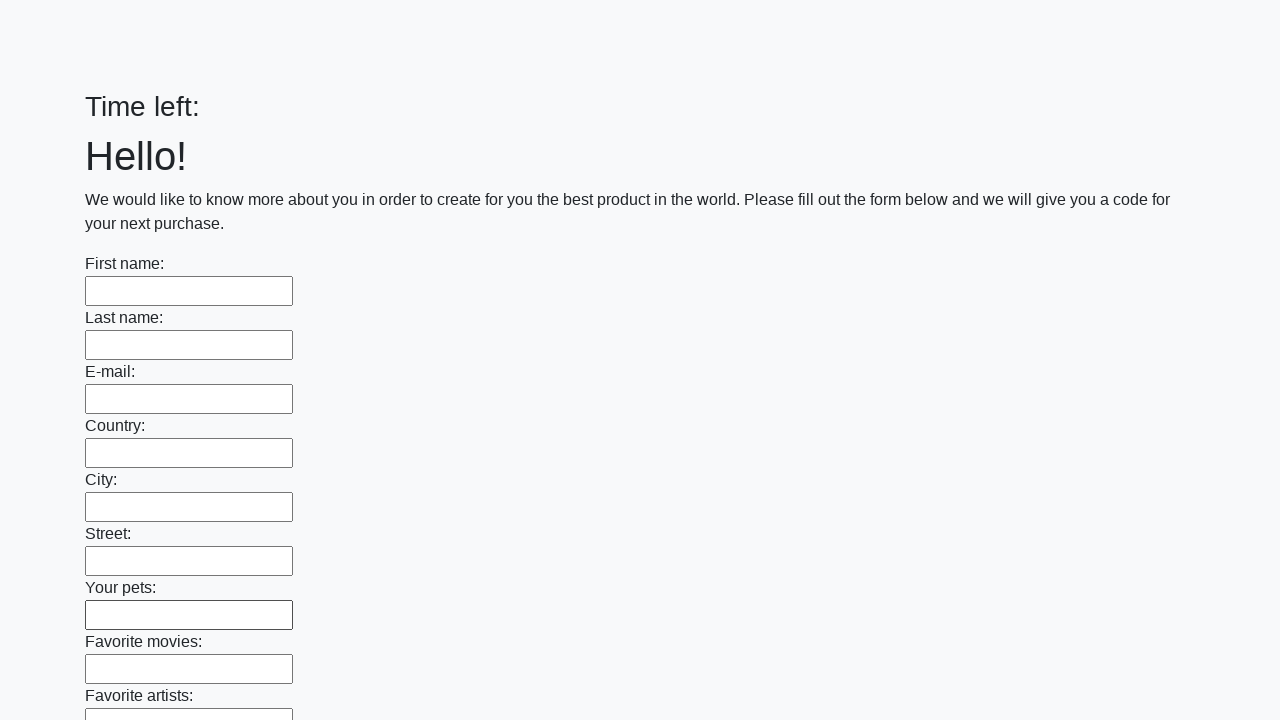

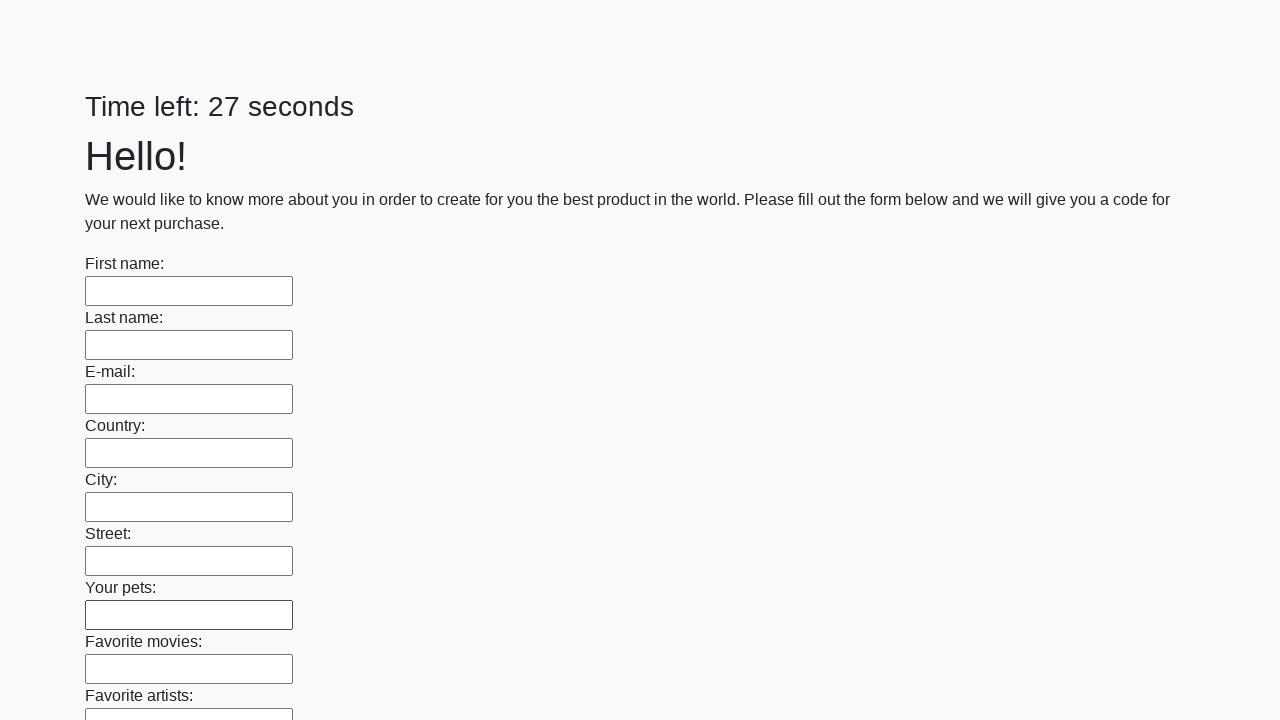